Automates playing the 2048 game by continuously sending arrow key inputs in a pattern (up, right, down, left)

Starting URL: https://gabrielecirulli.github.io/2048/

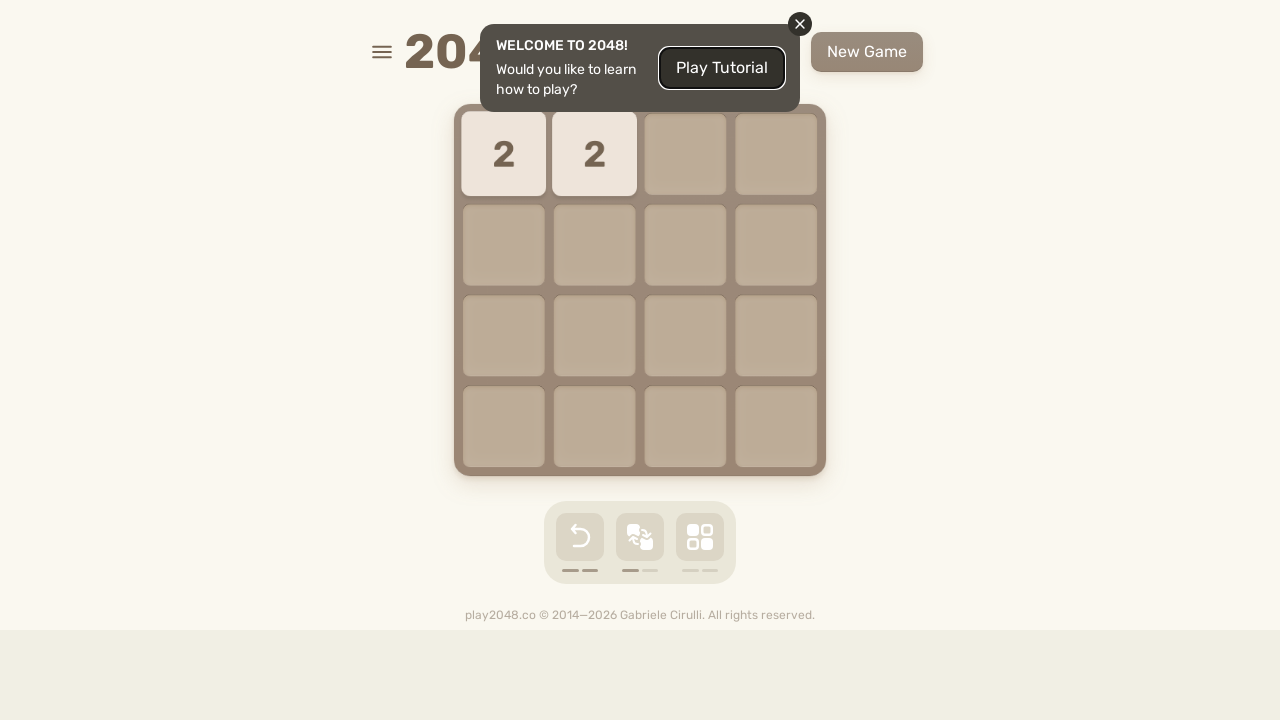

Located html element for game control
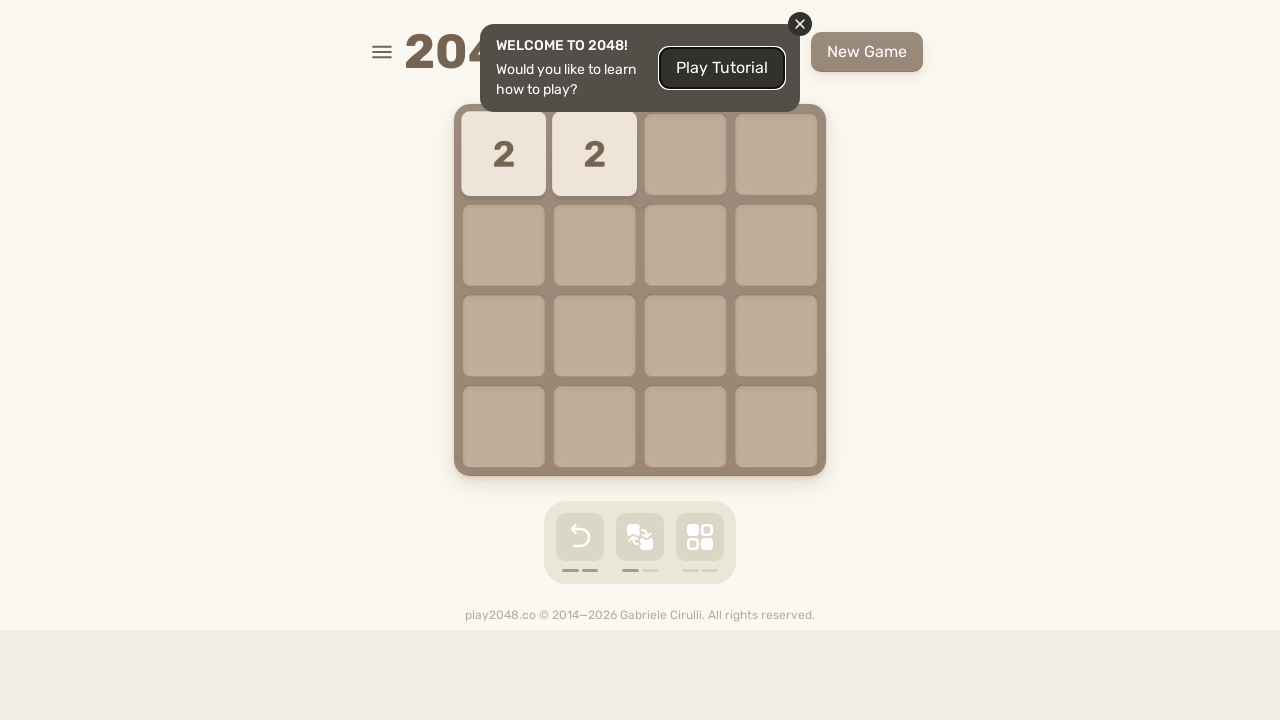

Pressed ArrowUp (cycle 1/25) on html
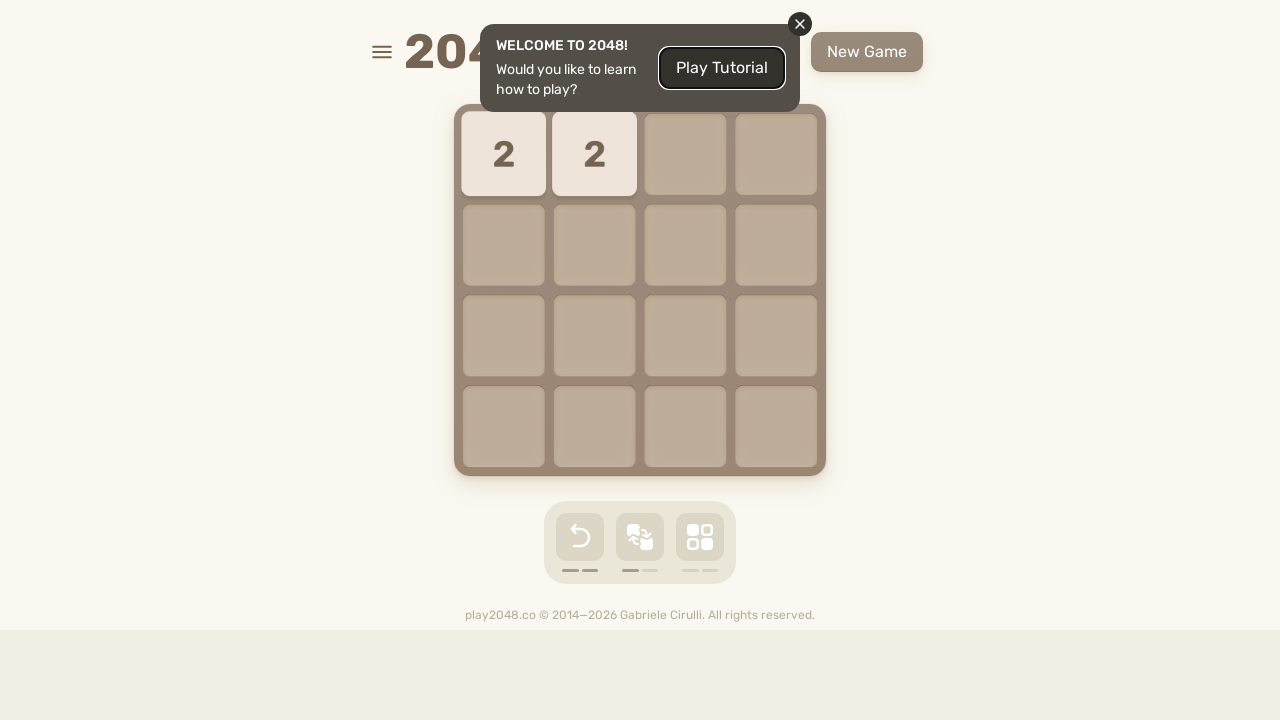

Pressed ArrowRight (cycle 1/25) on html
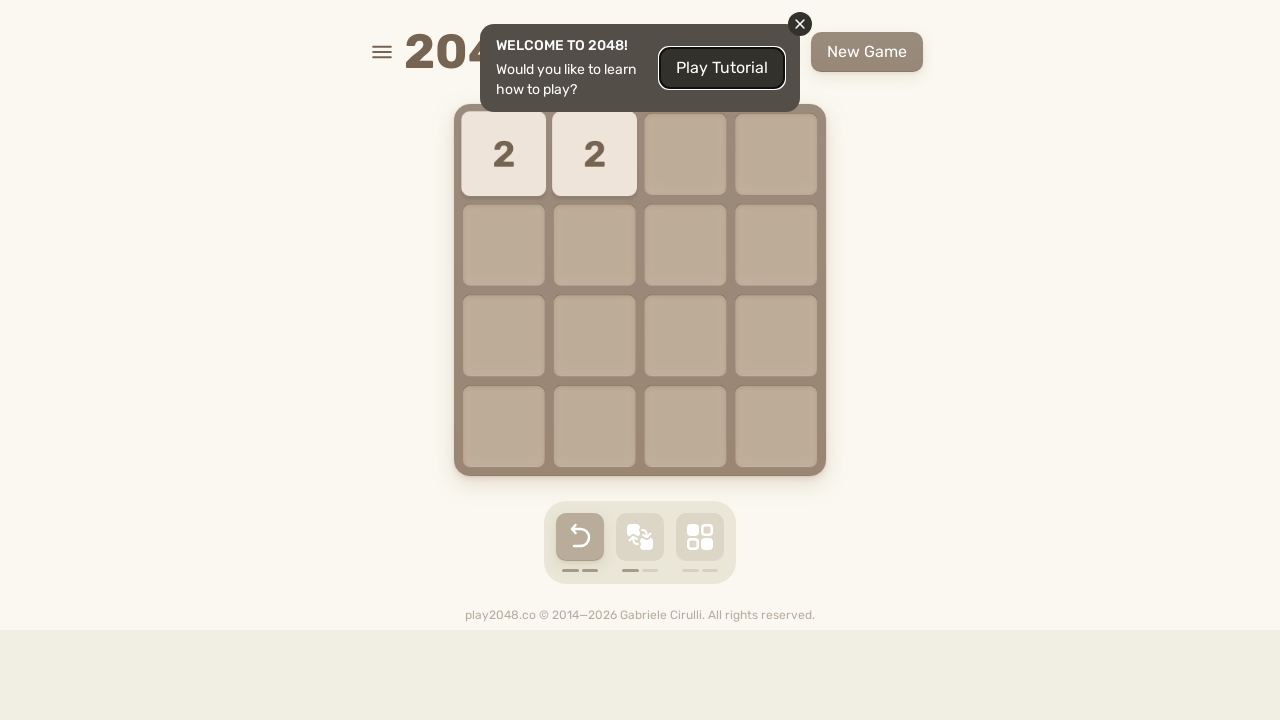

Pressed ArrowDown (cycle 1/25) on html
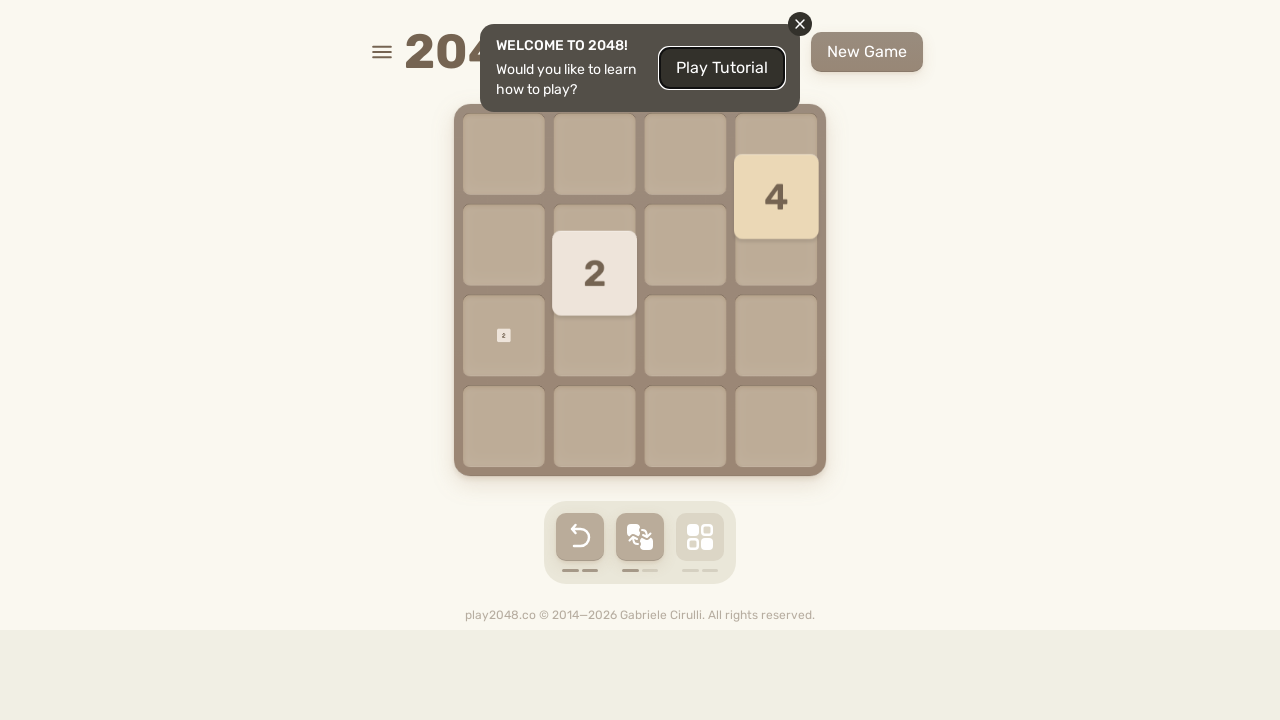

Pressed ArrowLeft (cycle 1/25) on html
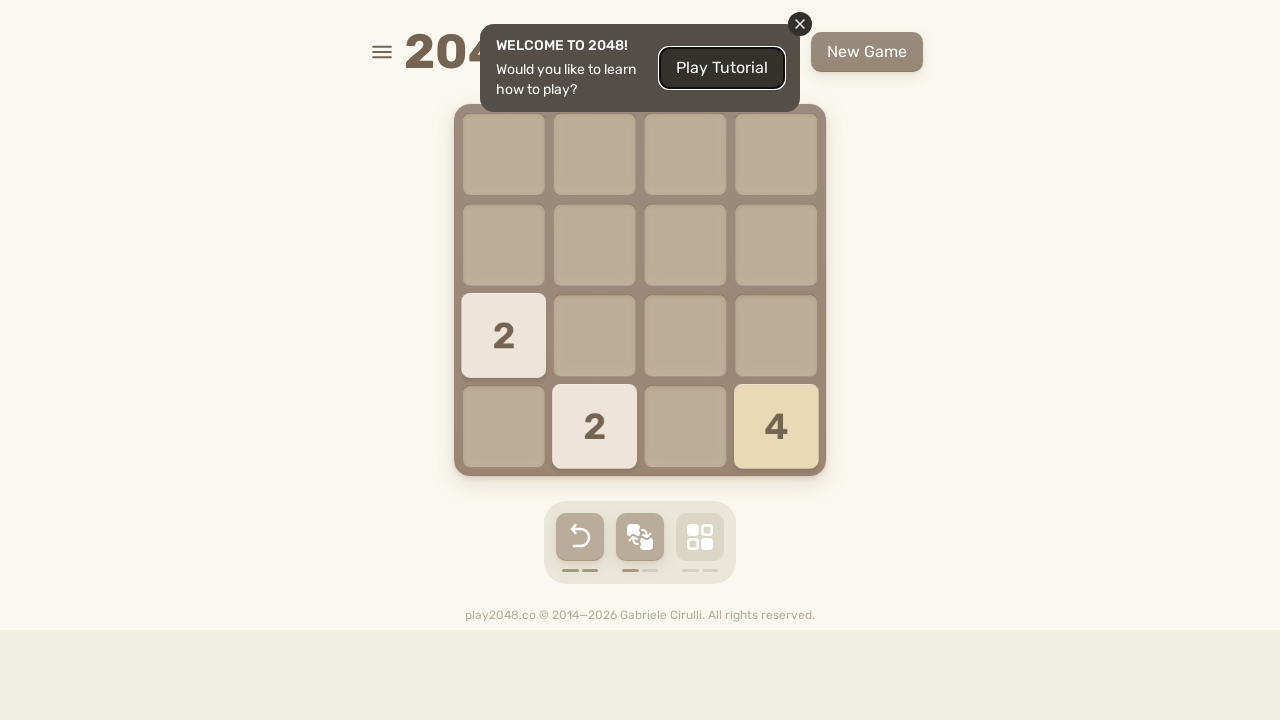

Pressed ArrowUp (cycle 2/25) on html
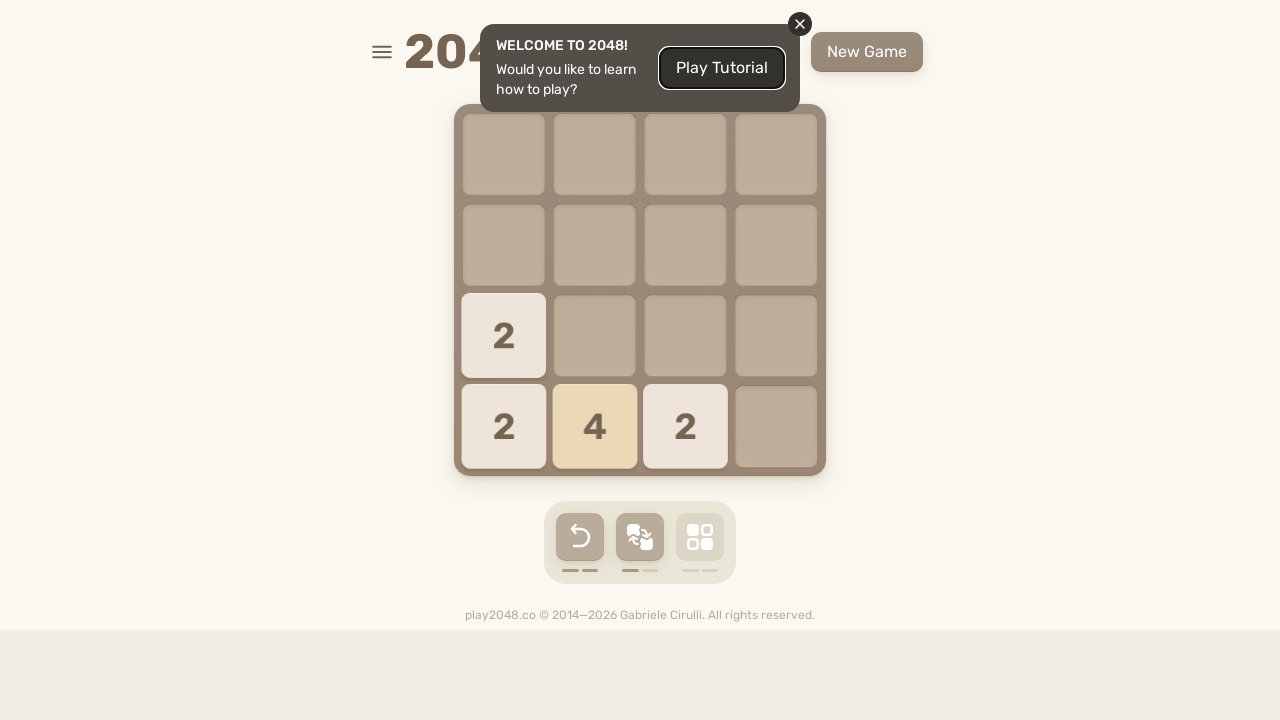

Pressed ArrowRight (cycle 2/25) on html
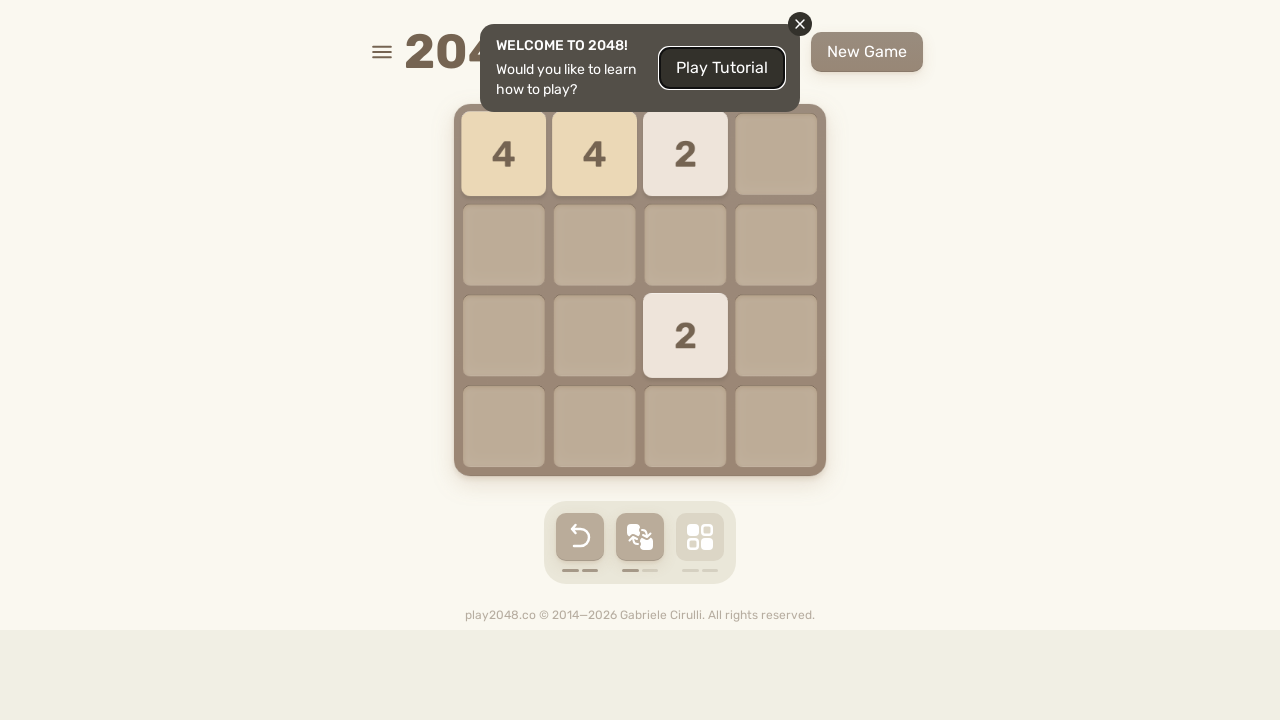

Pressed ArrowDown (cycle 2/25) on html
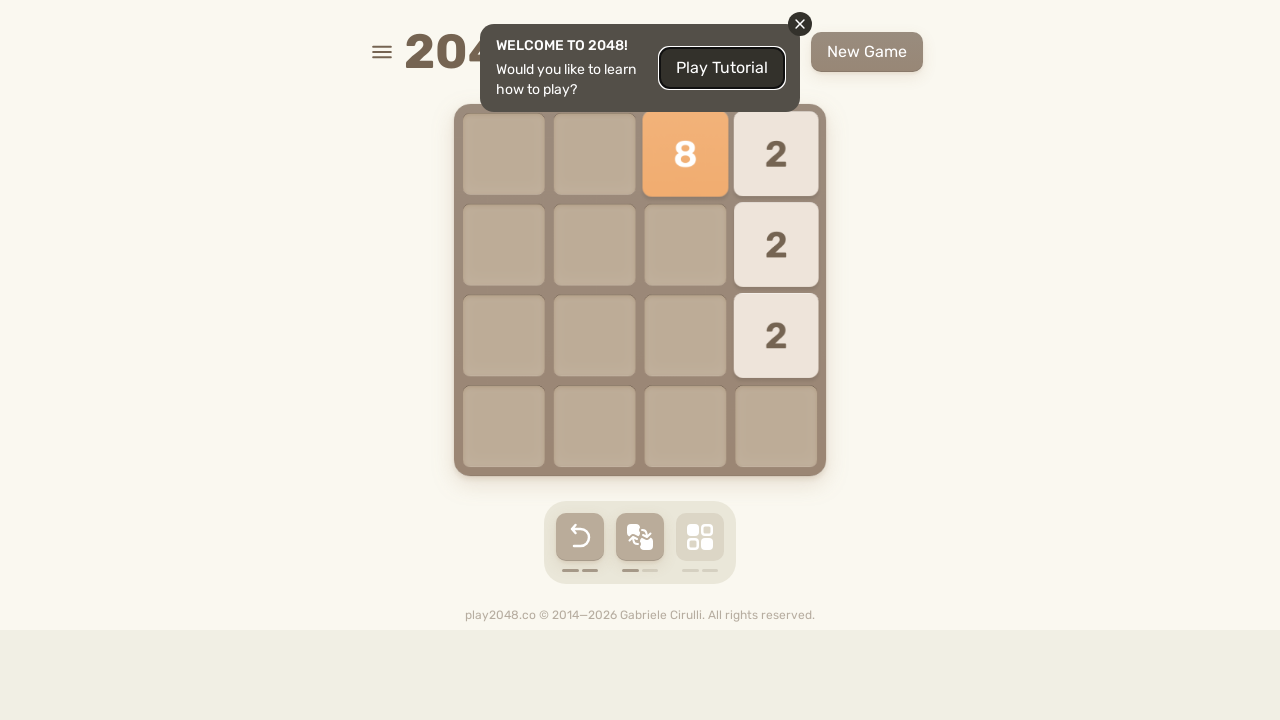

Pressed ArrowLeft (cycle 2/25) on html
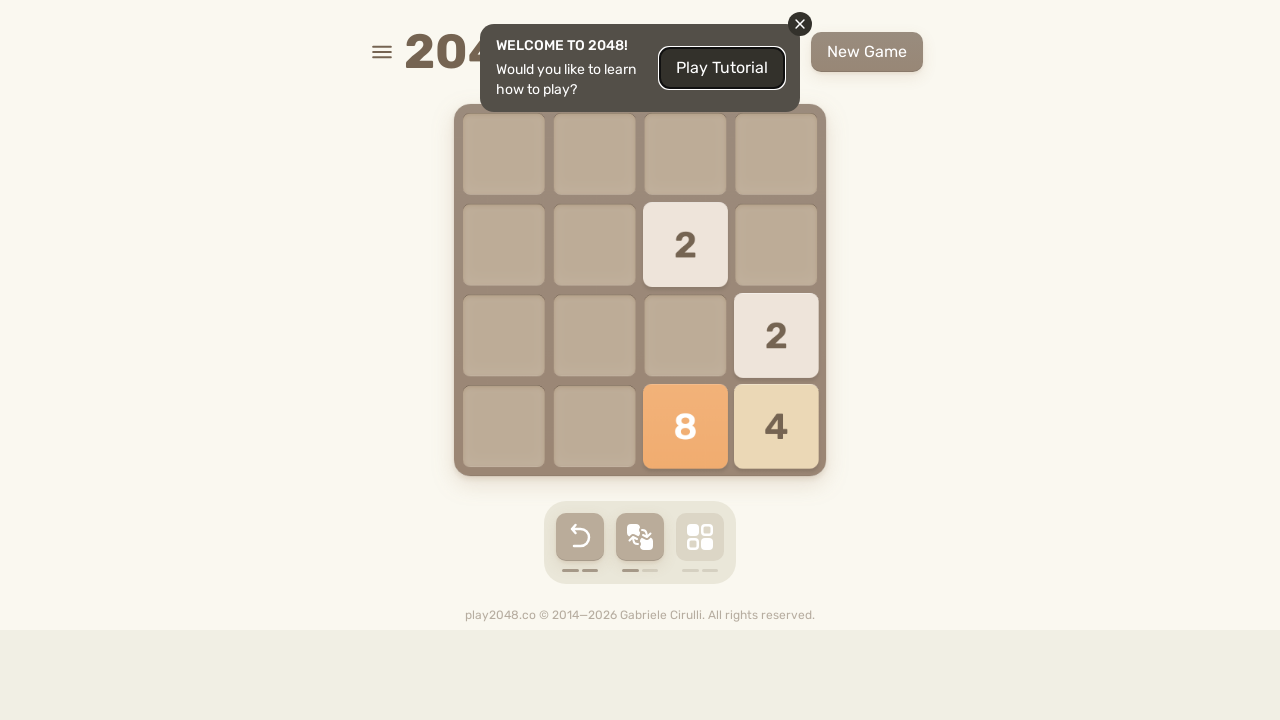

Pressed ArrowUp (cycle 3/25) on html
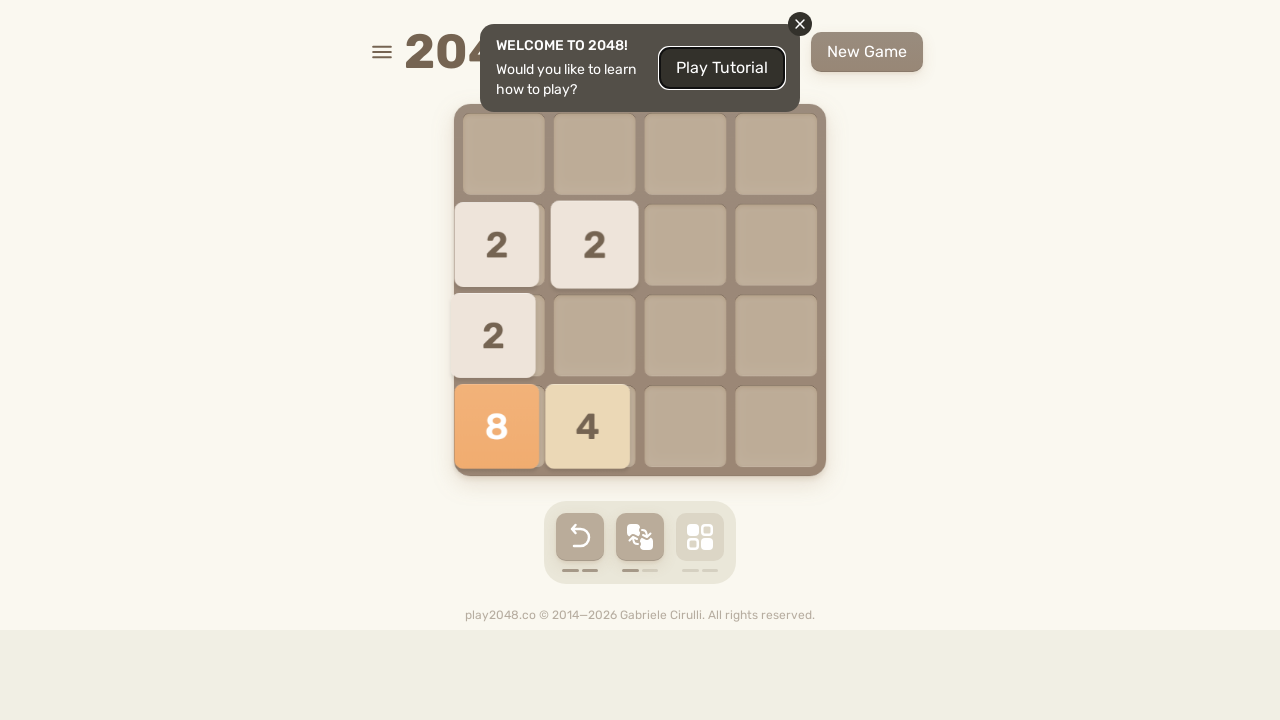

Pressed ArrowRight (cycle 3/25) on html
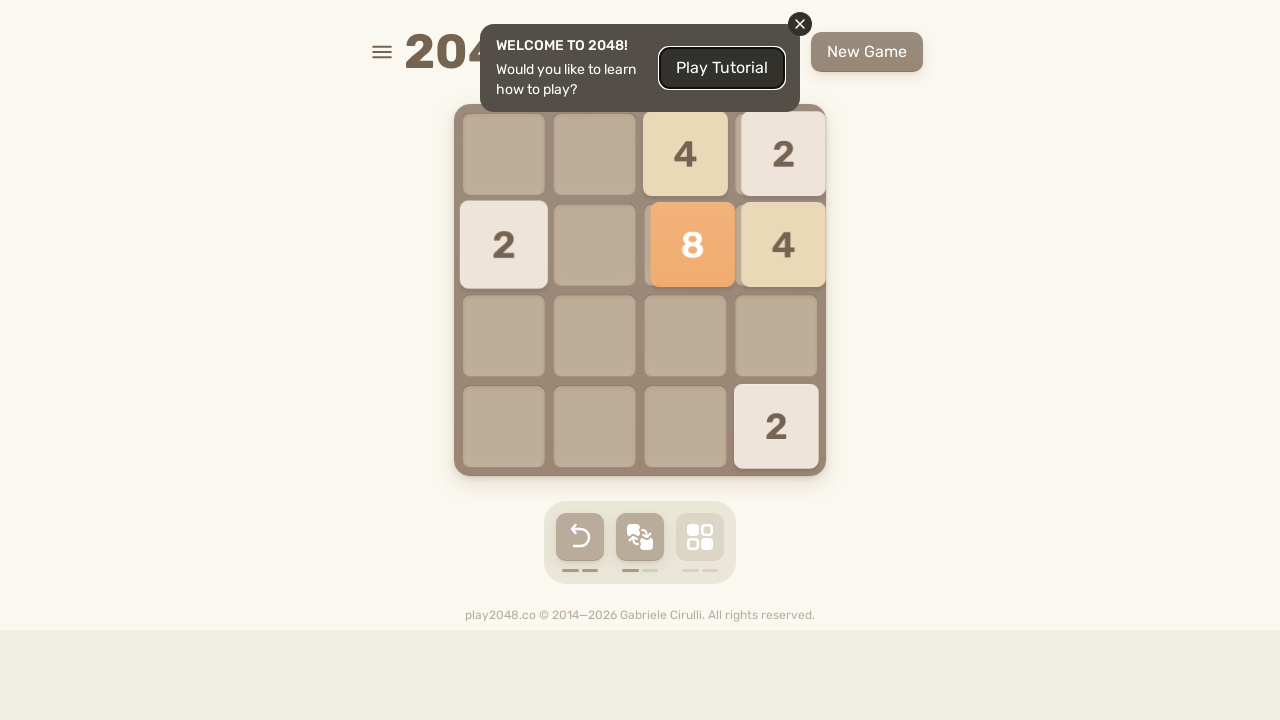

Pressed ArrowDown (cycle 3/25) on html
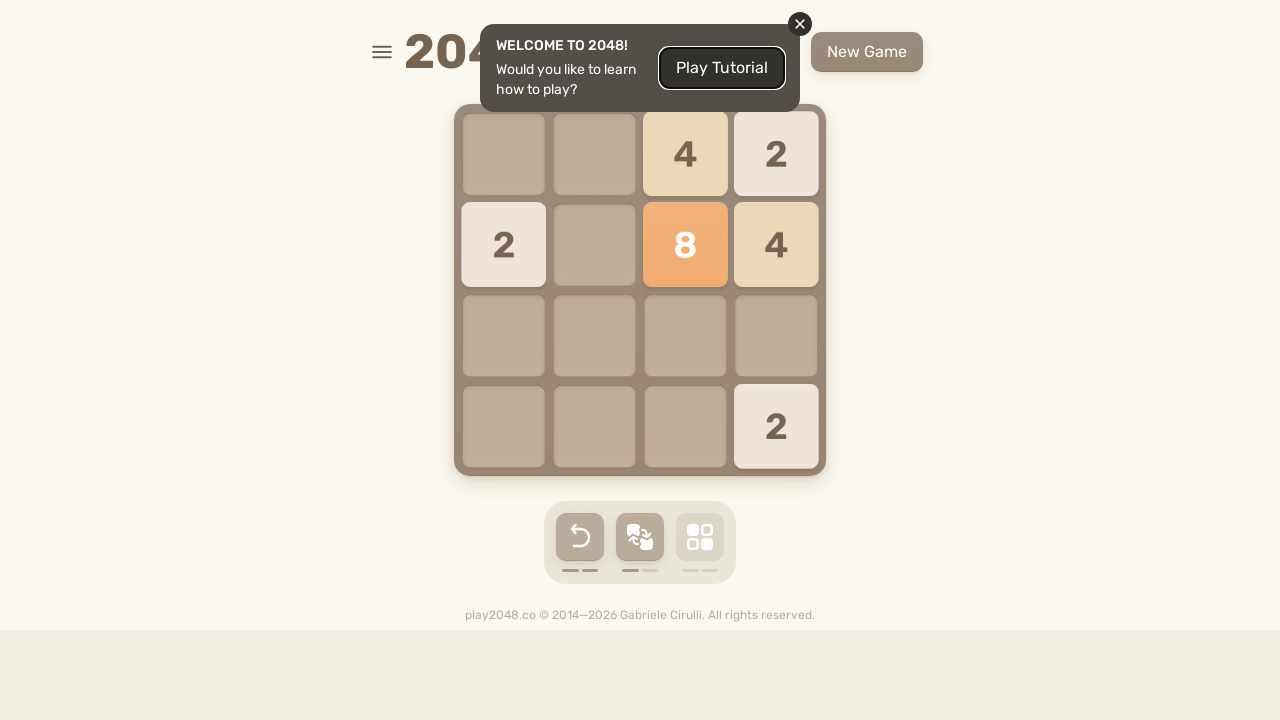

Pressed ArrowLeft (cycle 3/25) on html
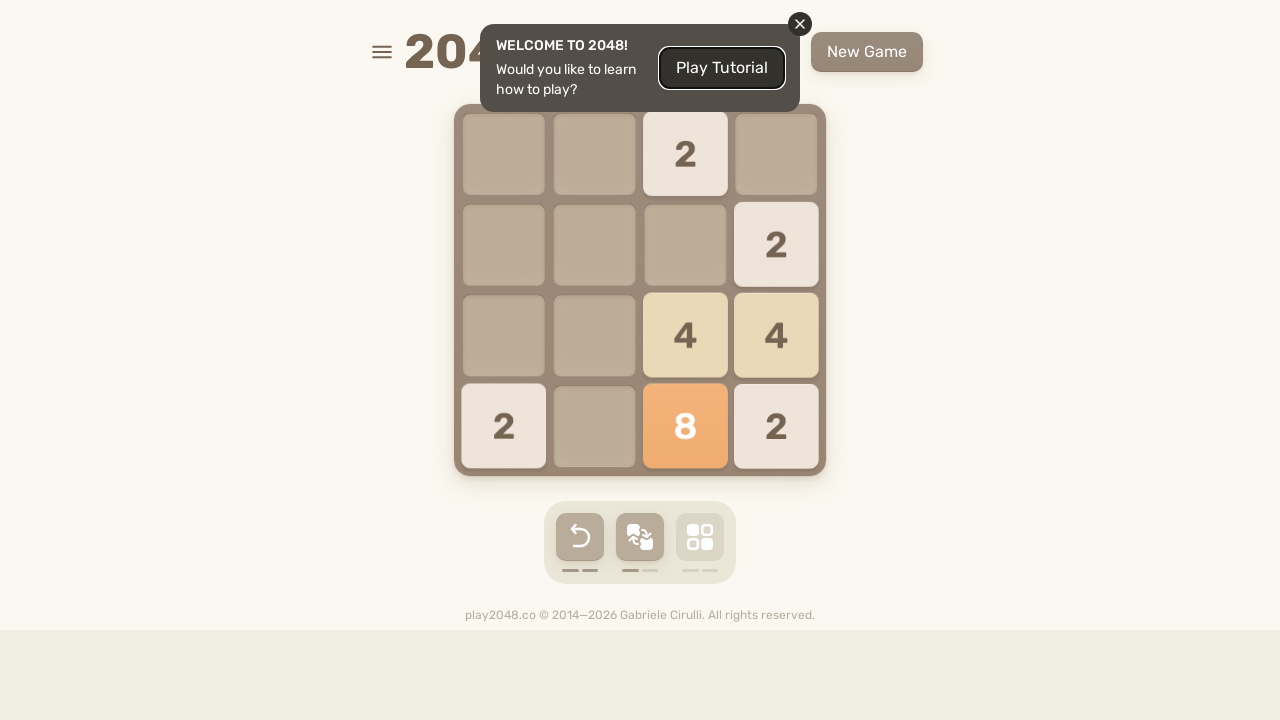

Pressed ArrowUp (cycle 4/25) on html
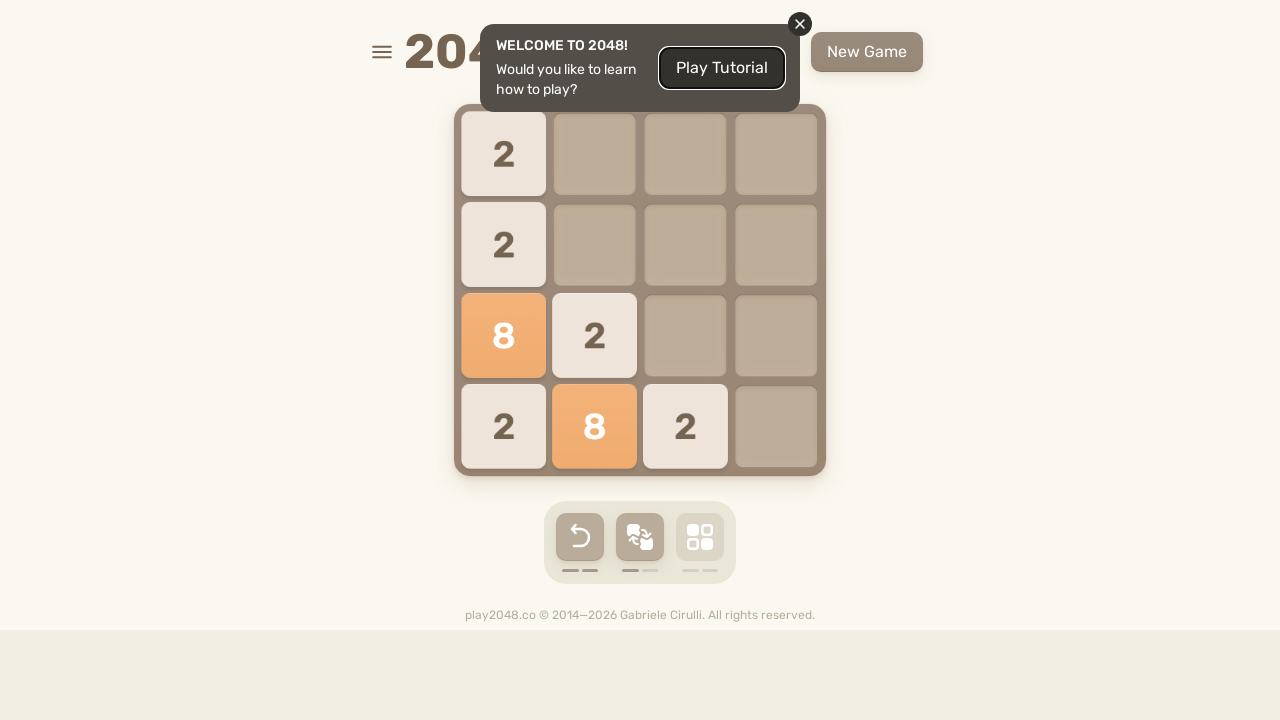

Pressed ArrowRight (cycle 4/25) on html
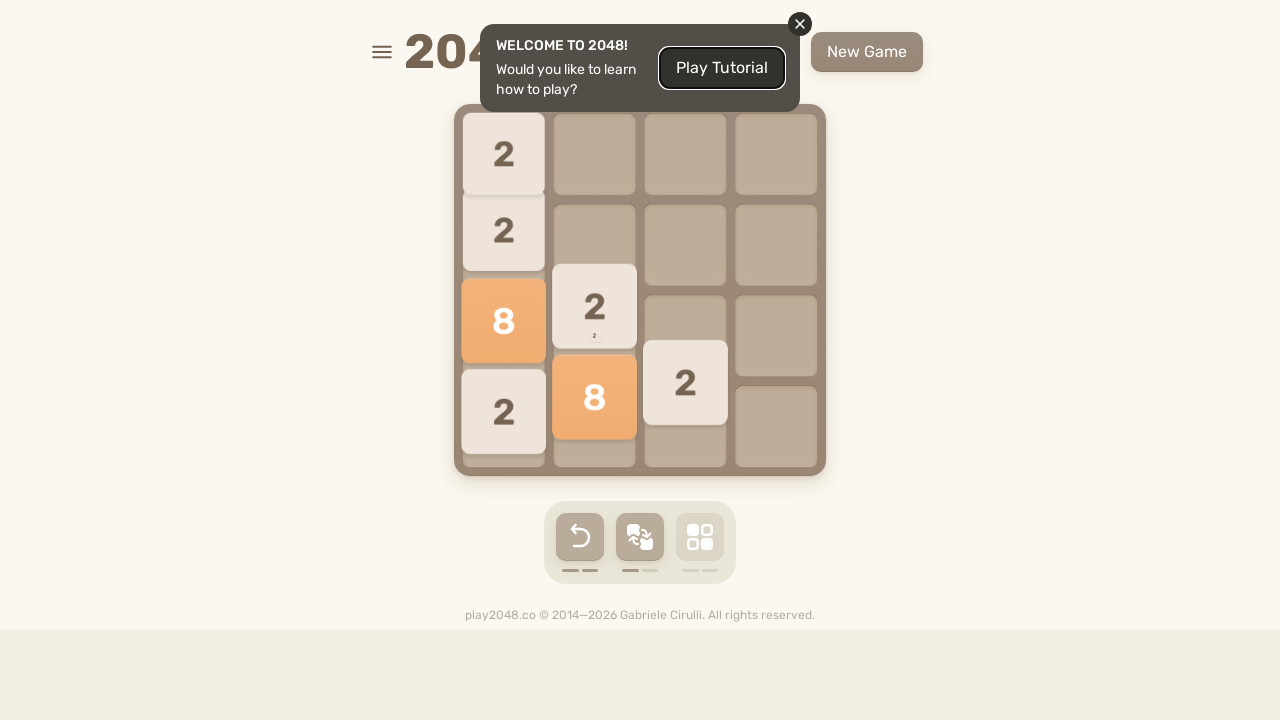

Pressed ArrowDown (cycle 4/25) on html
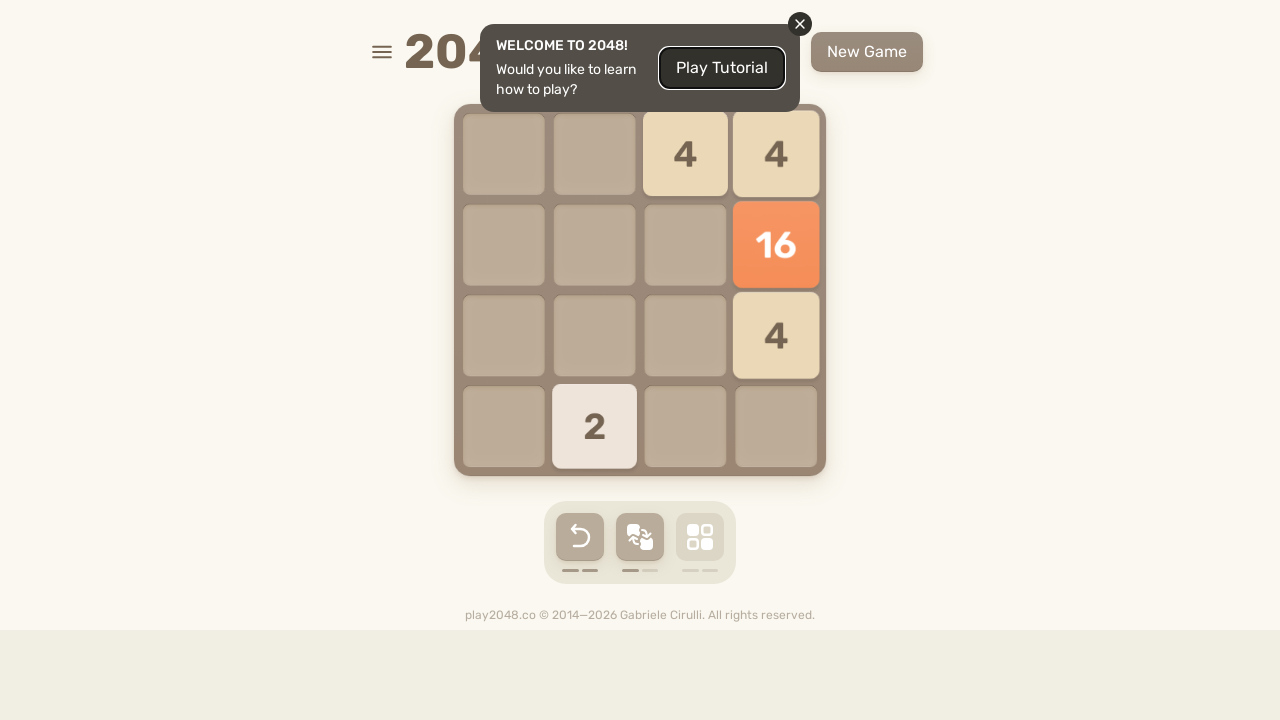

Pressed ArrowLeft (cycle 4/25) on html
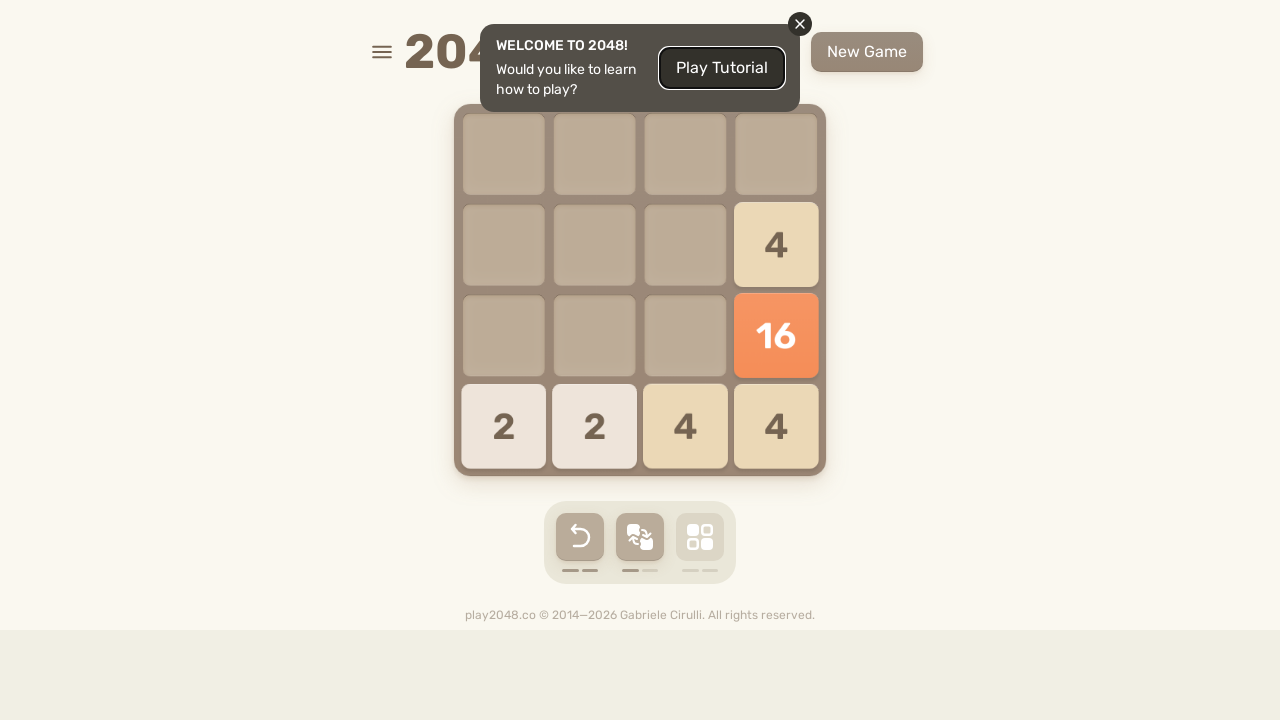

Pressed ArrowUp (cycle 5/25) on html
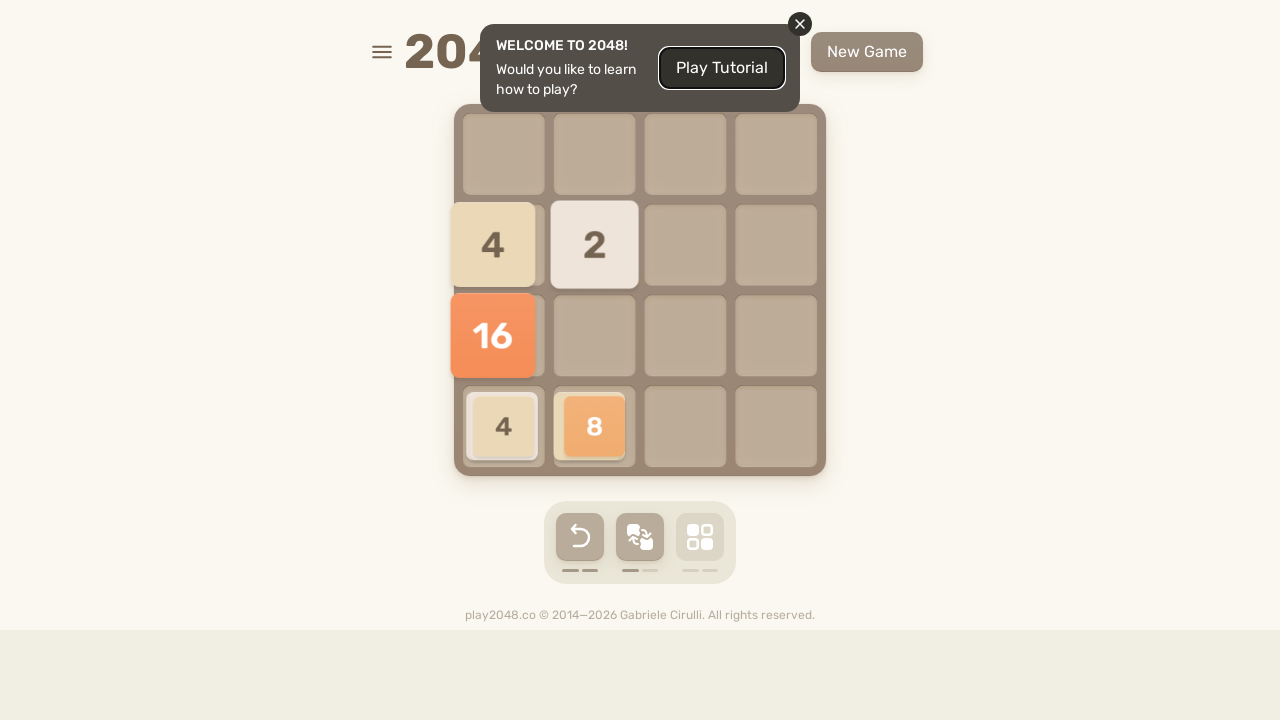

Pressed ArrowRight (cycle 5/25) on html
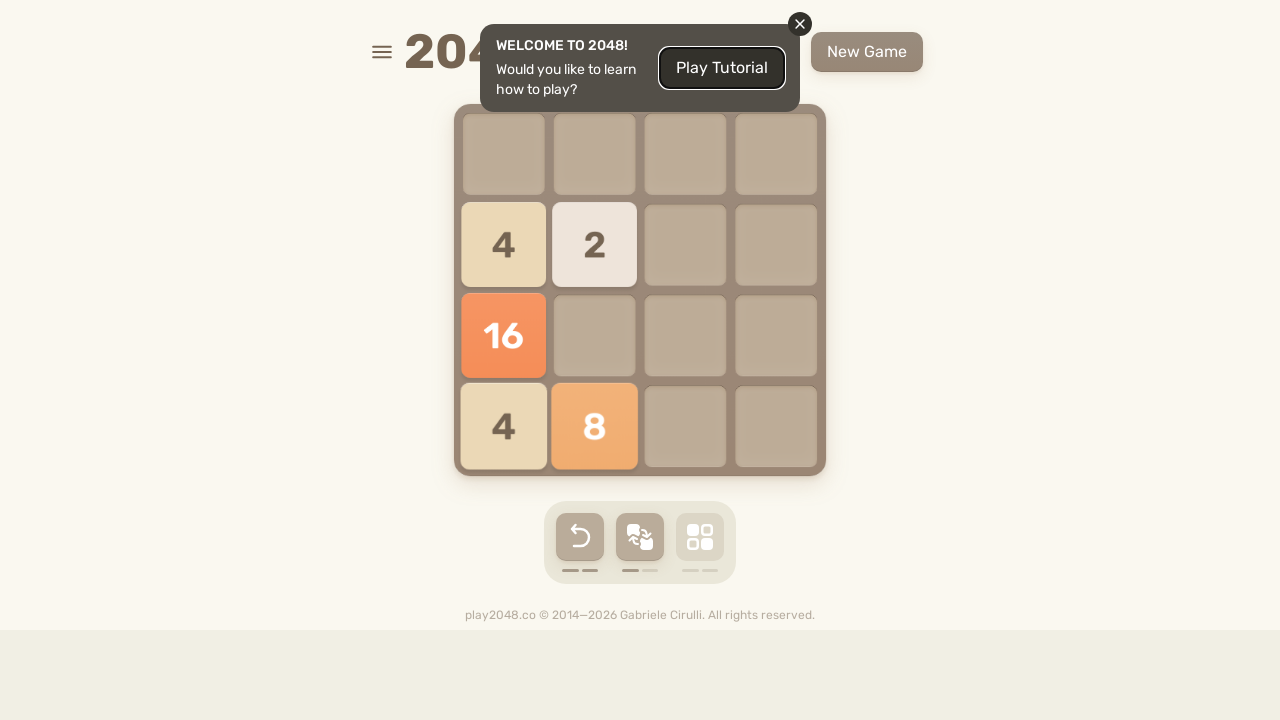

Pressed ArrowDown (cycle 5/25) on html
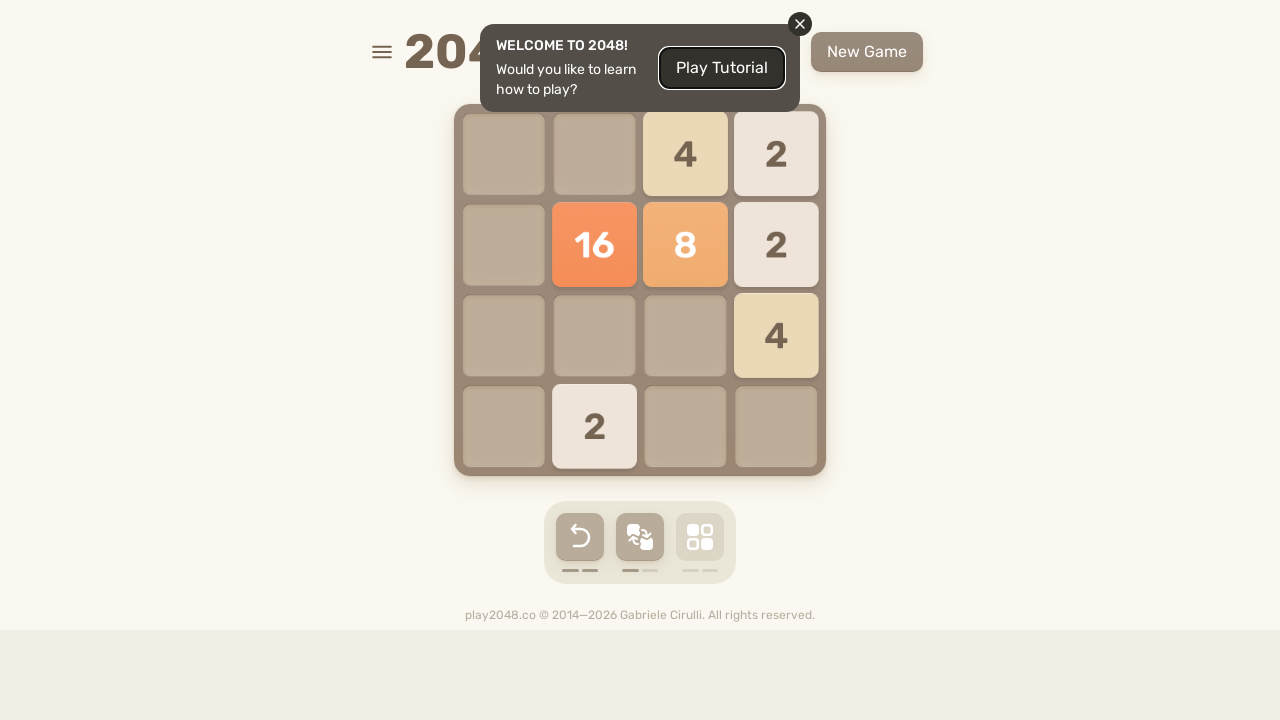

Pressed ArrowLeft (cycle 5/25) on html
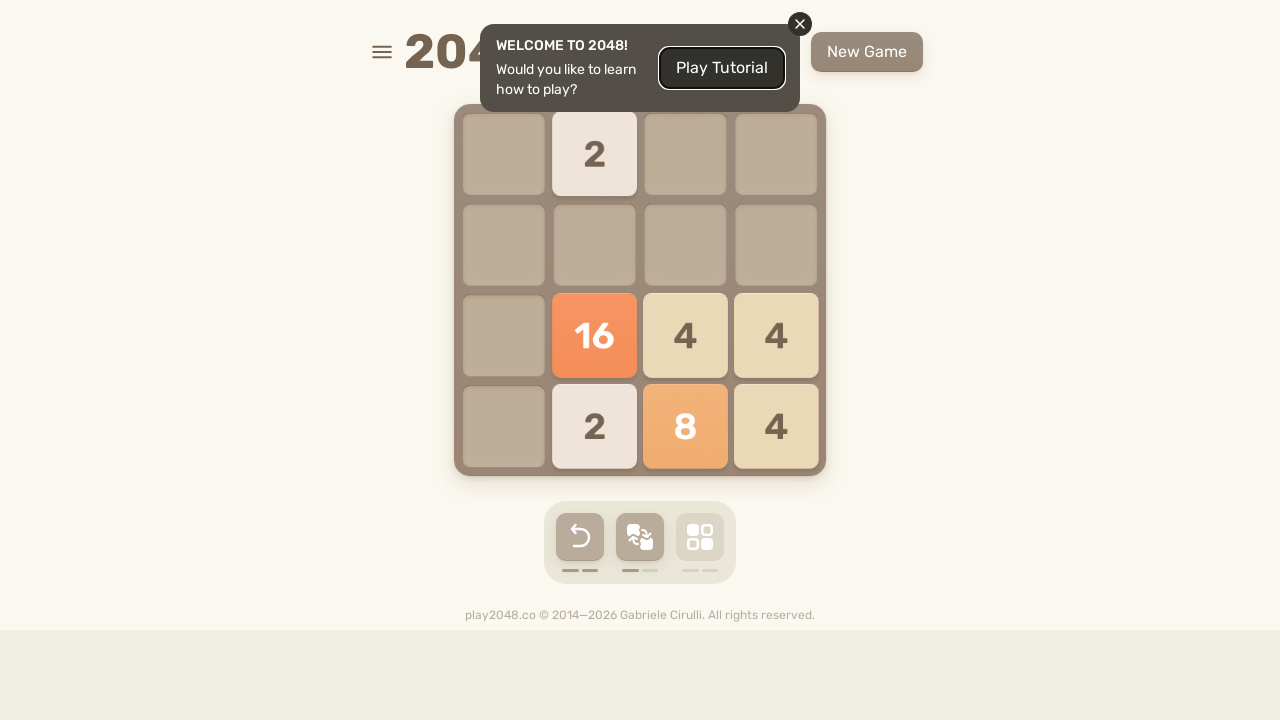

Pressed ArrowUp (cycle 6/25) on html
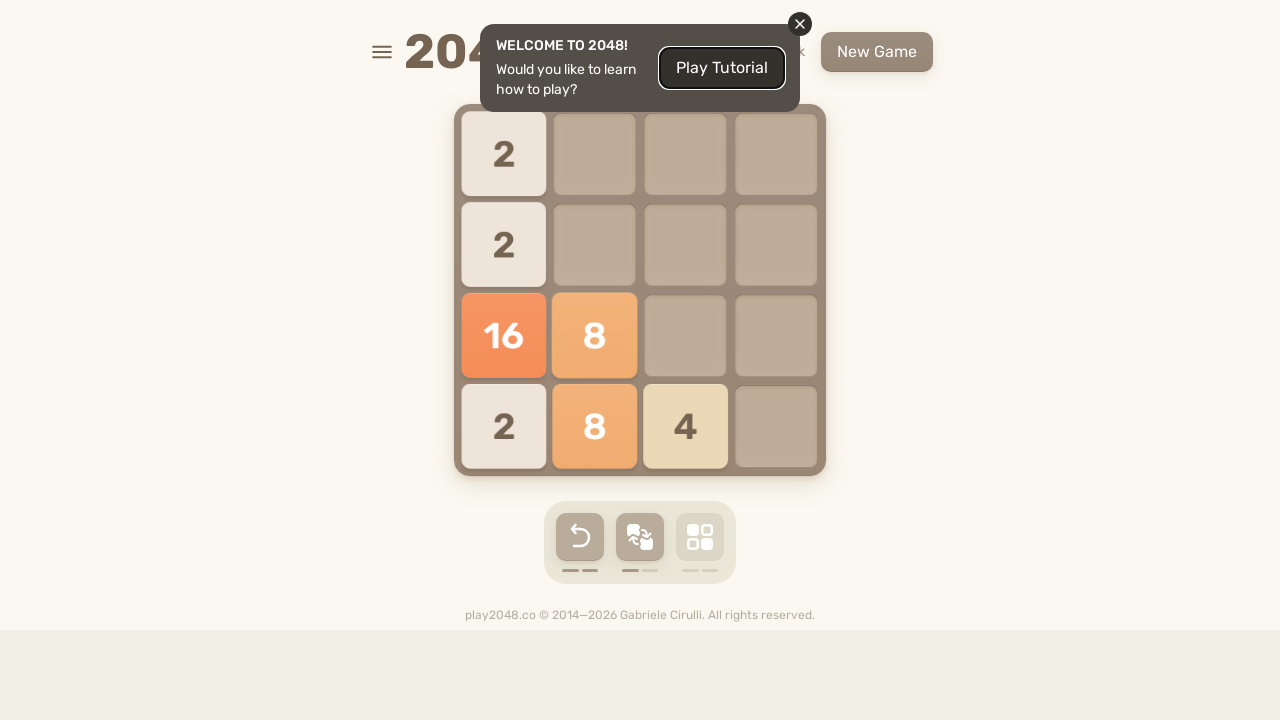

Pressed ArrowRight (cycle 6/25) on html
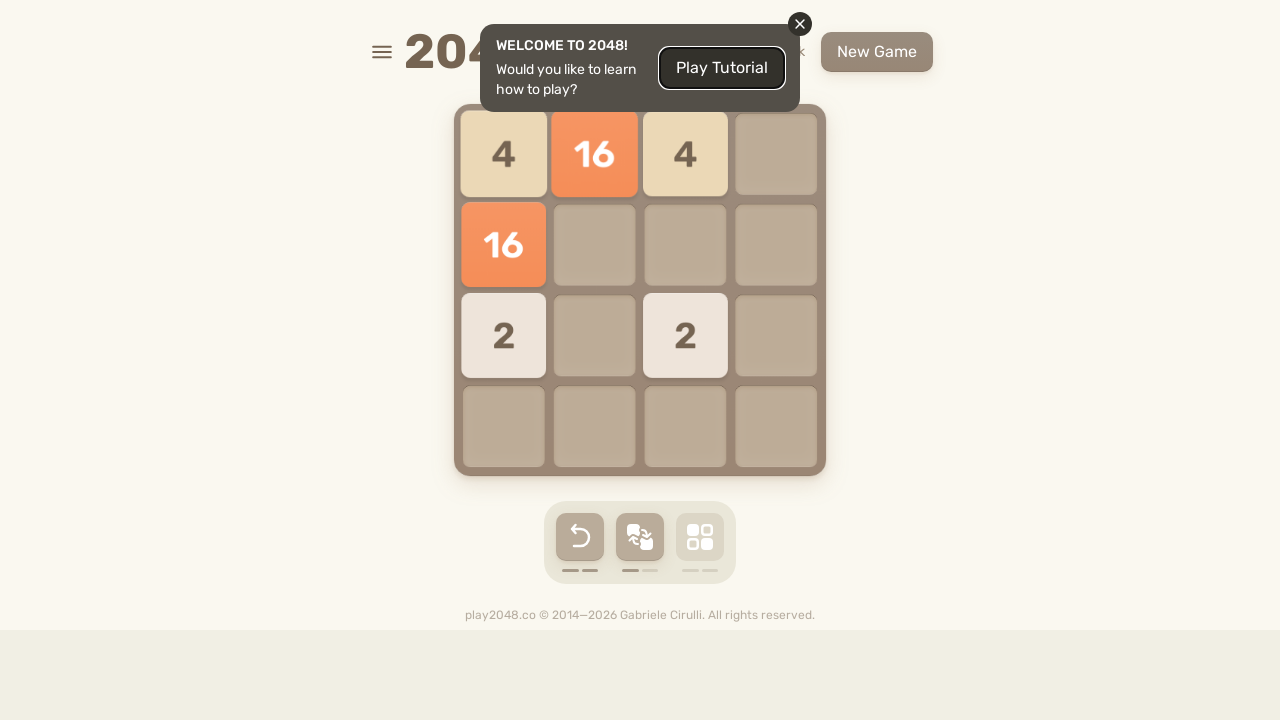

Pressed ArrowDown (cycle 6/25) on html
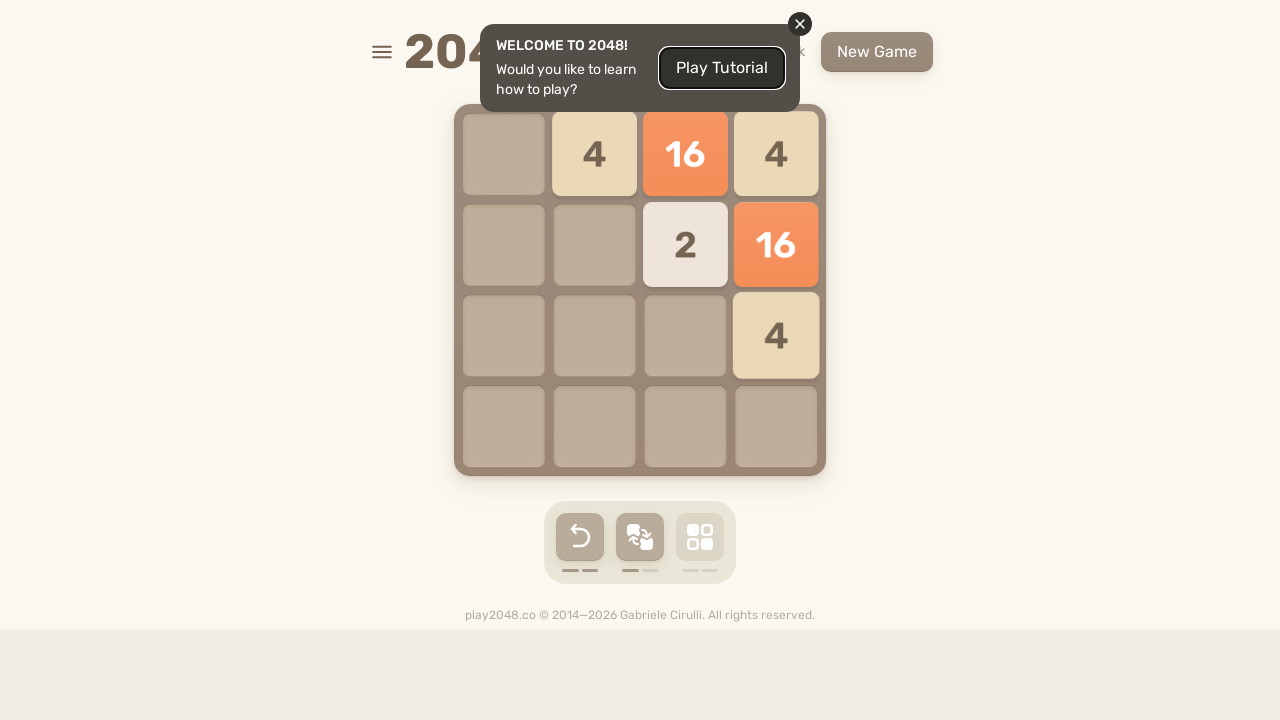

Pressed ArrowLeft (cycle 6/25) on html
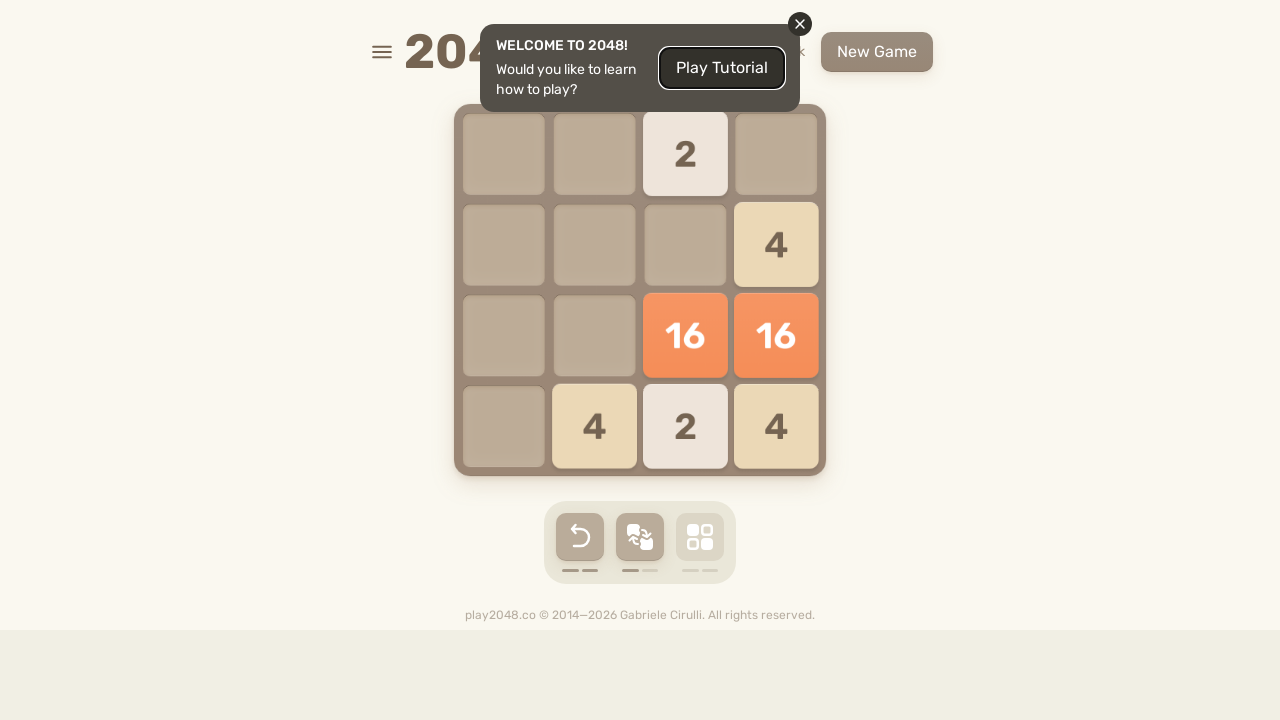

Pressed ArrowUp (cycle 7/25) on html
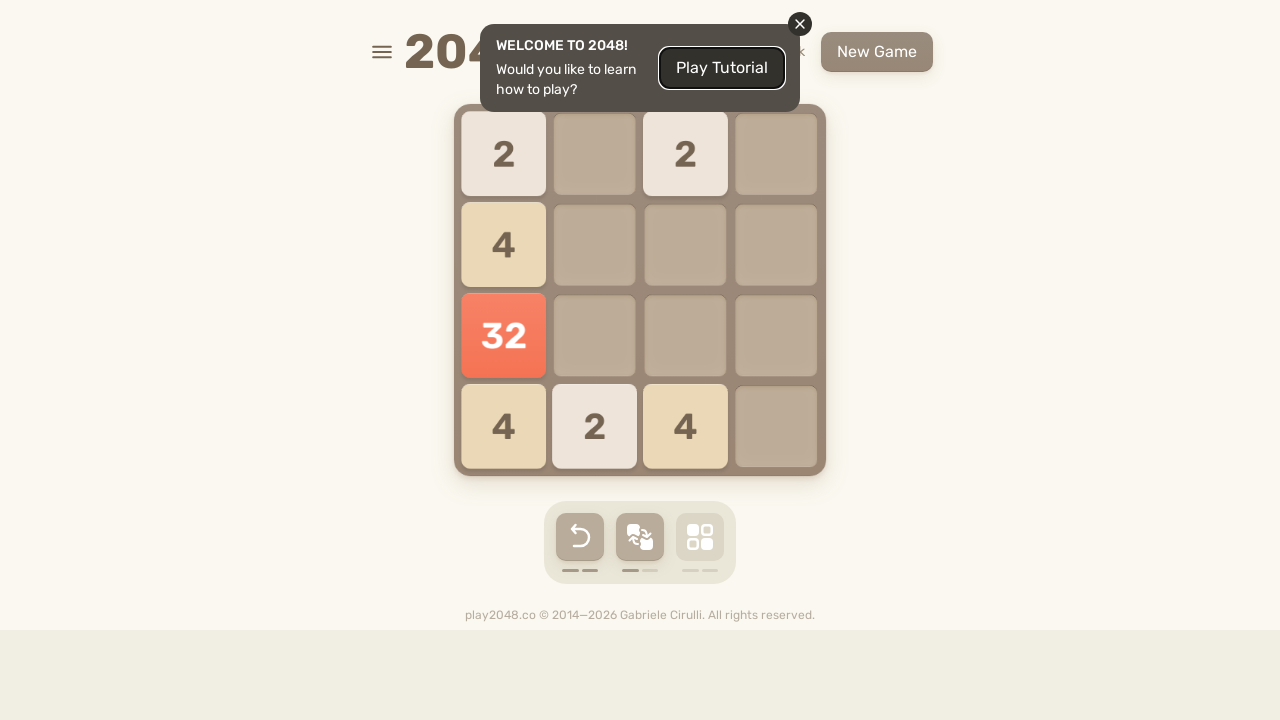

Pressed ArrowRight (cycle 7/25) on html
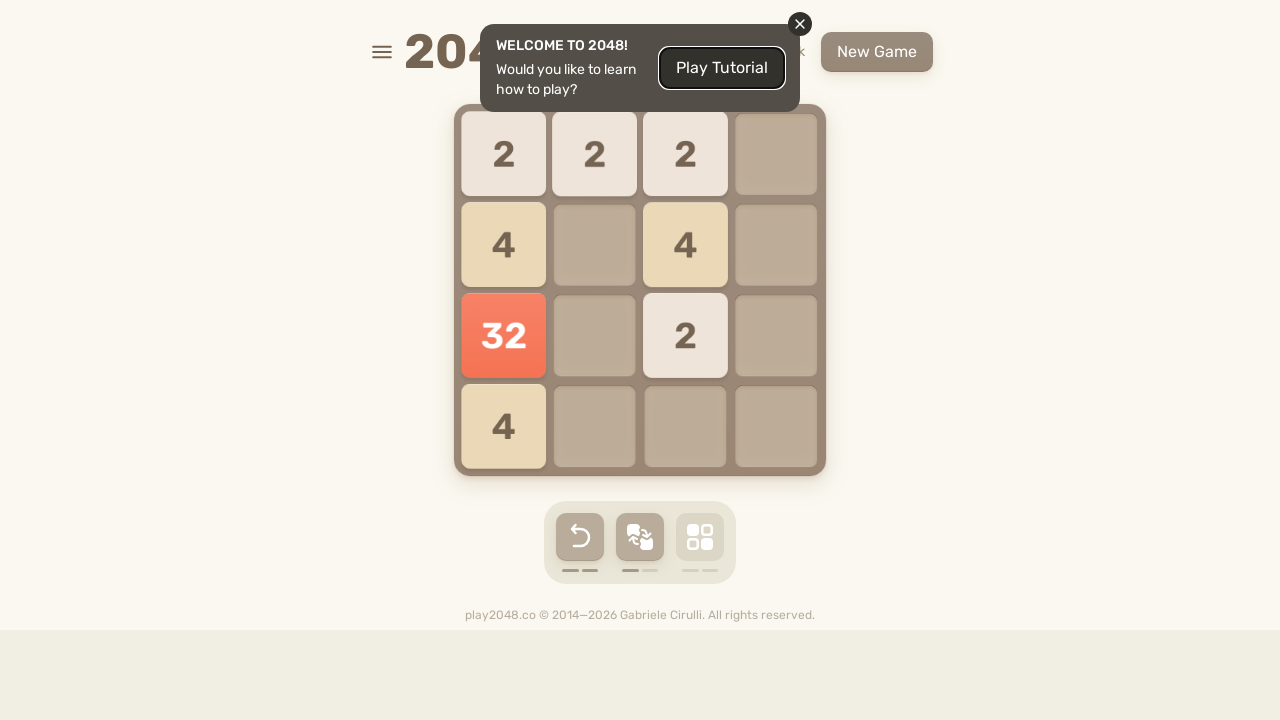

Pressed ArrowDown (cycle 7/25) on html
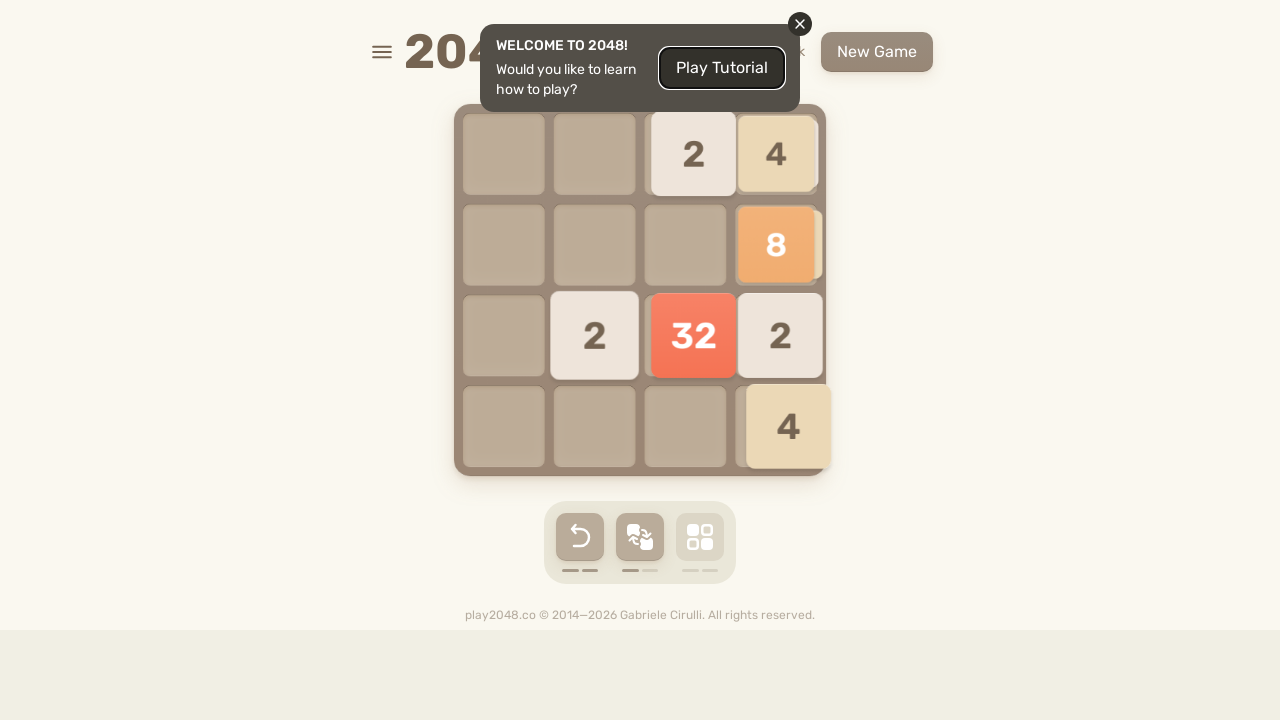

Pressed ArrowLeft (cycle 7/25) on html
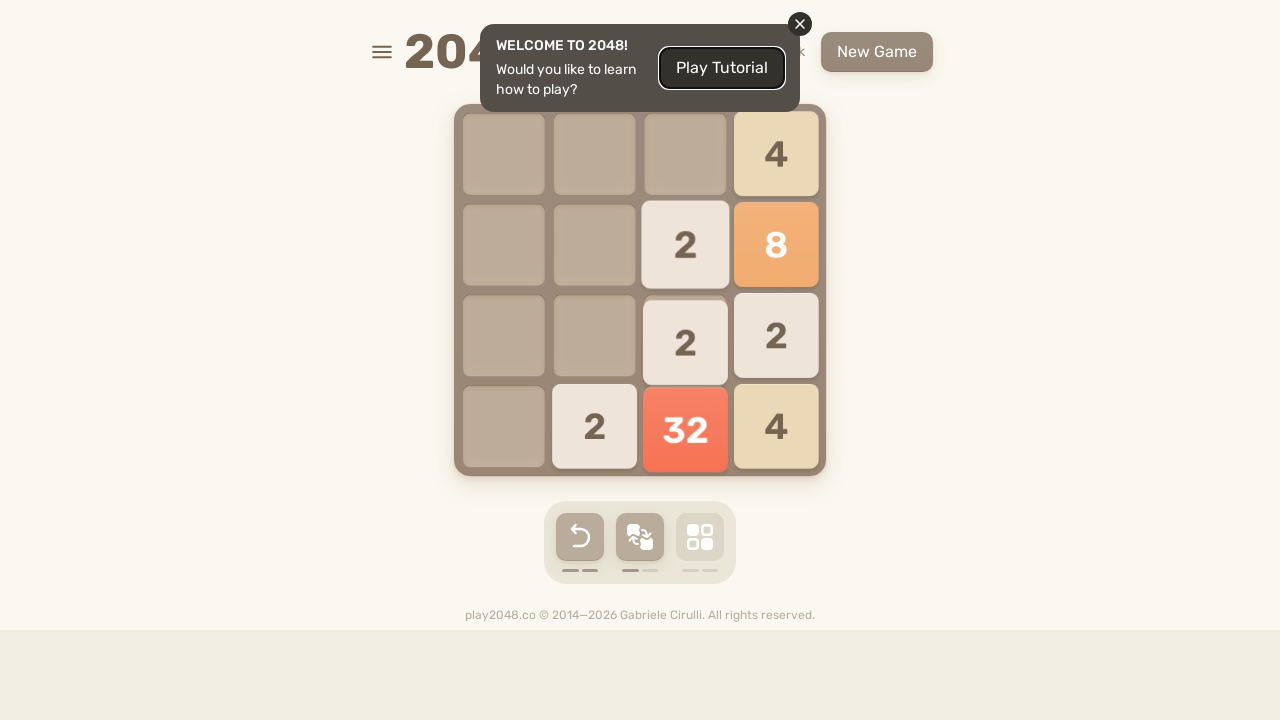

Pressed ArrowUp (cycle 8/25) on html
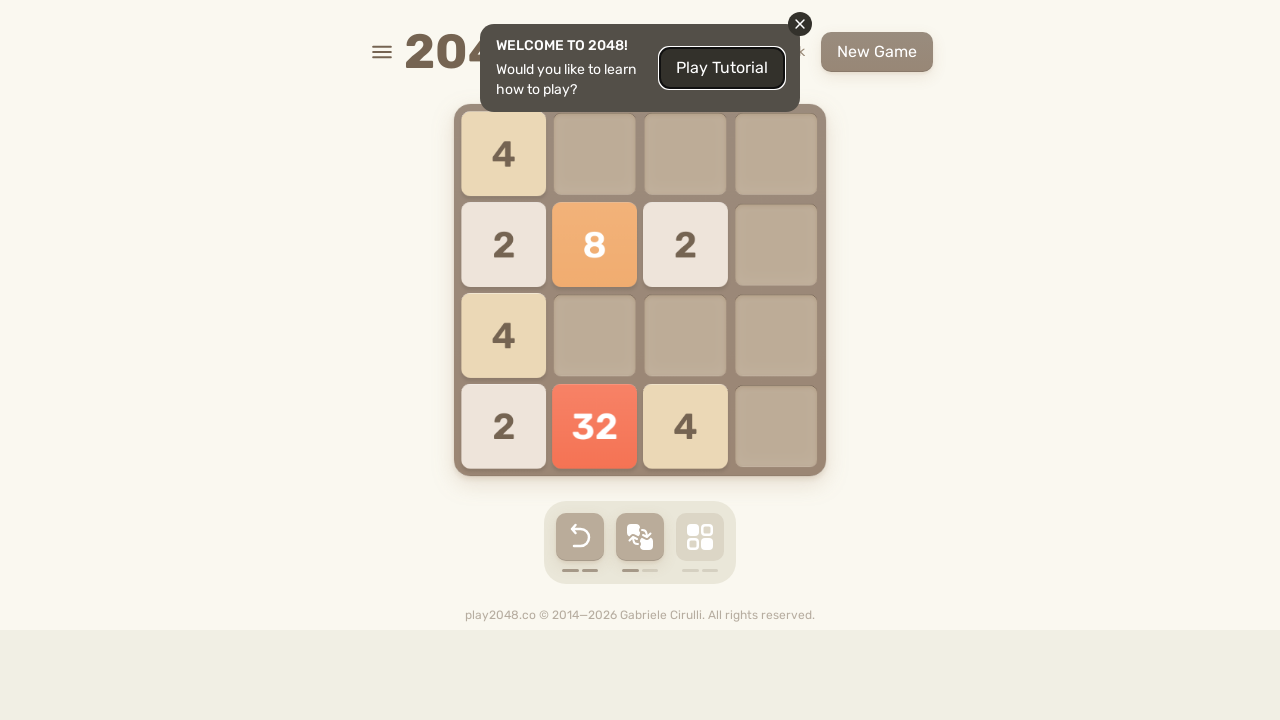

Pressed ArrowRight (cycle 8/25) on html
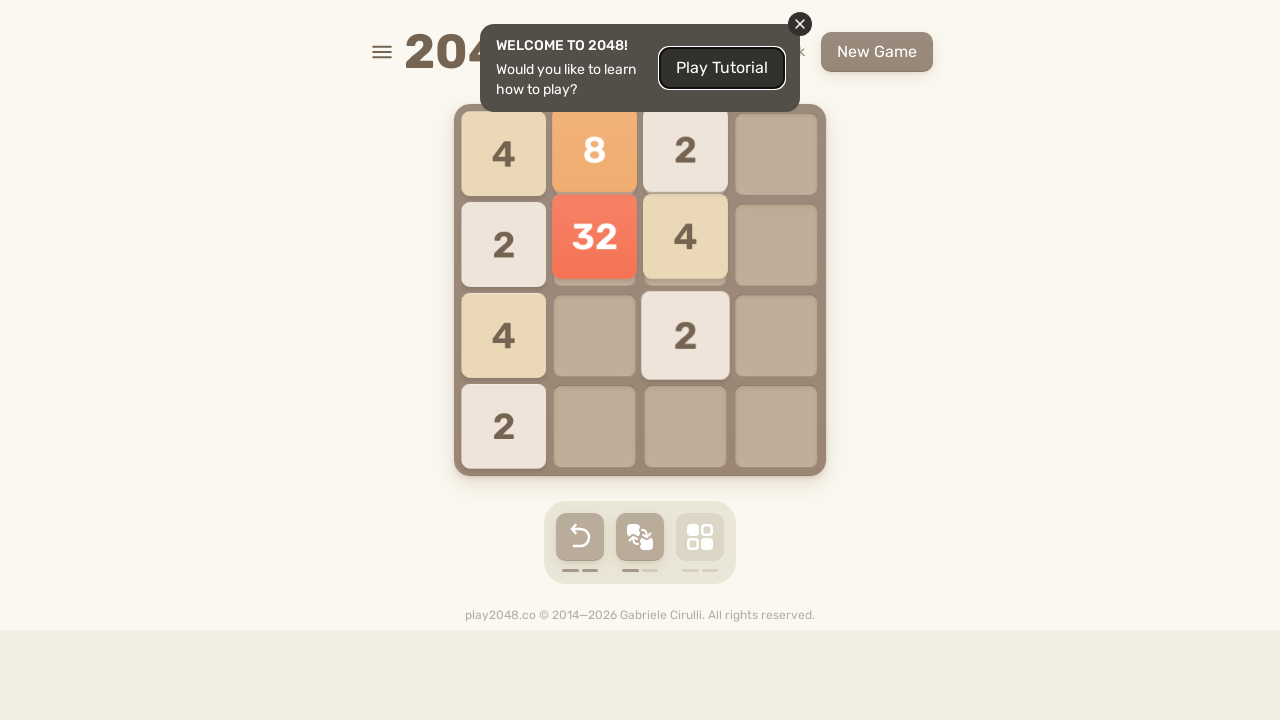

Pressed ArrowDown (cycle 8/25) on html
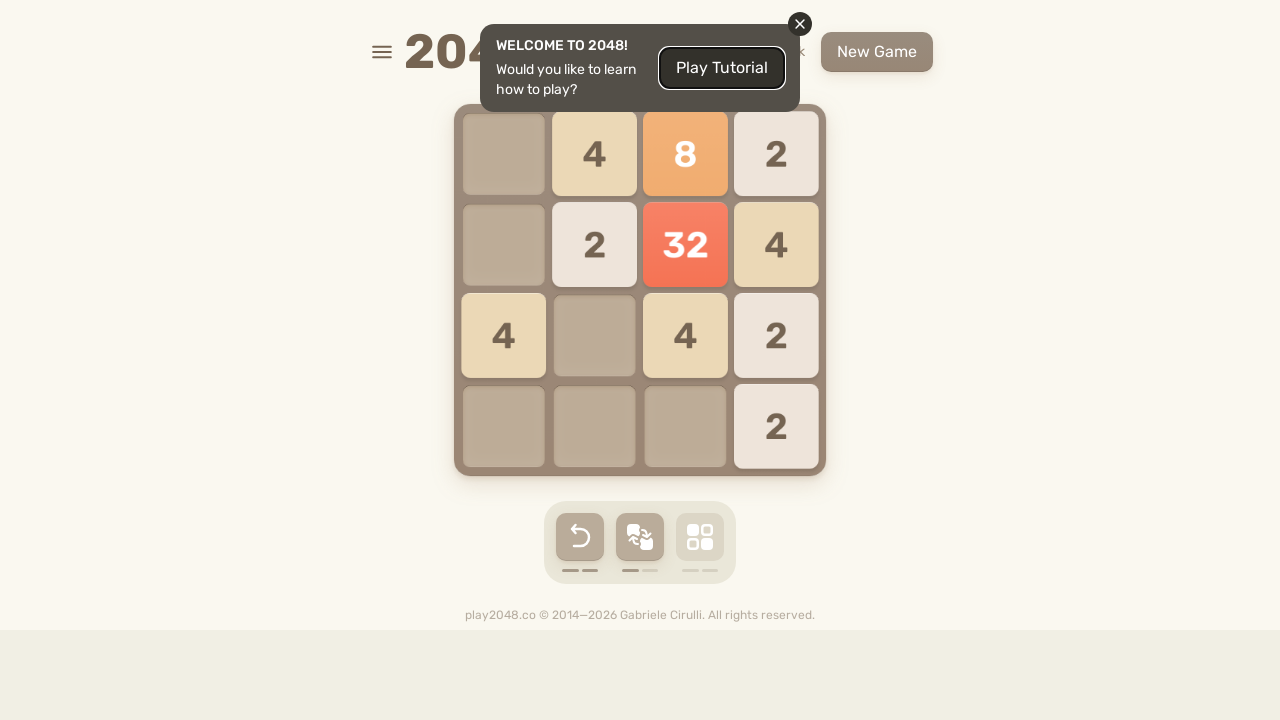

Pressed ArrowLeft (cycle 8/25) on html
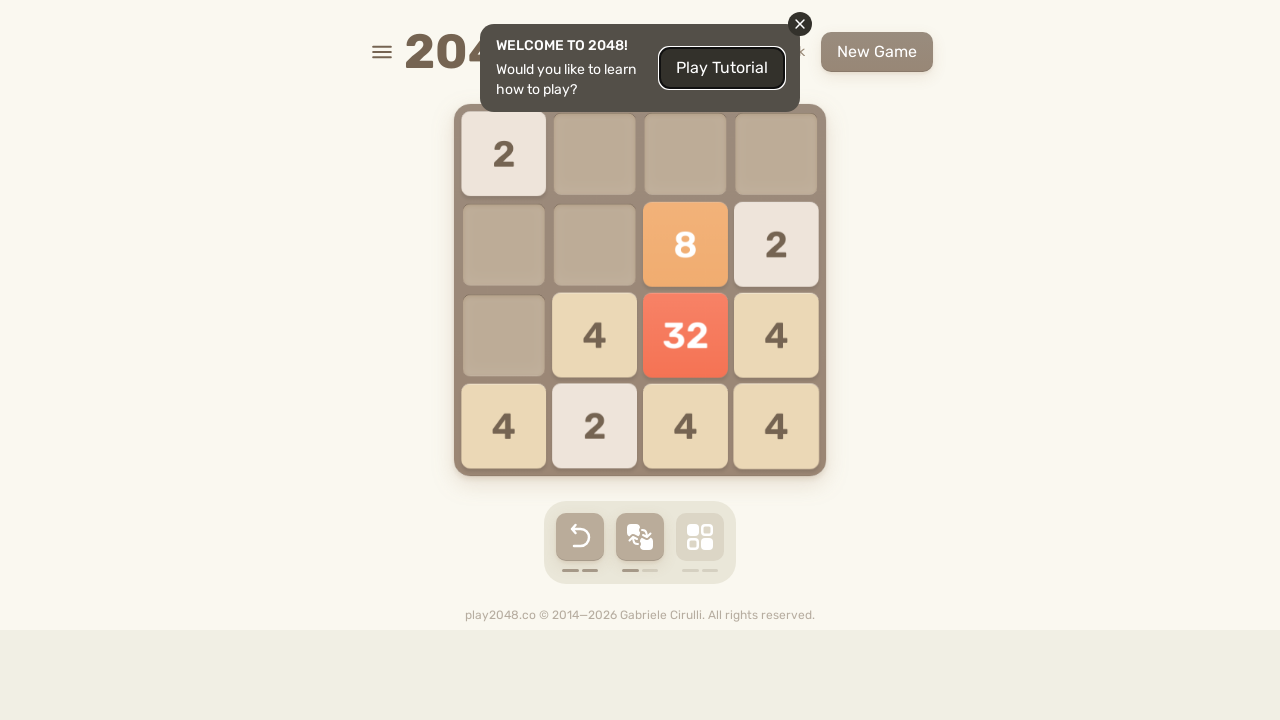

Pressed ArrowUp (cycle 9/25) on html
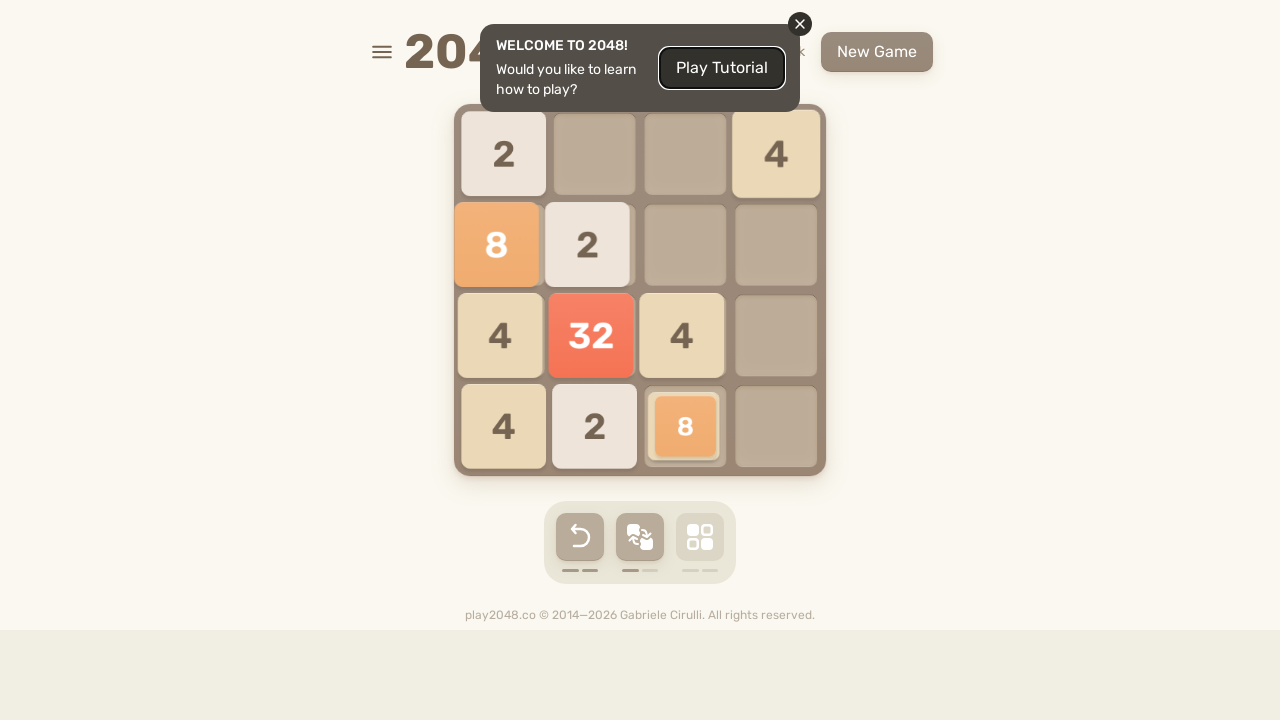

Pressed ArrowRight (cycle 9/25) on html
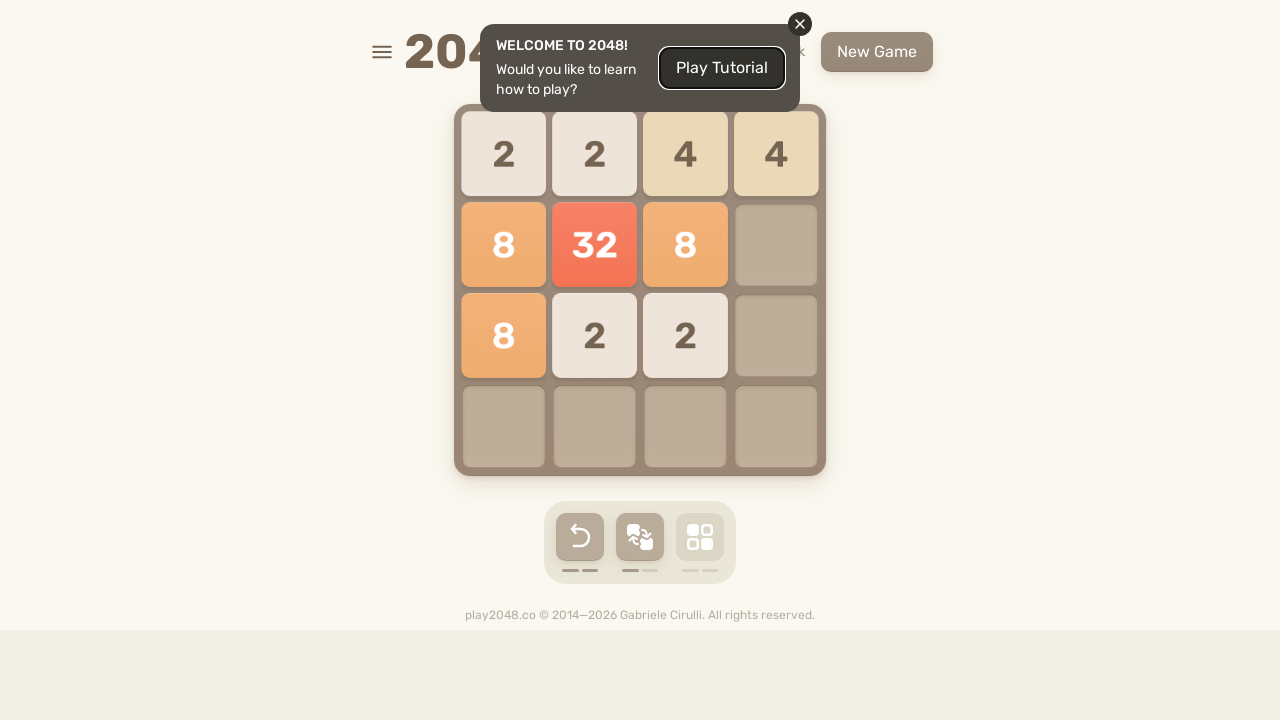

Pressed ArrowDown (cycle 9/25) on html
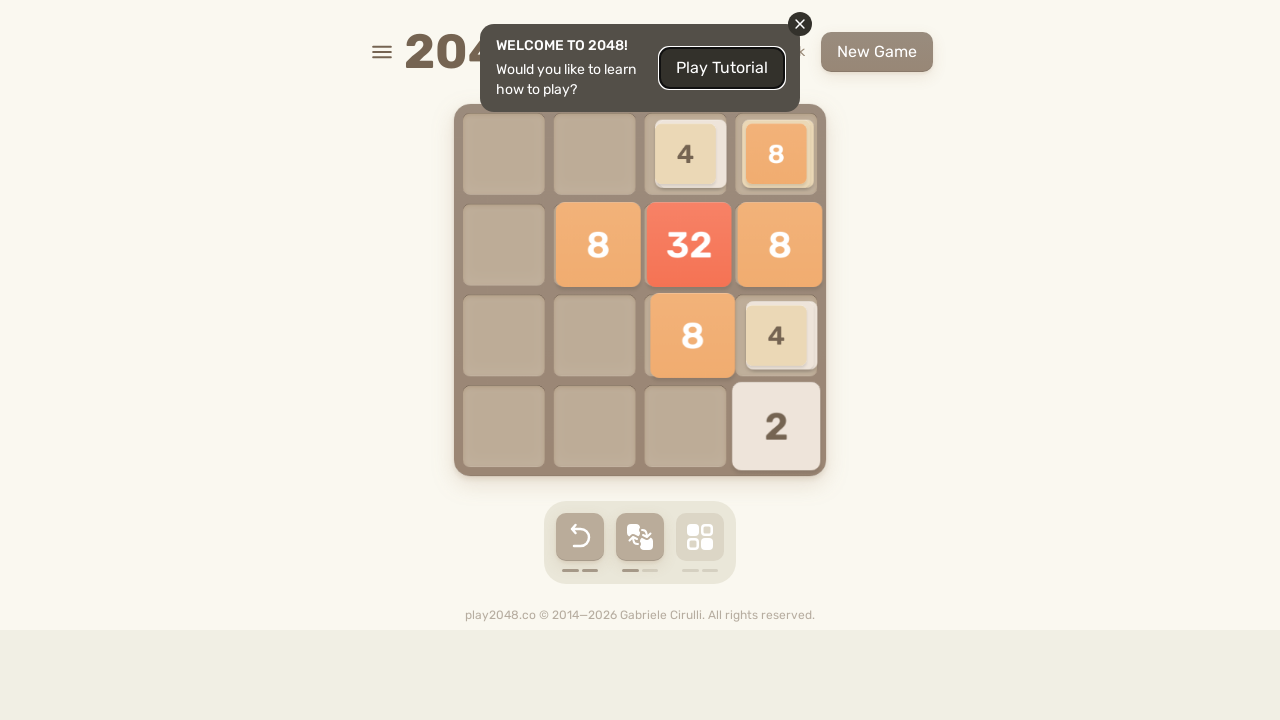

Pressed ArrowLeft (cycle 9/25) on html
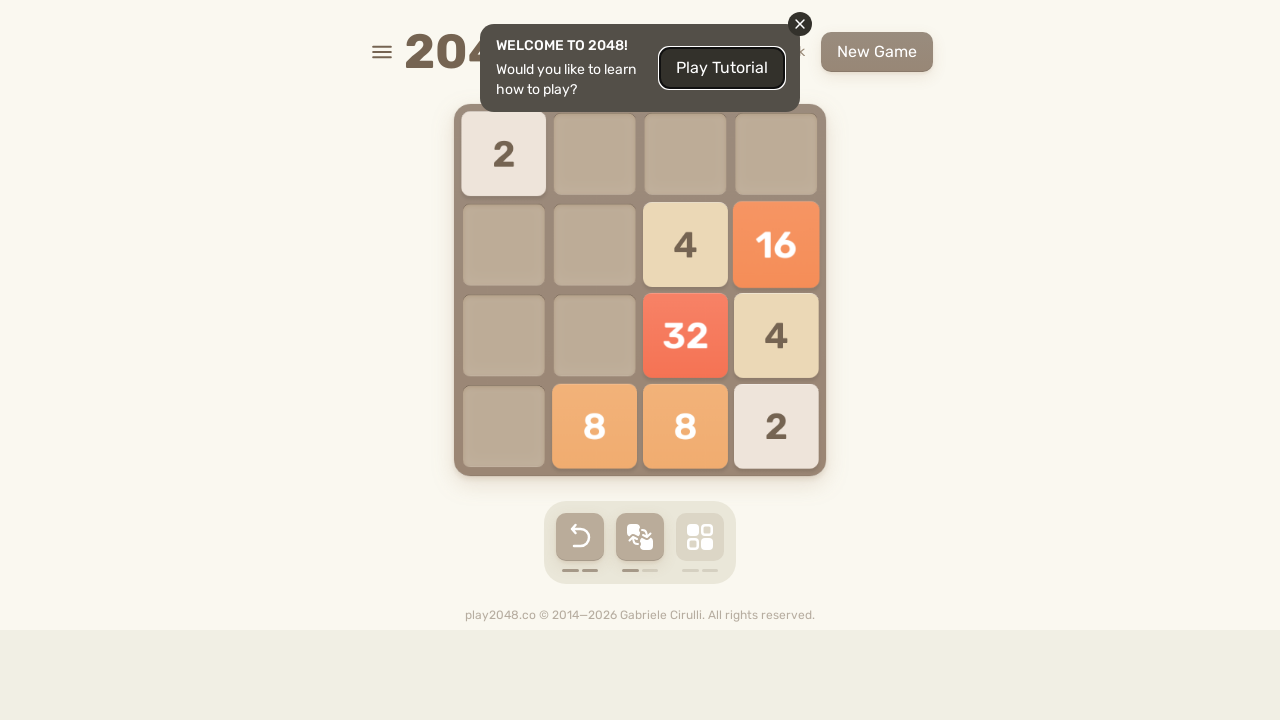

Pressed ArrowUp (cycle 10/25) on html
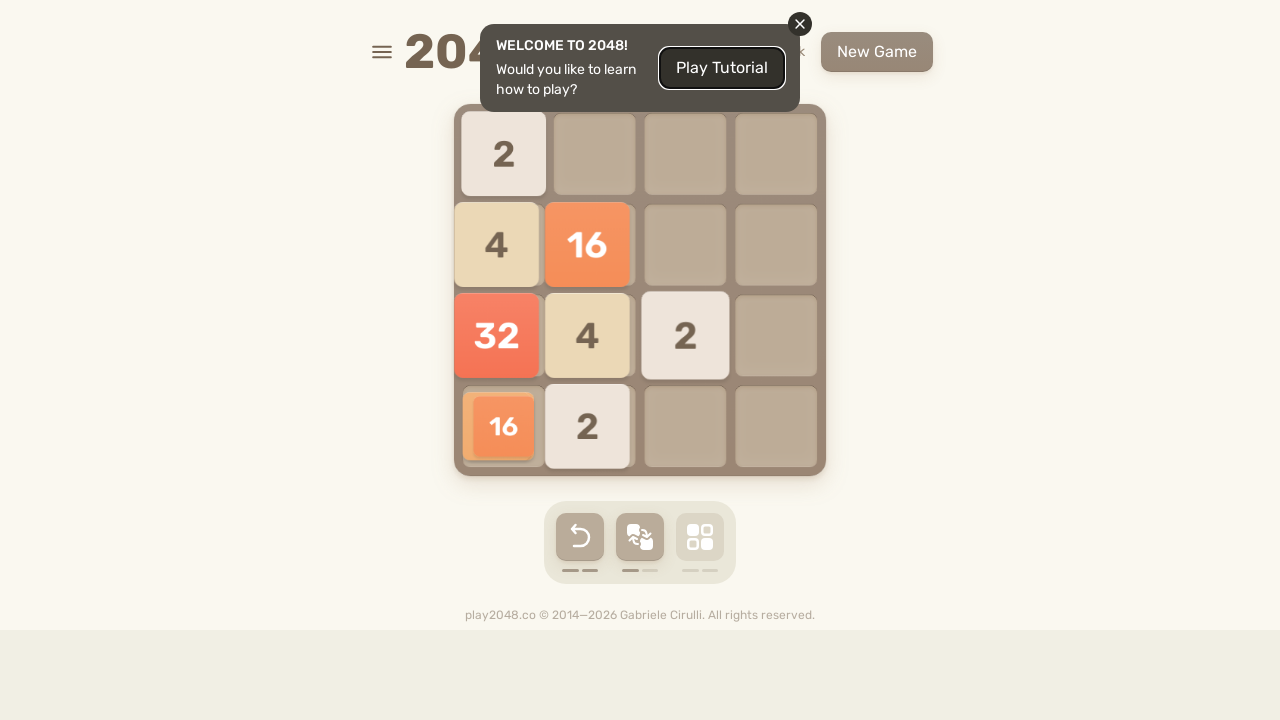

Pressed ArrowRight (cycle 10/25) on html
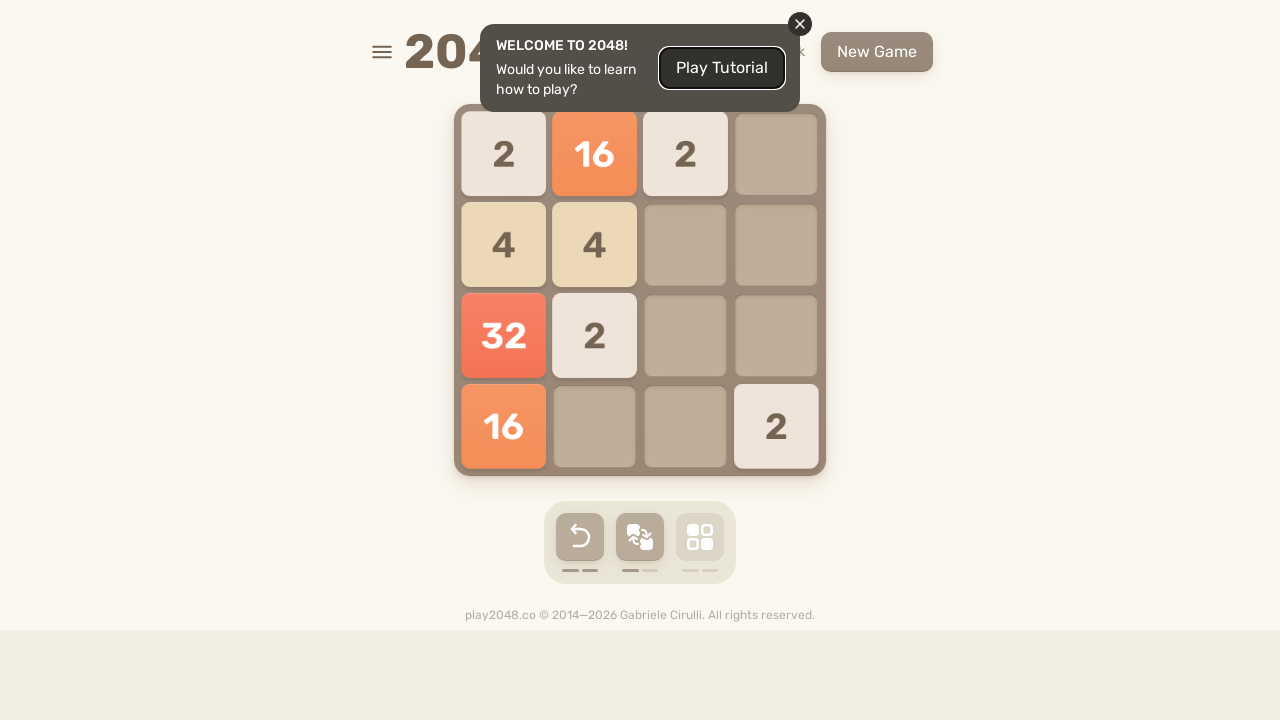

Pressed ArrowDown (cycle 10/25) on html
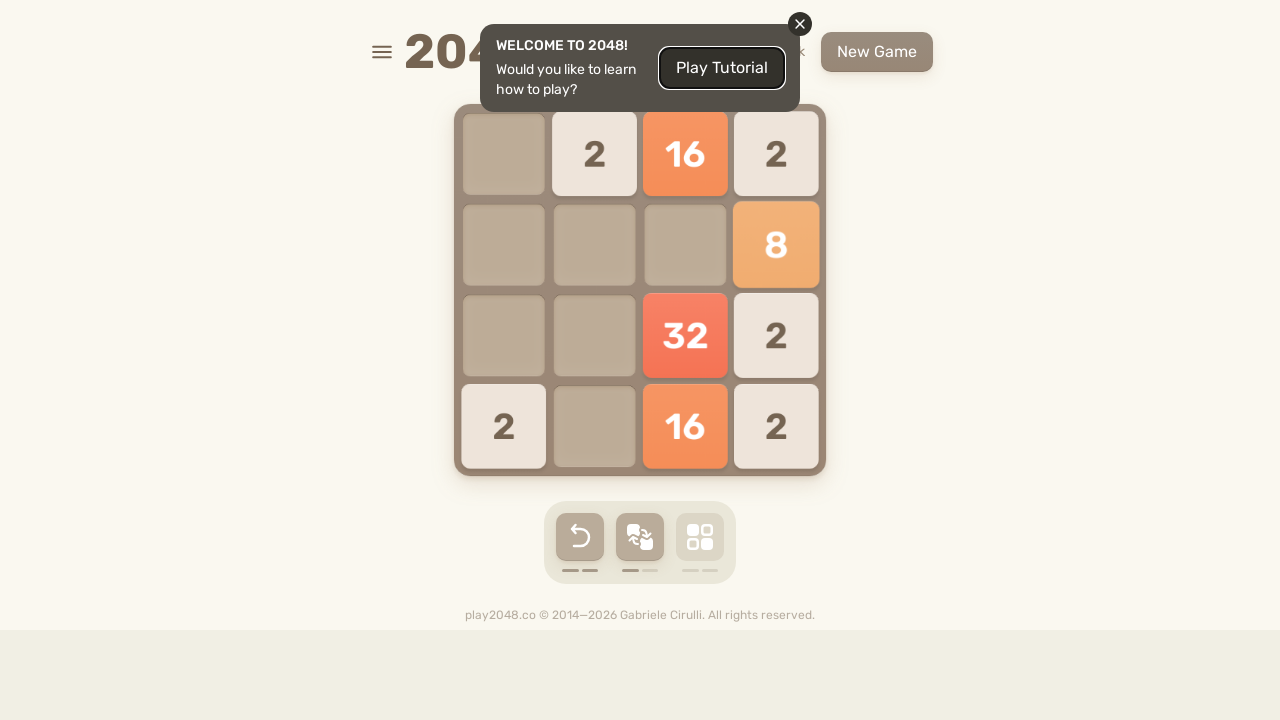

Pressed ArrowLeft (cycle 10/25) on html
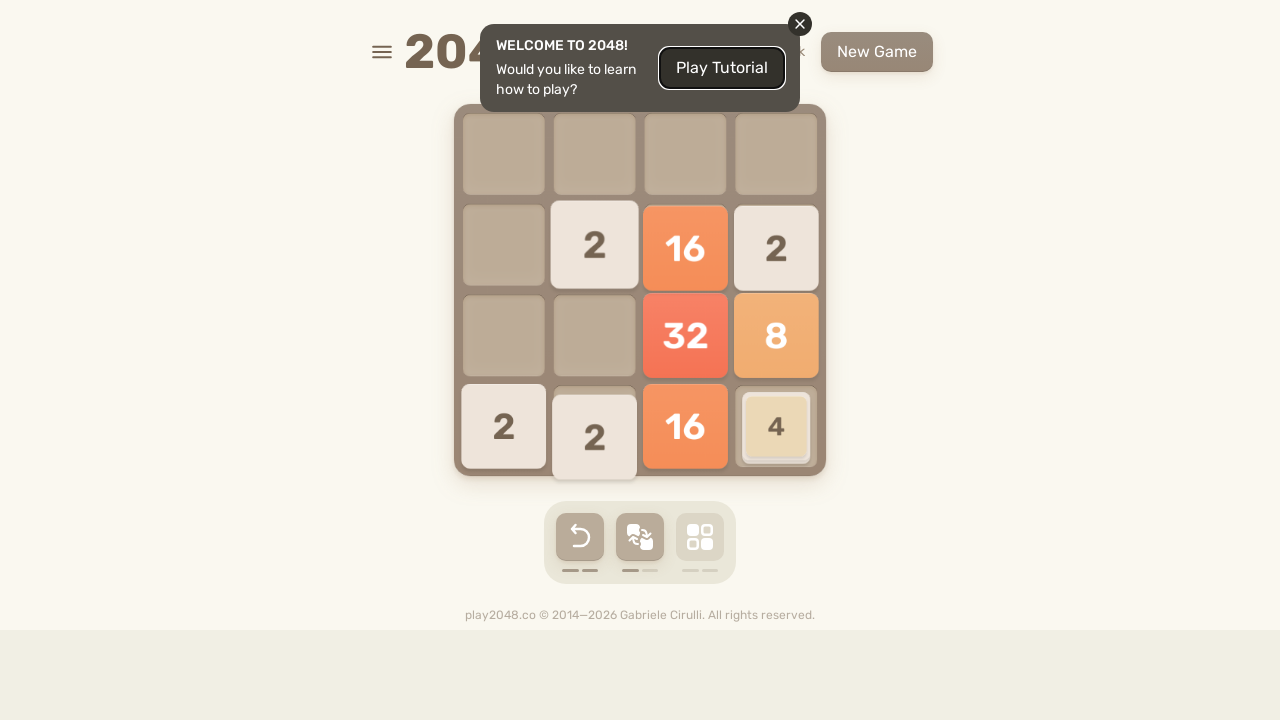

Pressed ArrowUp (cycle 11/25) on html
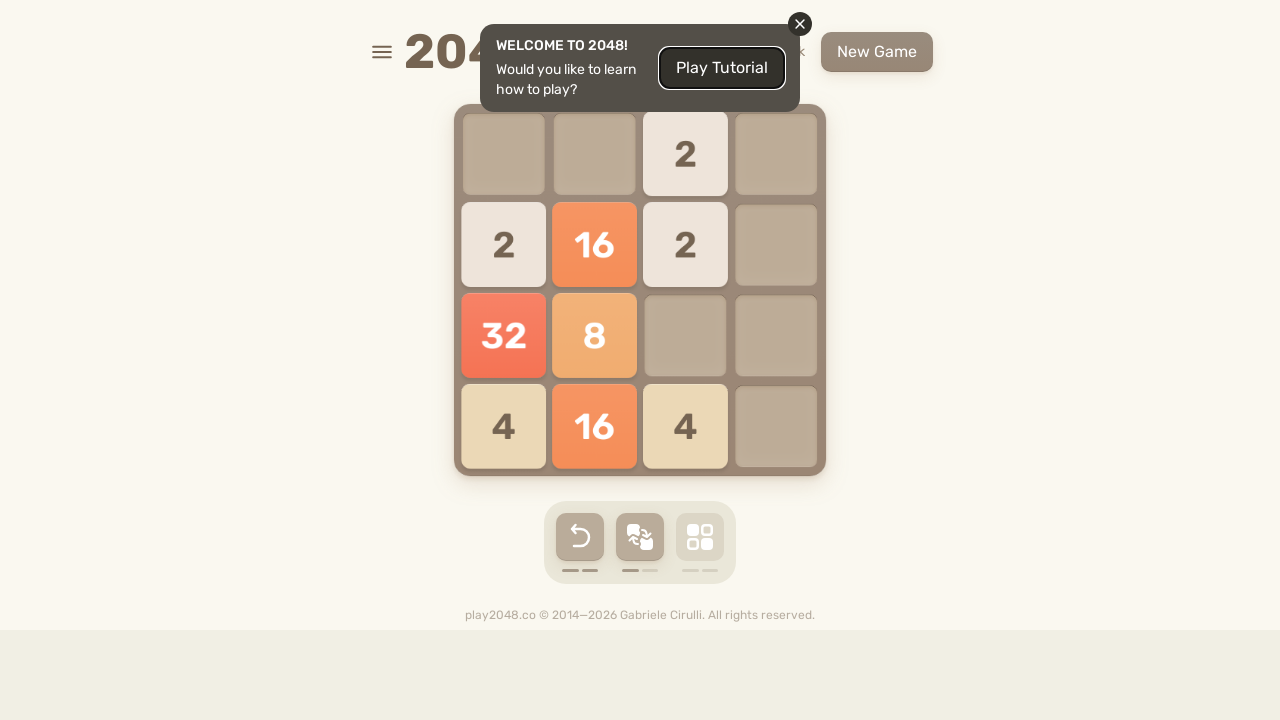

Pressed ArrowRight (cycle 11/25) on html
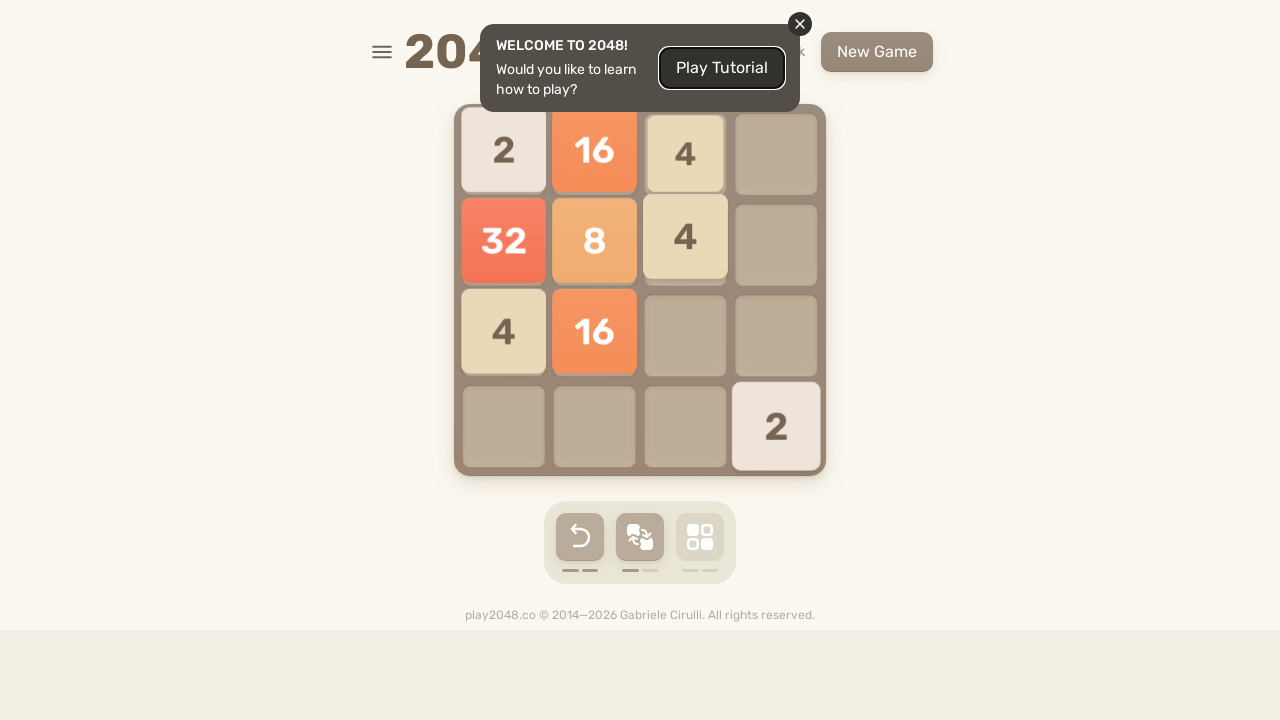

Pressed ArrowDown (cycle 11/25) on html
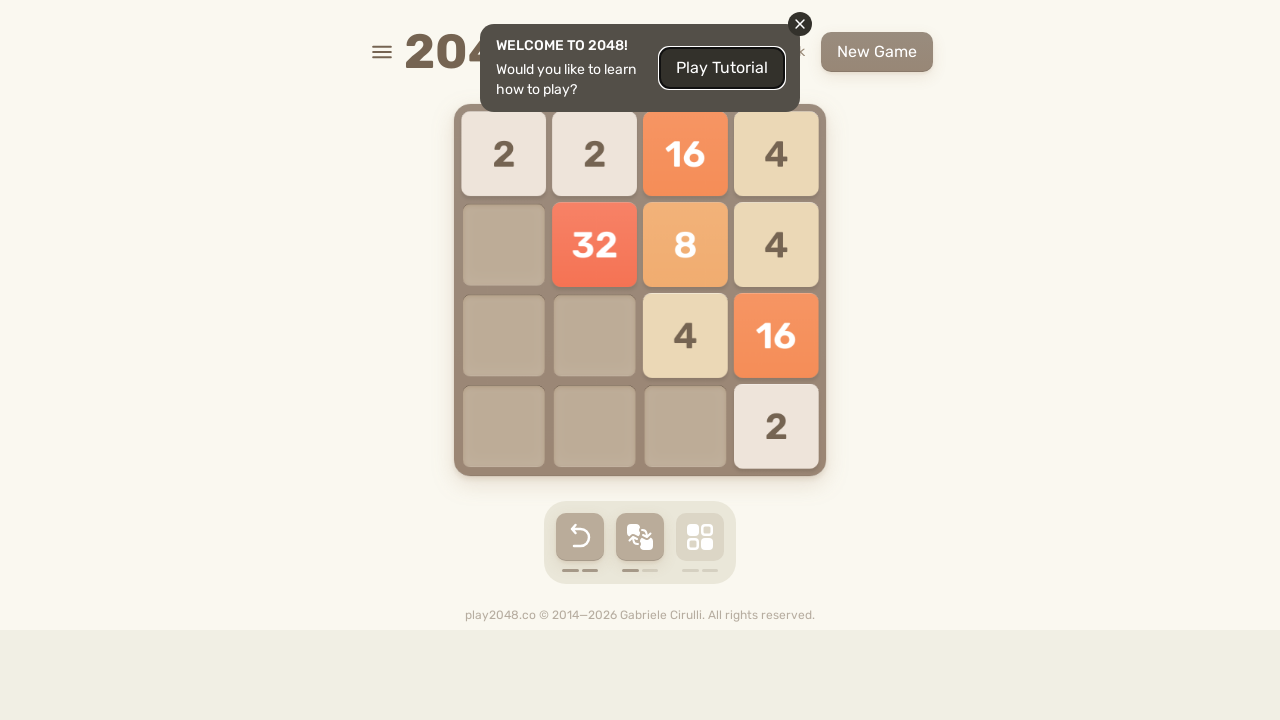

Pressed ArrowLeft (cycle 11/25) on html
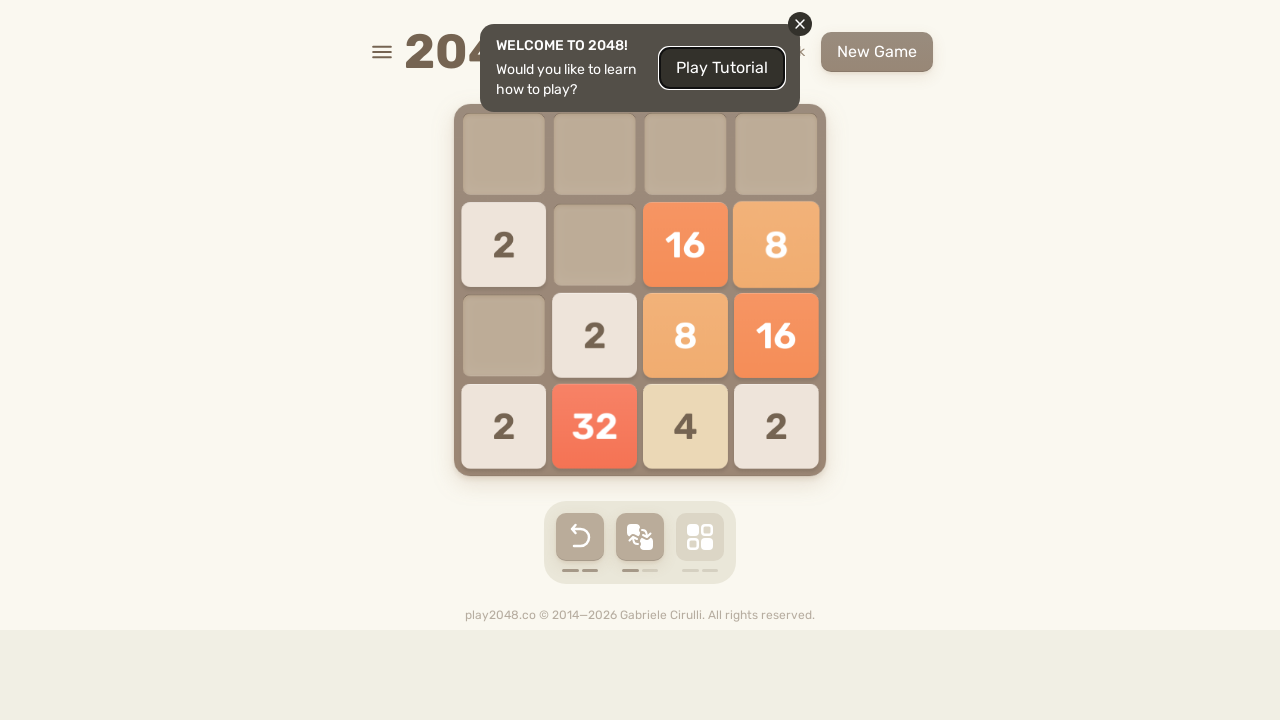

Pressed ArrowUp (cycle 12/25) on html
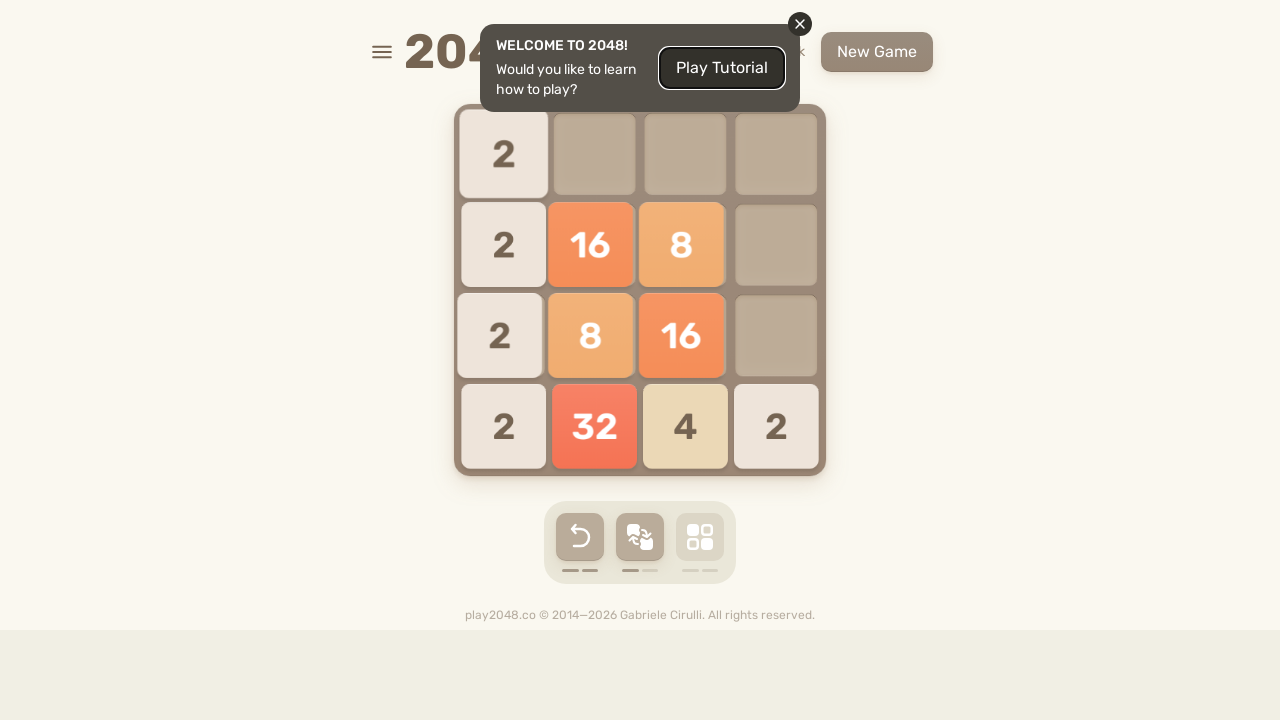

Pressed ArrowRight (cycle 12/25) on html
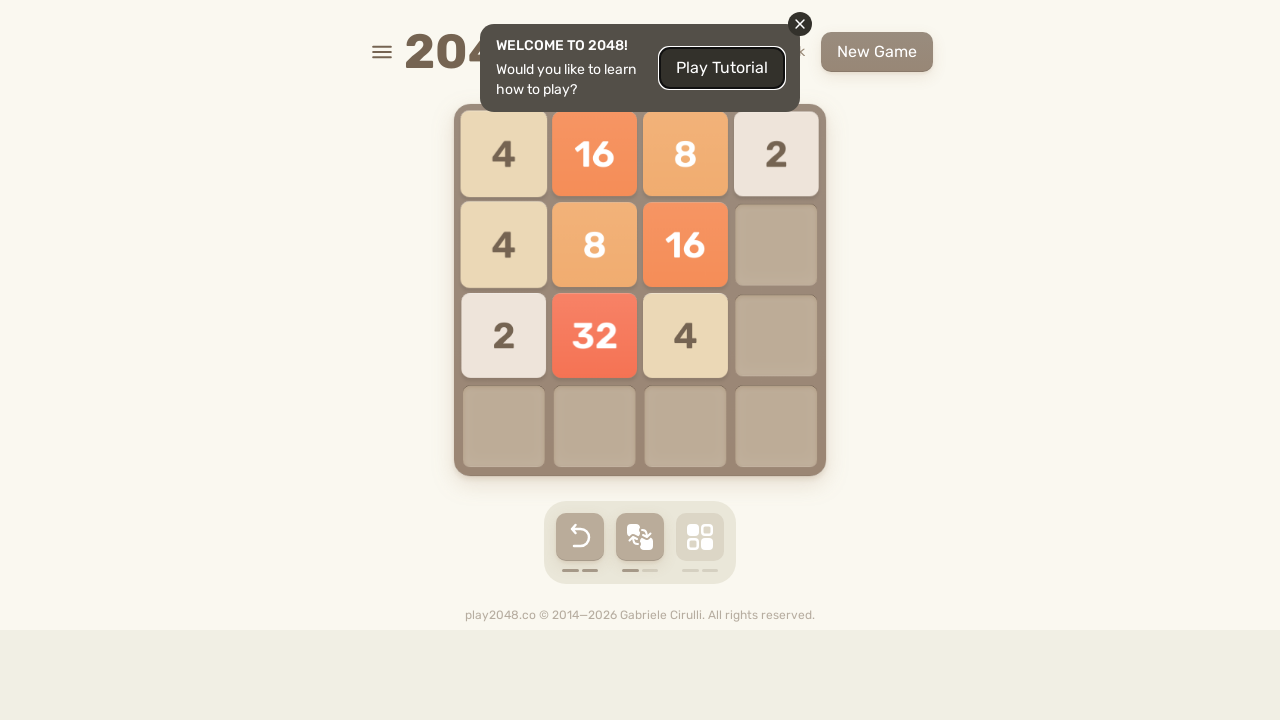

Pressed ArrowDown (cycle 12/25) on html
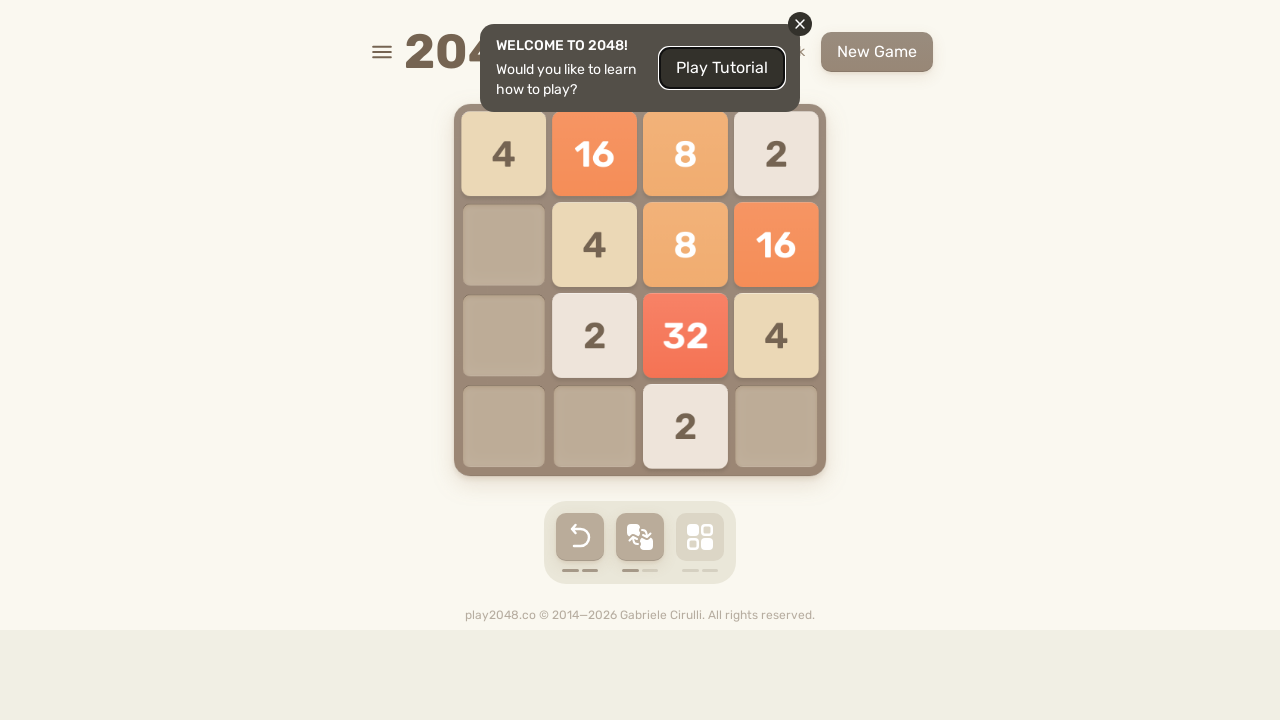

Pressed ArrowLeft (cycle 12/25) on html
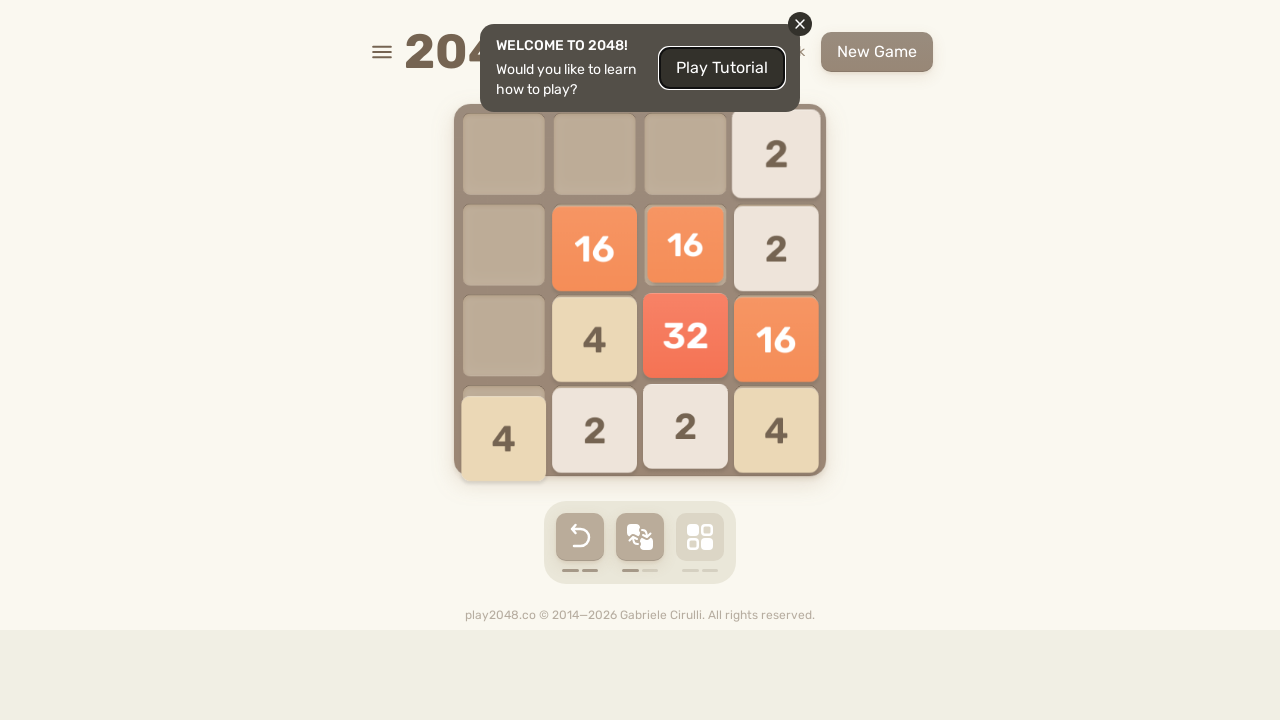

Pressed ArrowUp (cycle 13/25) on html
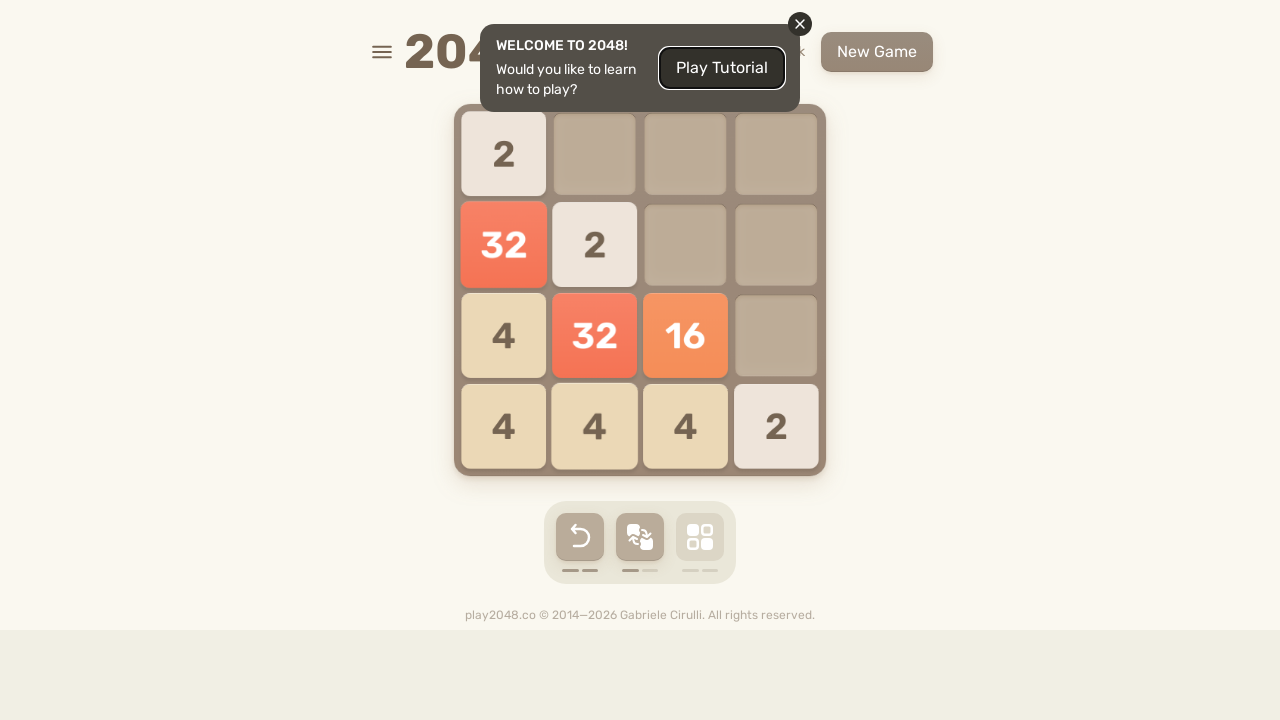

Pressed ArrowRight (cycle 13/25) on html
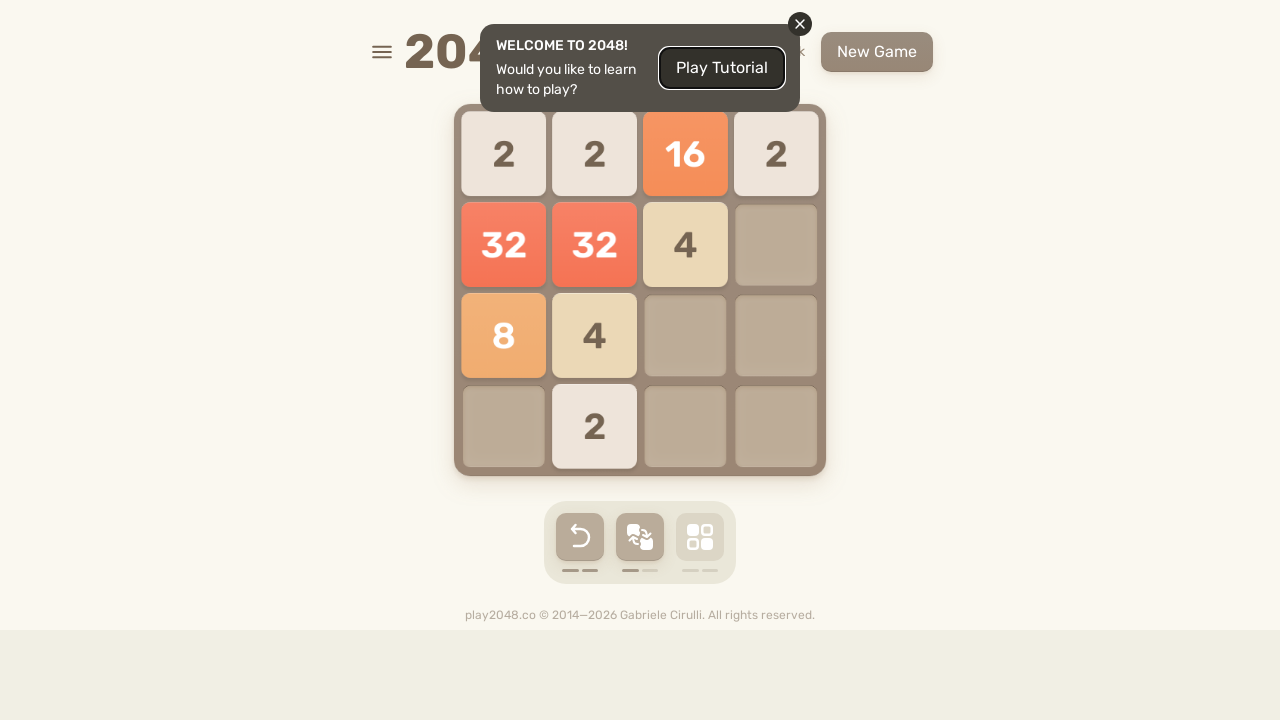

Pressed ArrowDown (cycle 13/25) on html
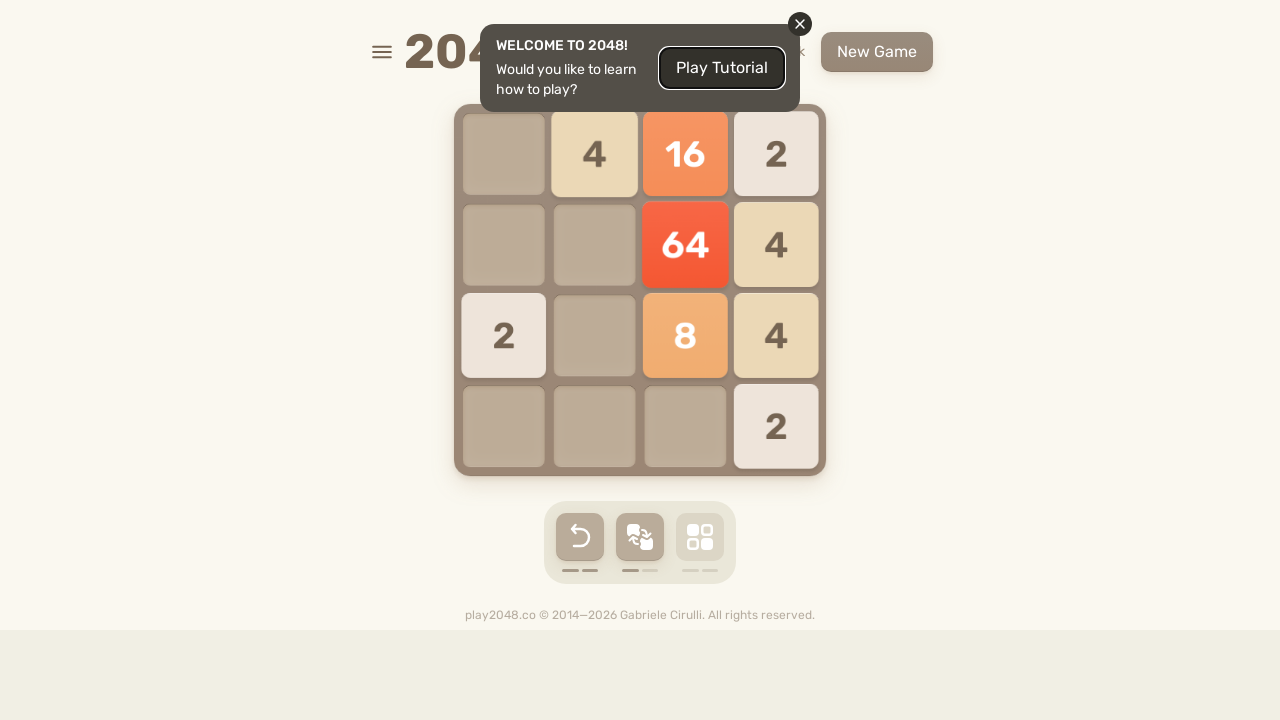

Pressed ArrowLeft (cycle 13/25) on html
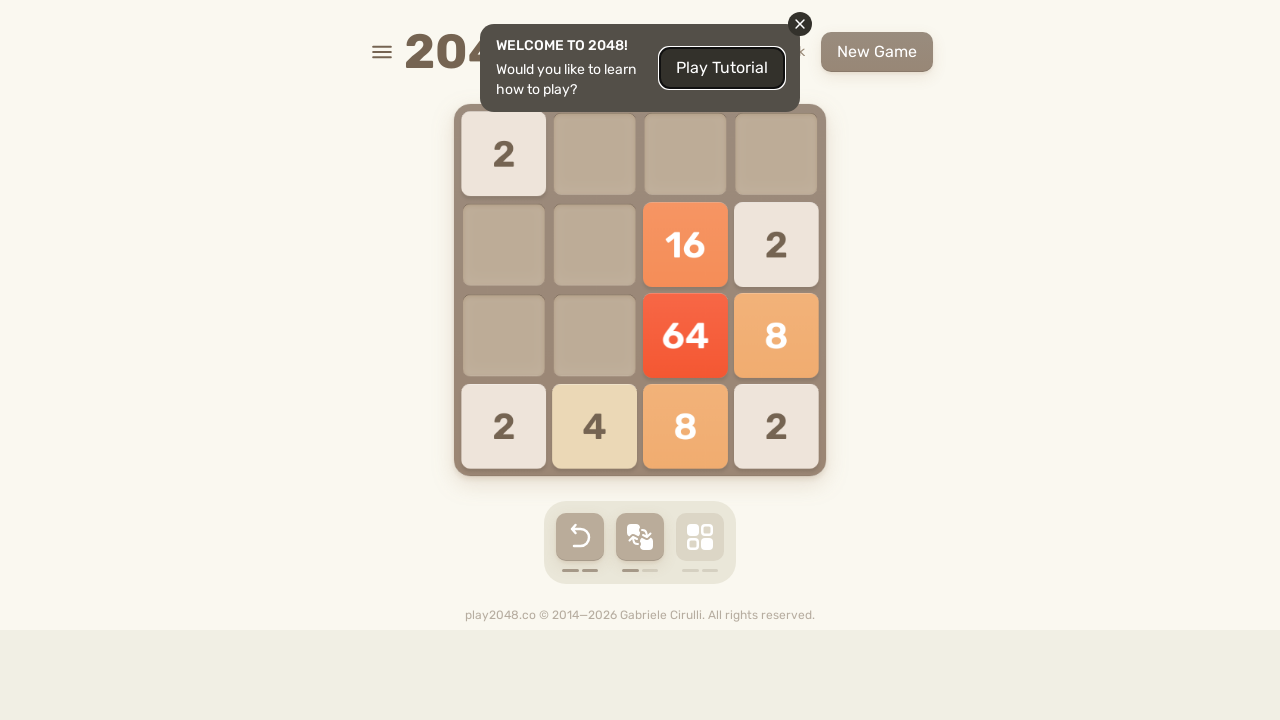

Pressed ArrowUp (cycle 14/25) on html
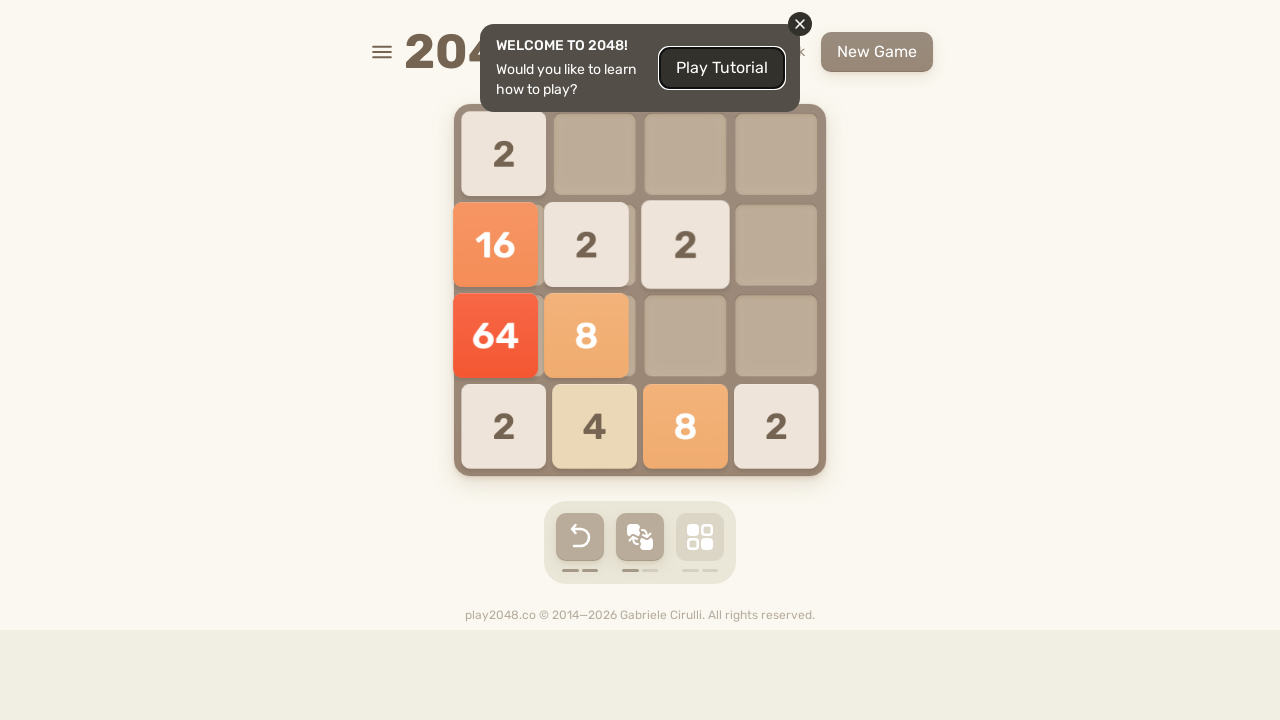

Pressed ArrowRight (cycle 14/25) on html
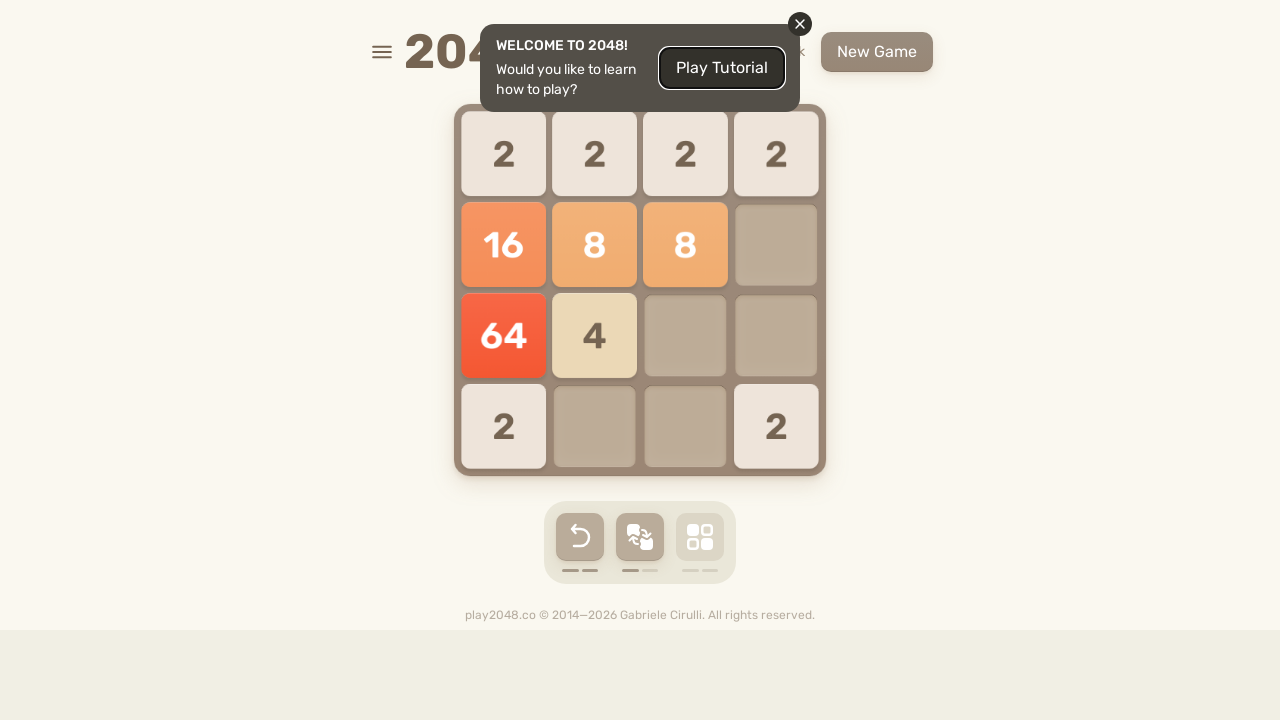

Pressed ArrowDown (cycle 14/25) on html
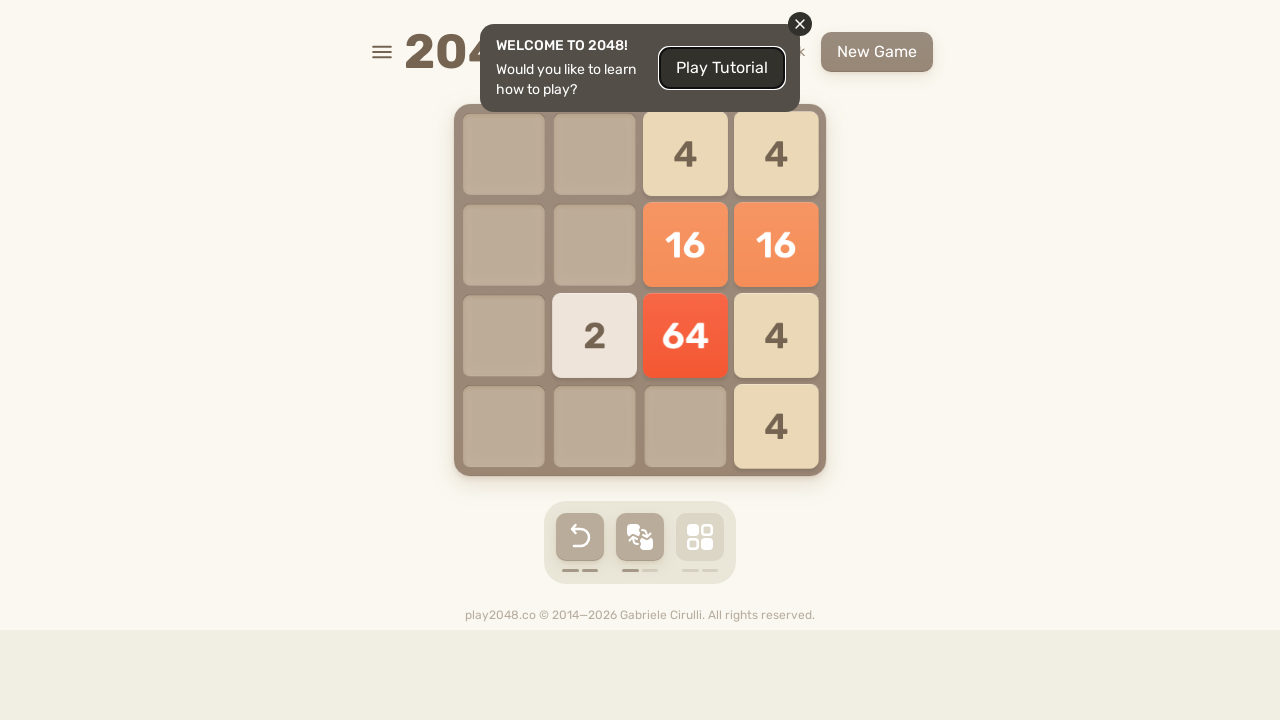

Pressed ArrowLeft (cycle 14/25) on html
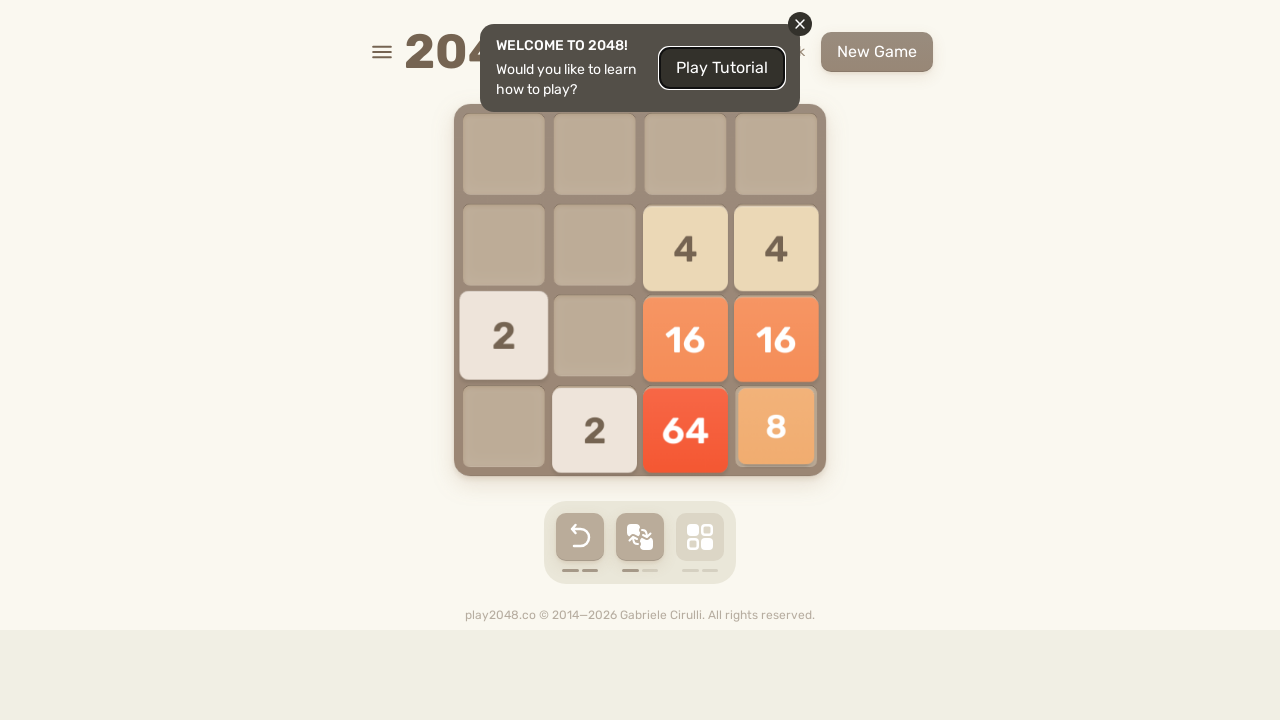

Pressed ArrowUp (cycle 15/25) on html
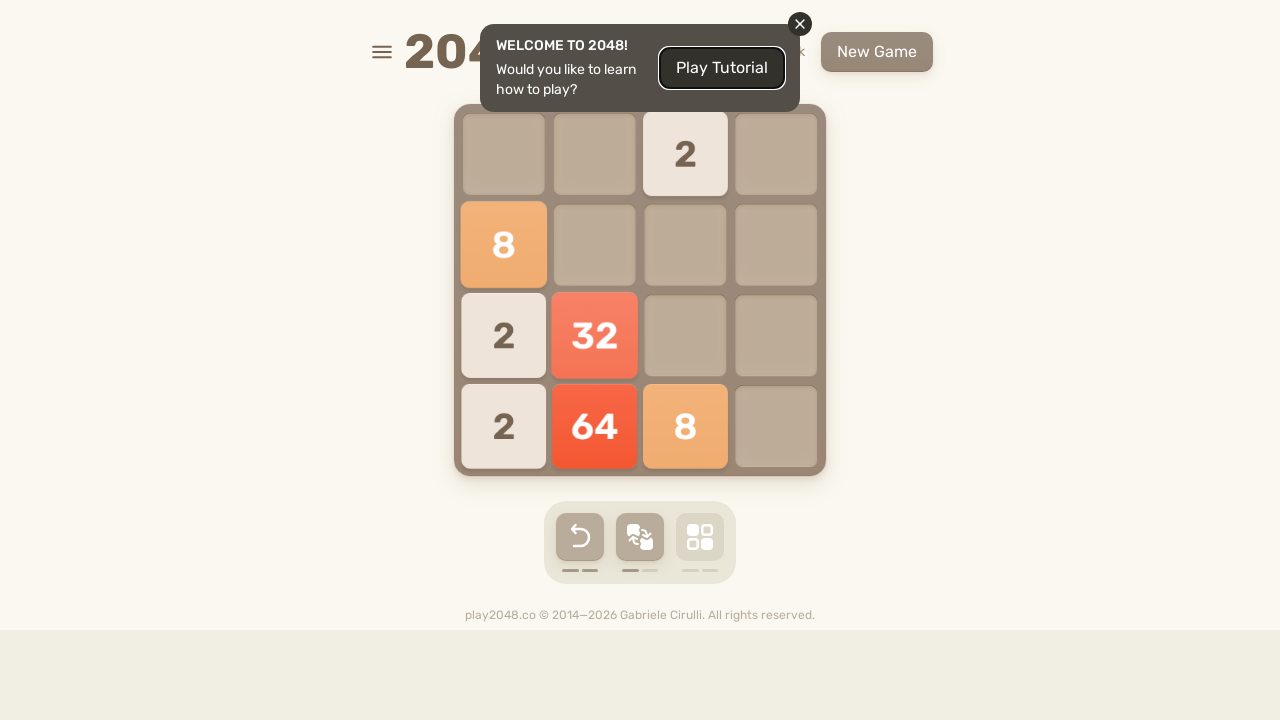

Pressed ArrowRight (cycle 15/25) on html
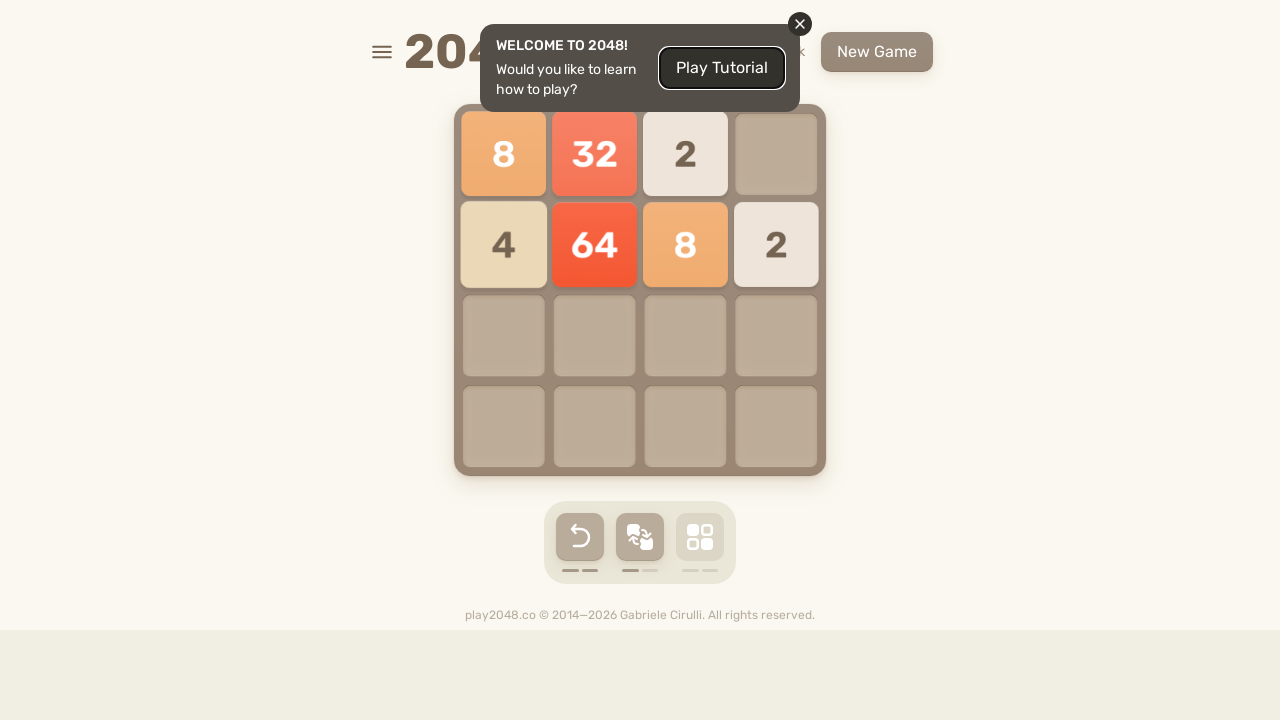

Pressed ArrowDown (cycle 15/25) on html
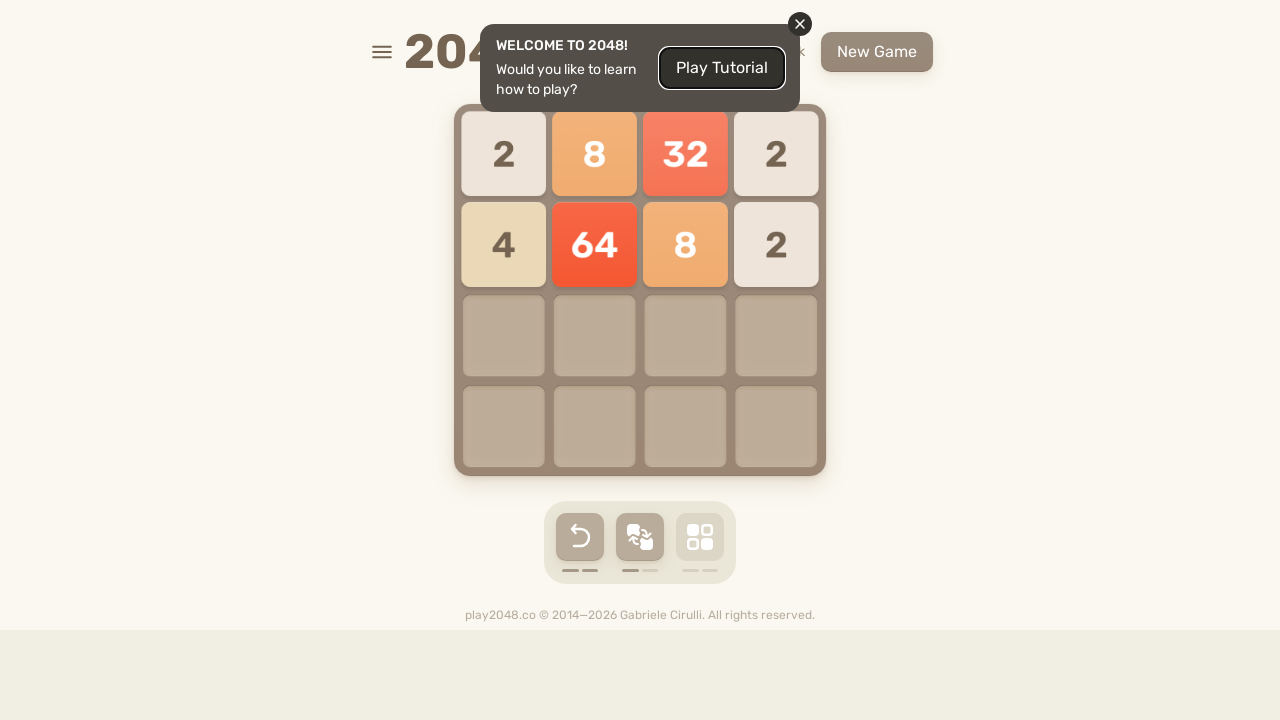

Pressed ArrowLeft (cycle 15/25) on html
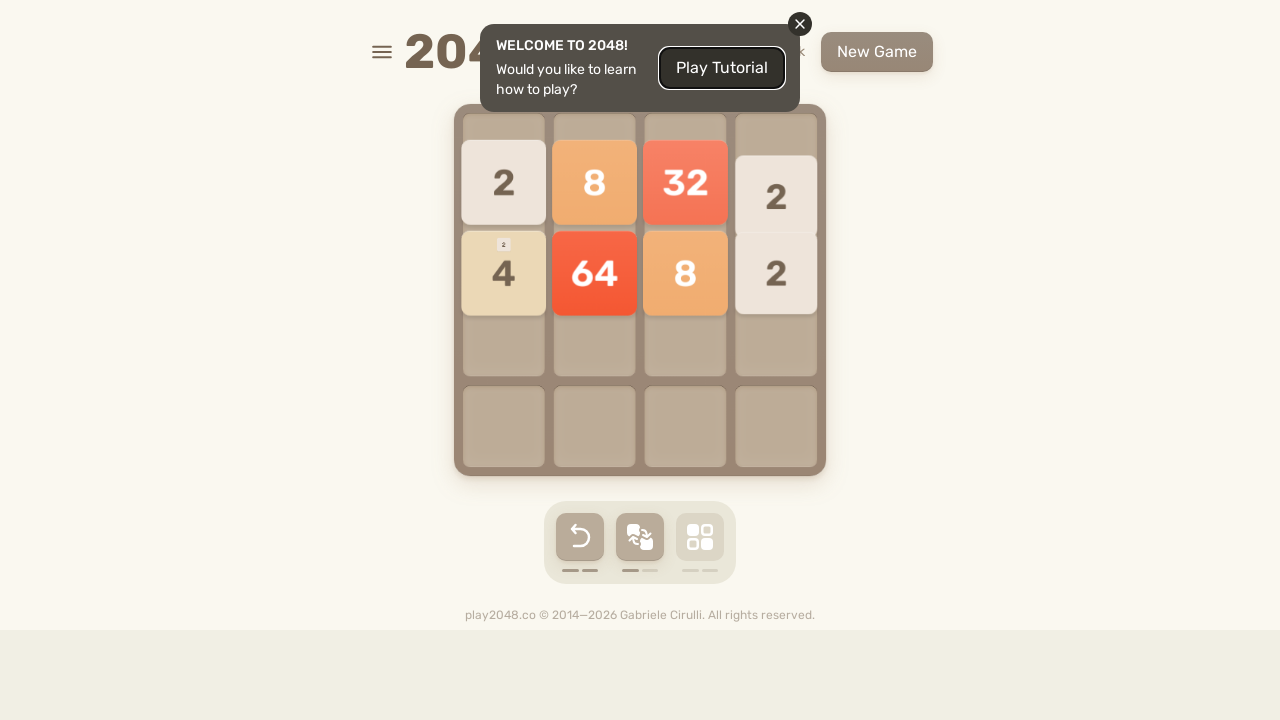

Pressed ArrowUp (cycle 16/25) on html
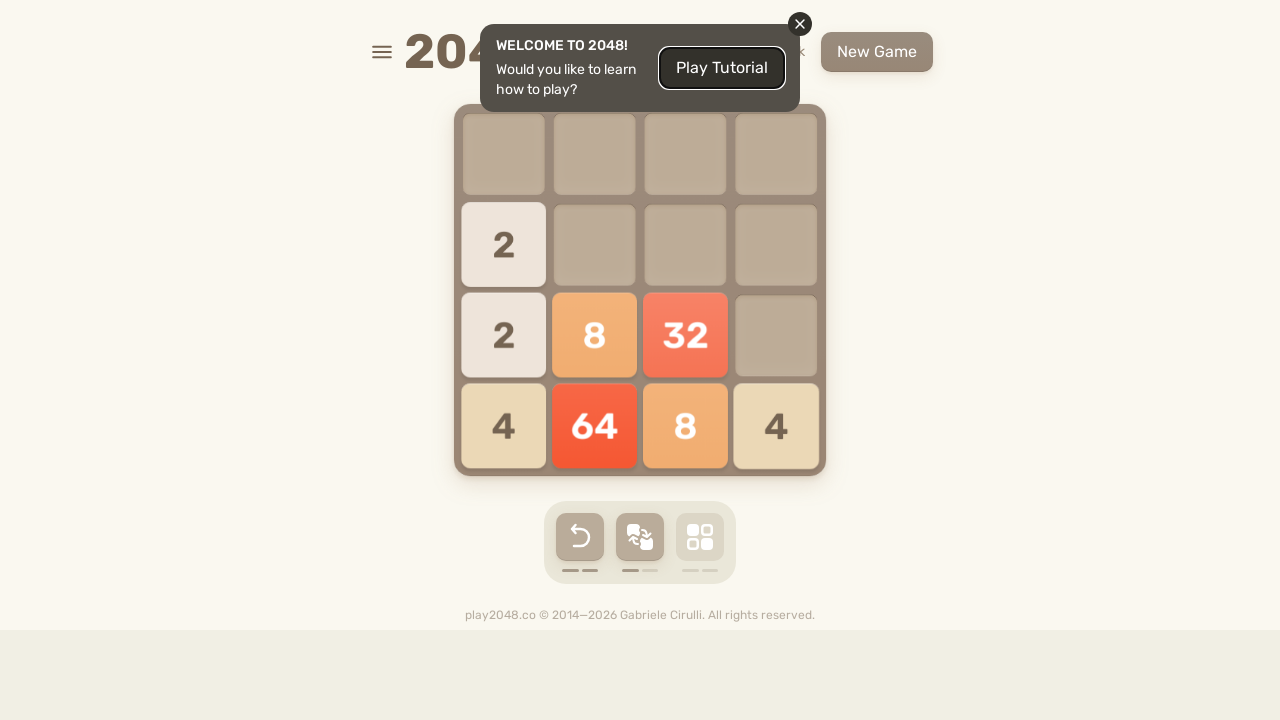

Pressed ArrowRight (cycle 16/25) on html
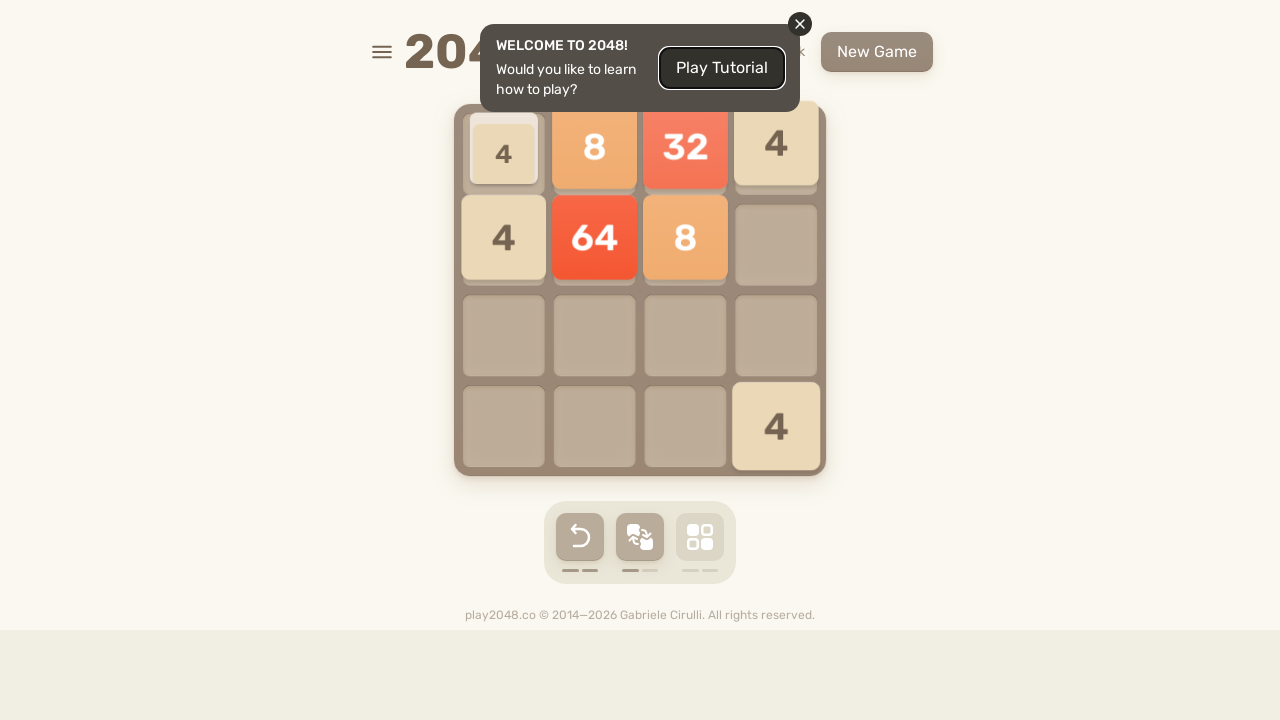

Pressed ArrowDown (cycle 16/25) on html
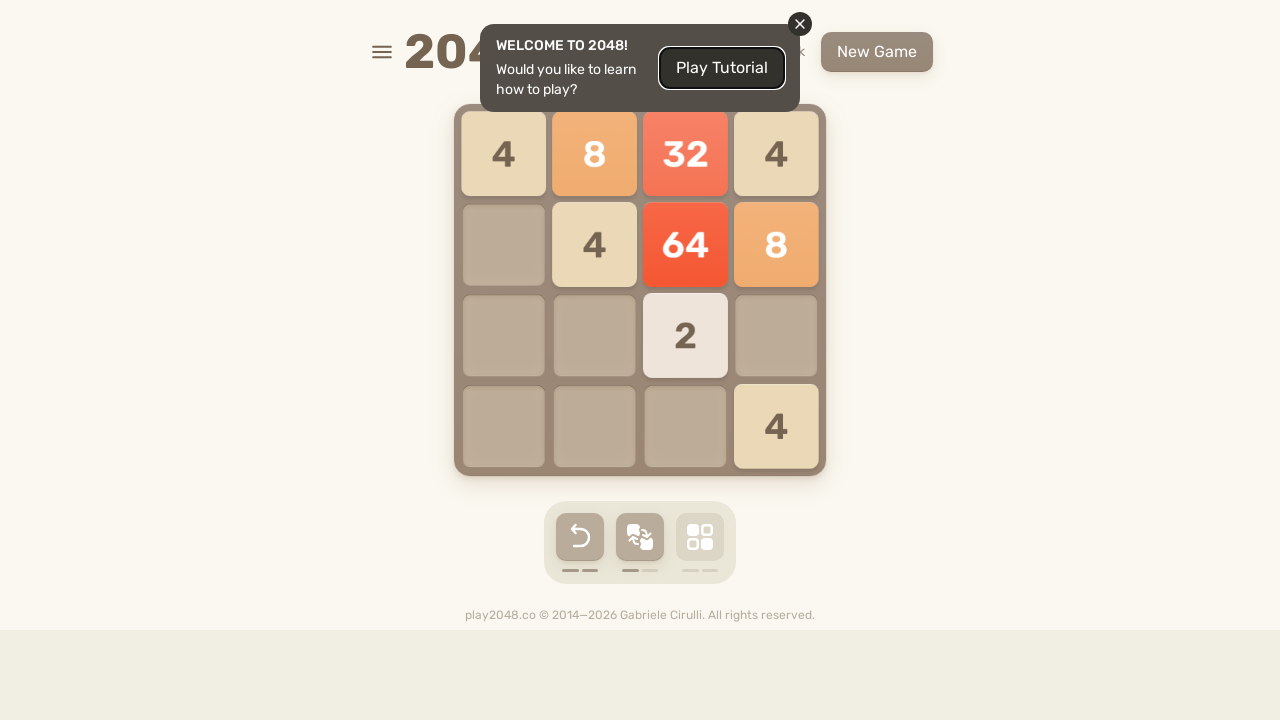

Pressed ArrowLeft (cycle 16/25) on html
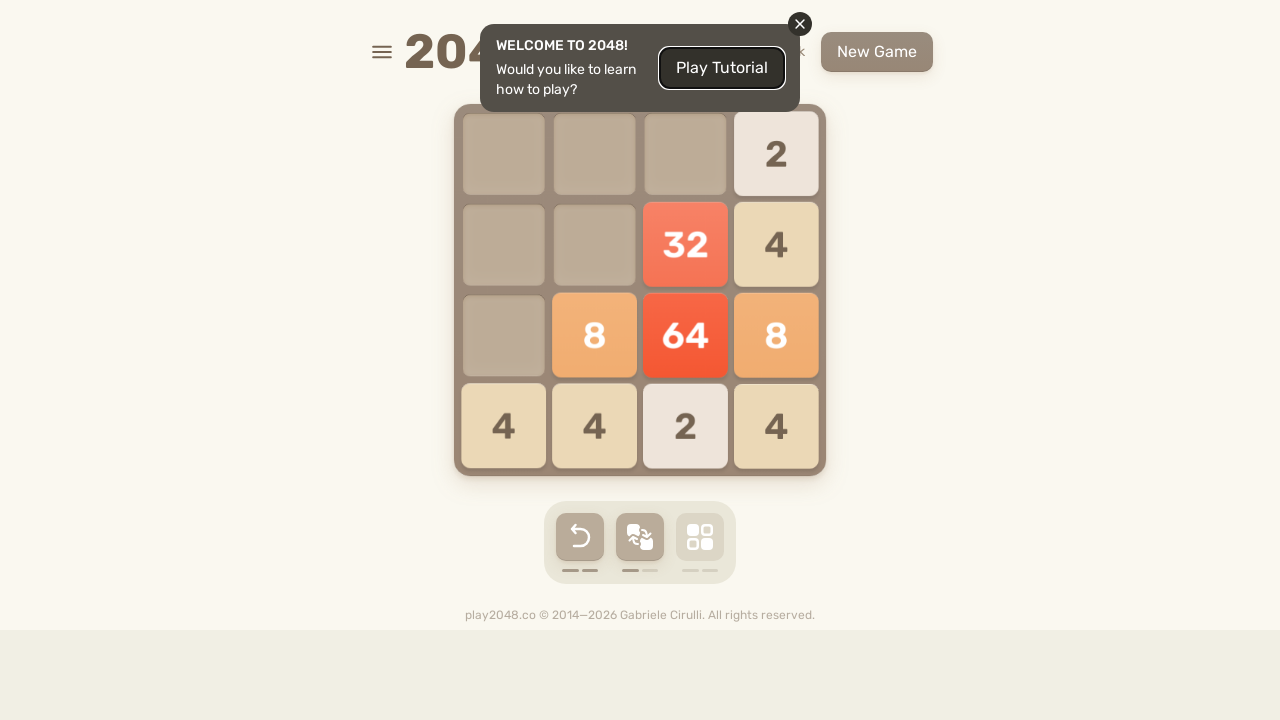

Pressed ArrowUp (cycle 17/25) on html
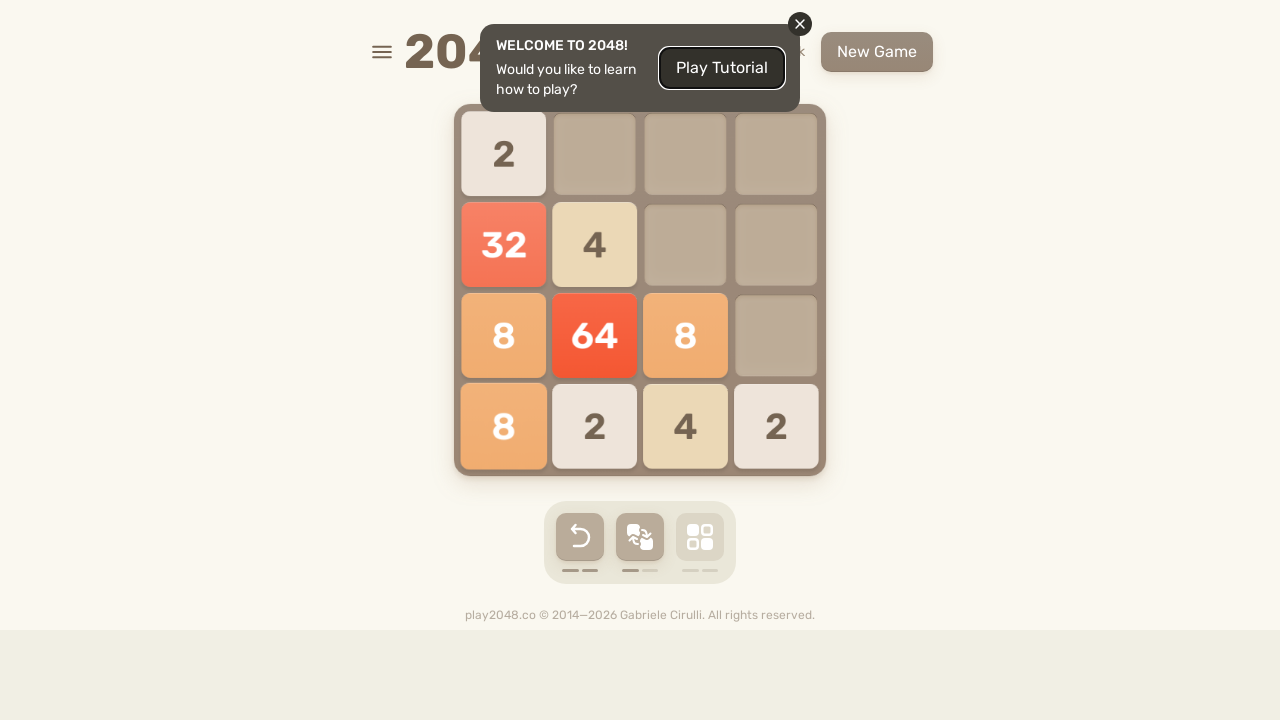

Pressed ArrowRight (cycle 17/25) on html
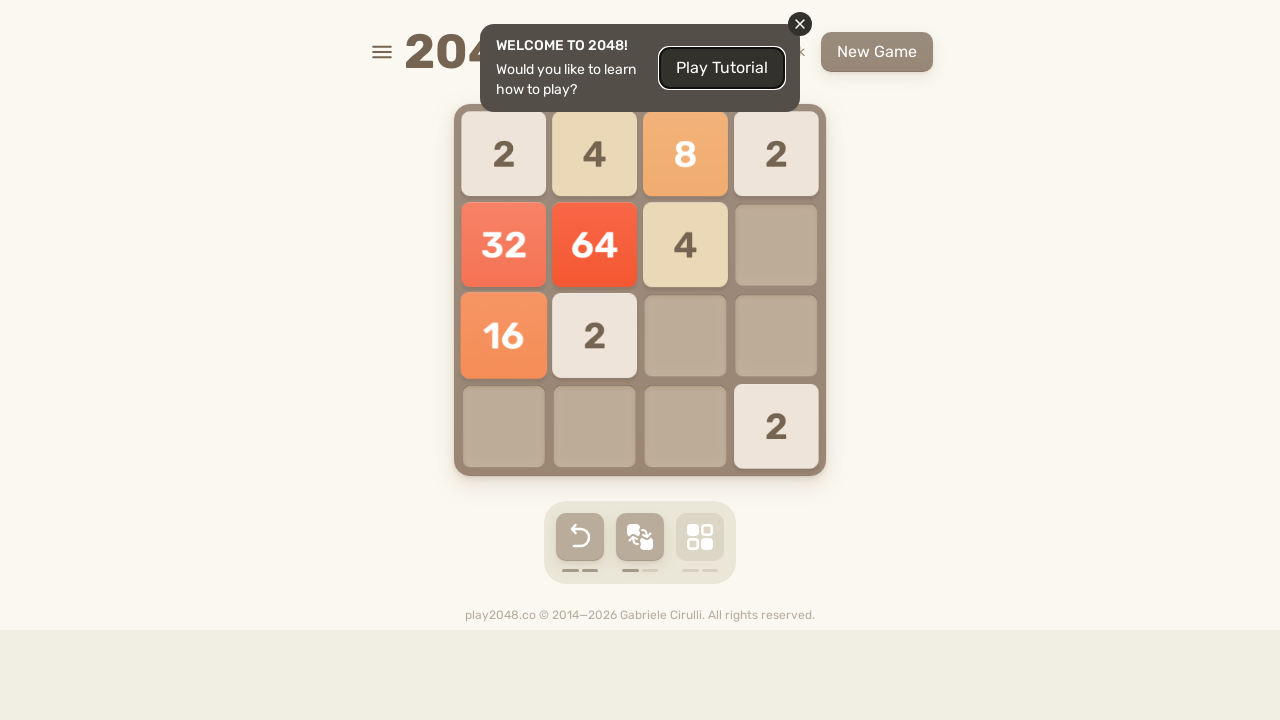

Pressed ArrowDown (cycle 17/25) on html
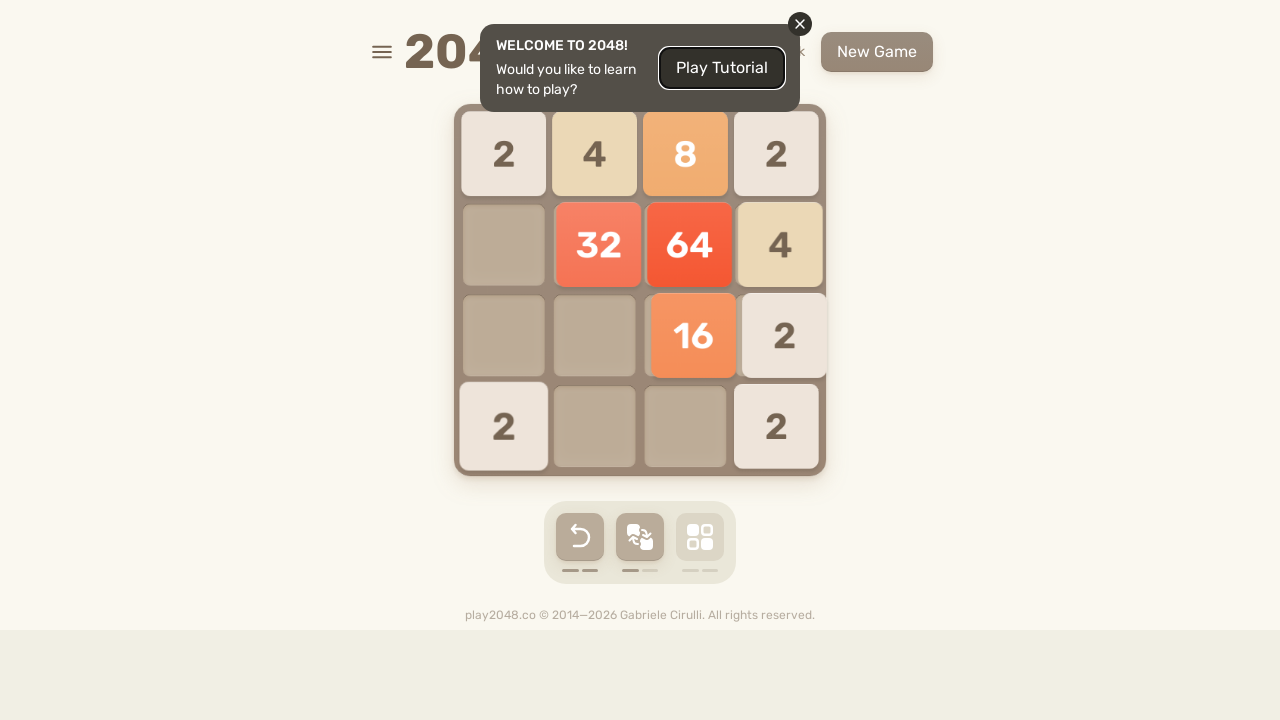

Pressed ArrowLeft (cycle 17/25) on html
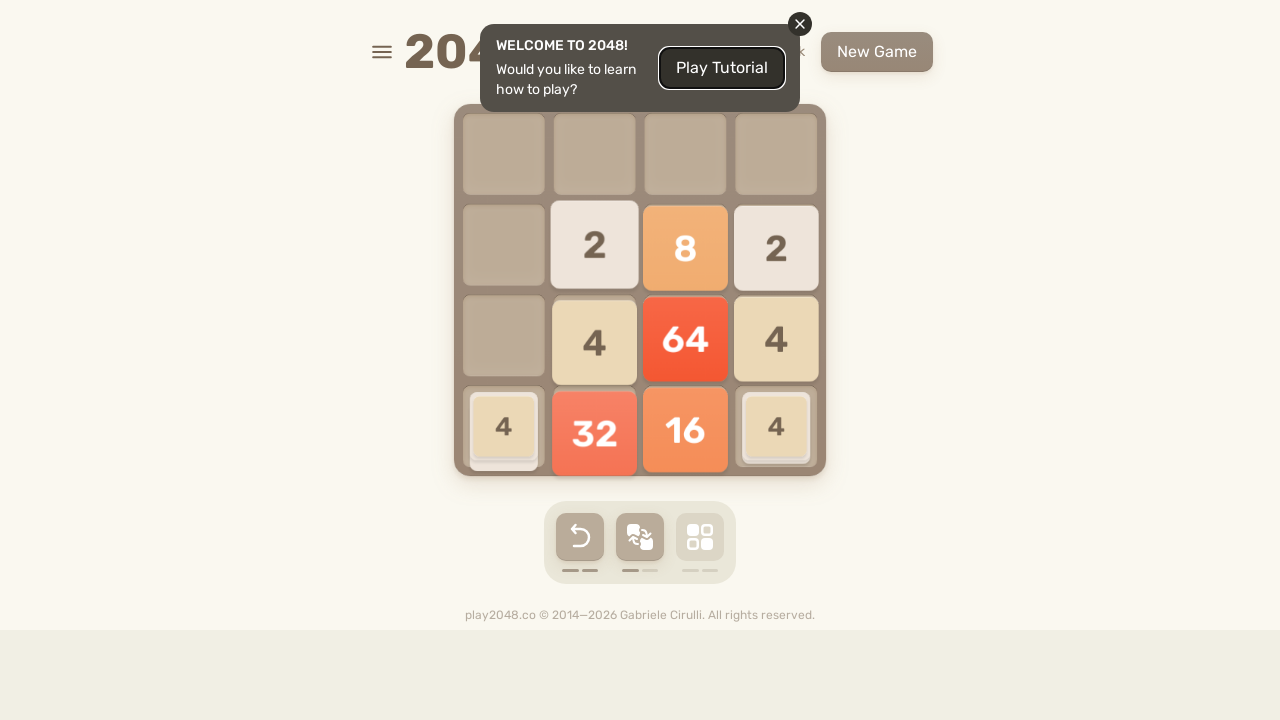

Pressed ArrowUp (cycle 18/25) on html
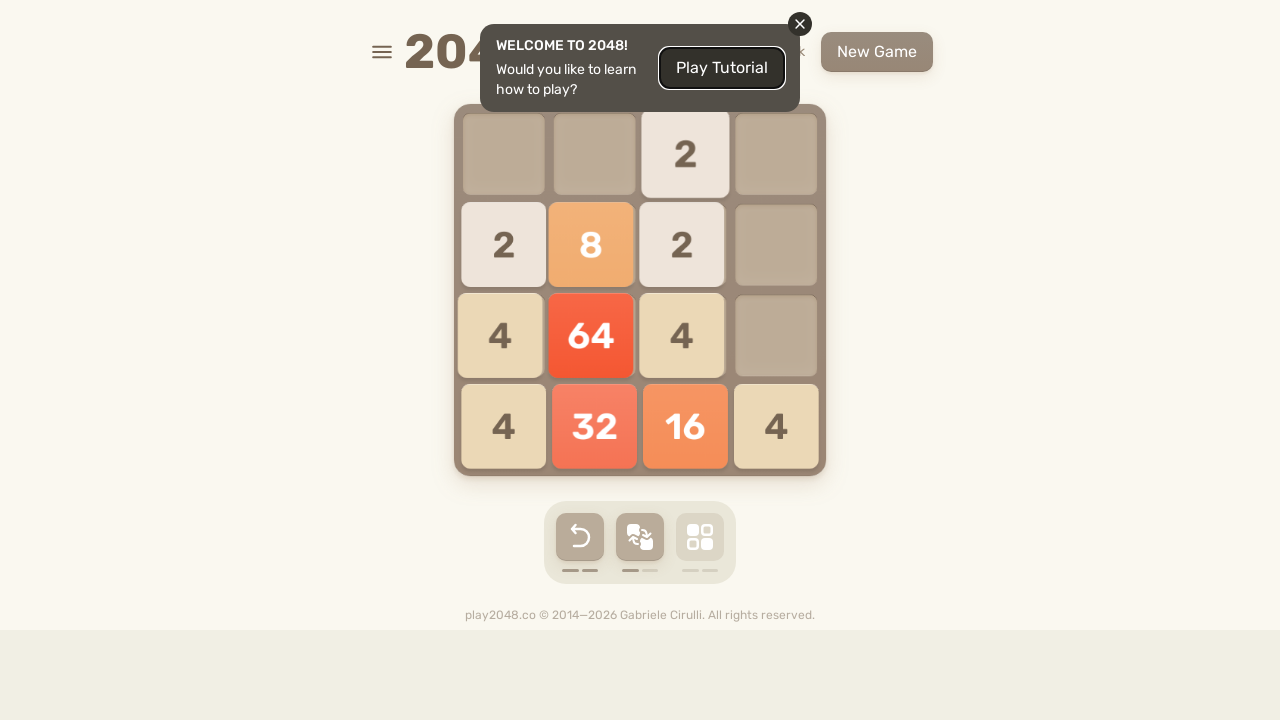

Pressed ArrowRight (cycle 18/25) on html
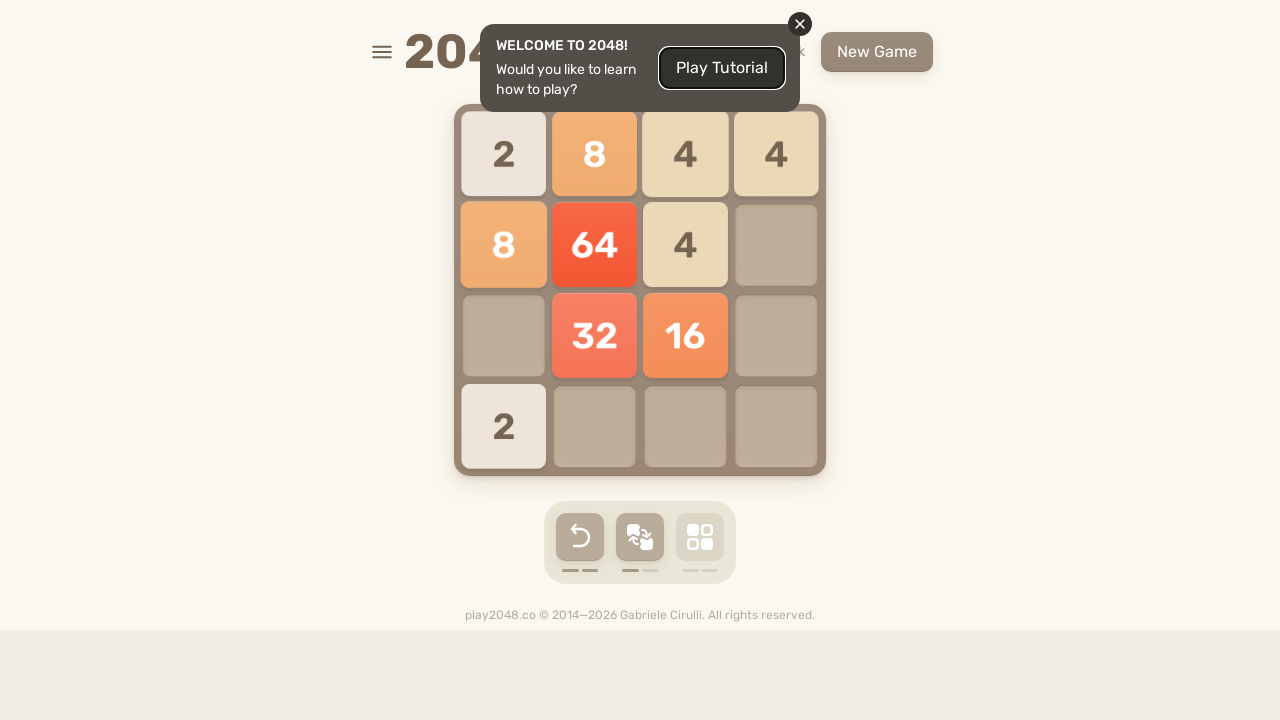

Pressed ArrowDown (cycle 18/25) on html
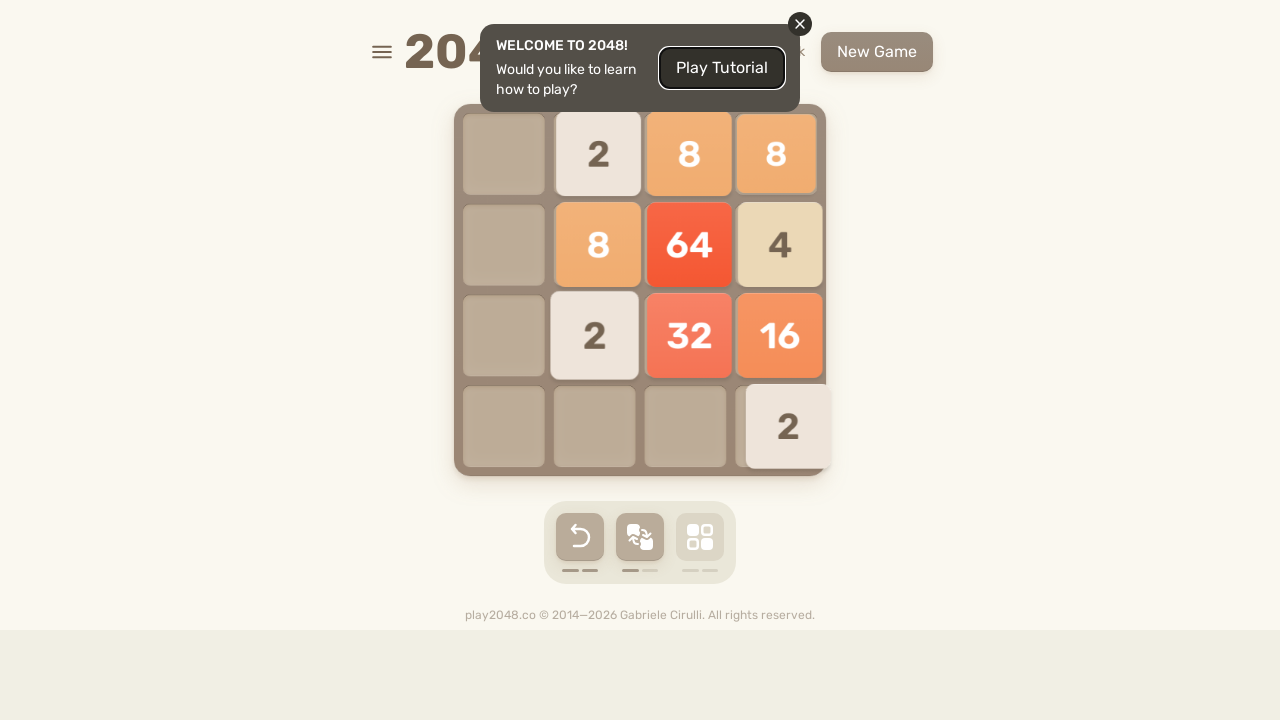

Pressed ArrowLeft (cycle 18/25) on html
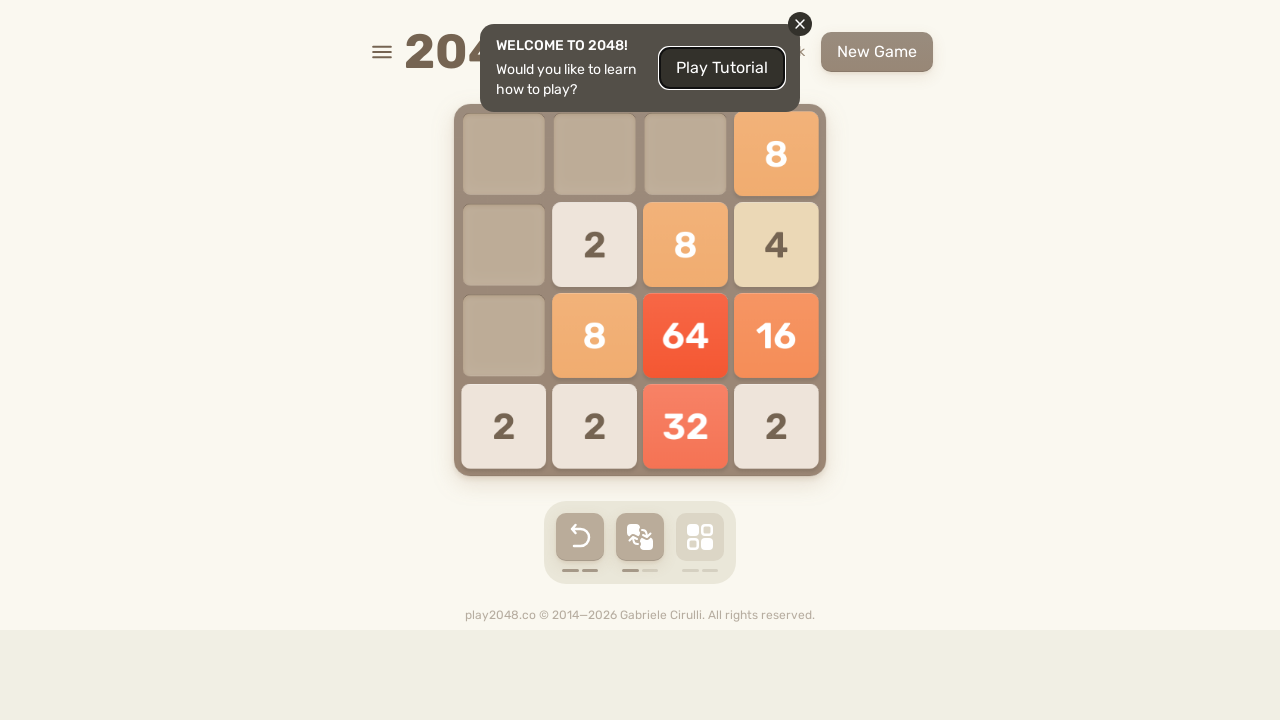

Pressed ArrowUp (cycle 19/25) on html
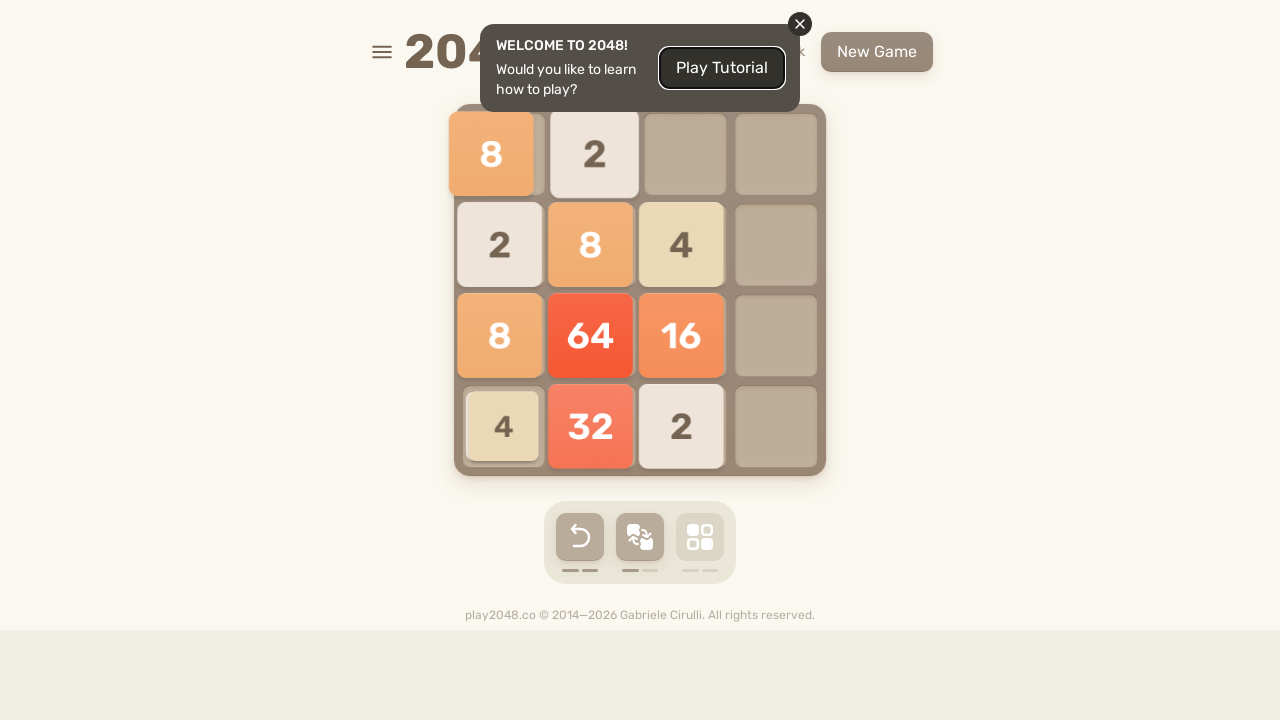

Pressed ArrowRight (cycle 19/25) on html
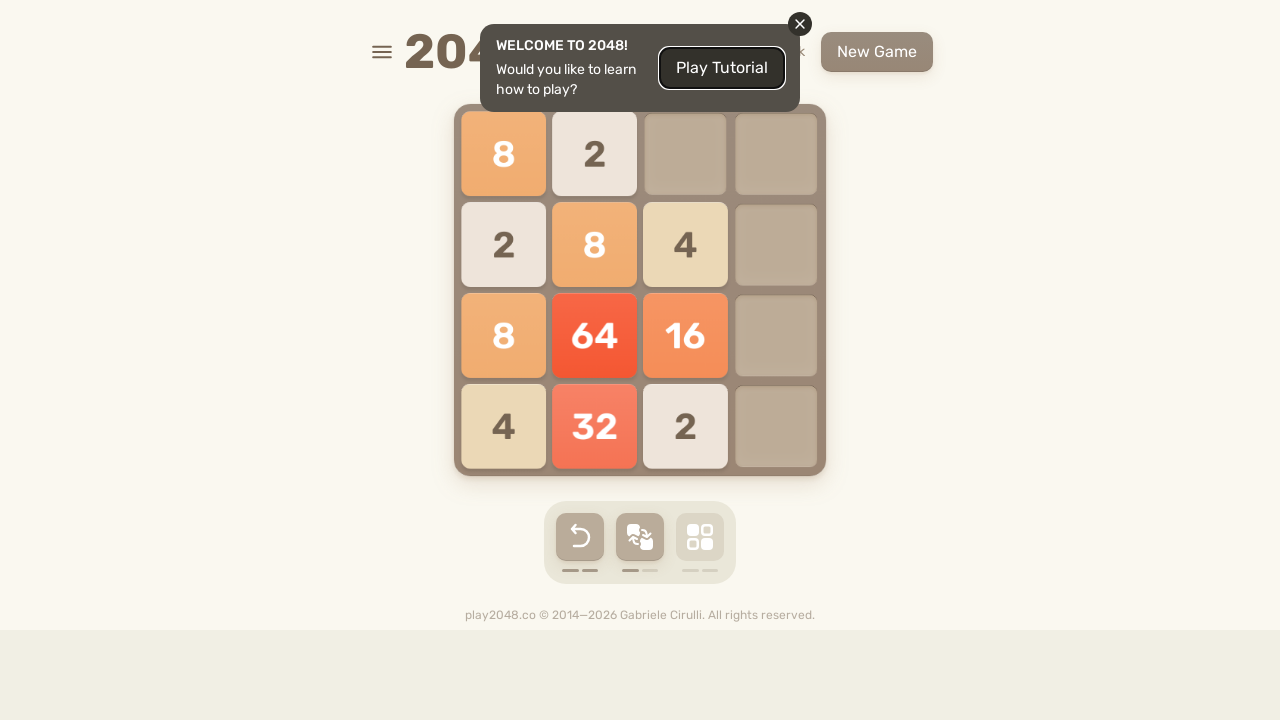

Pressed ArrowDown (cycle 19/25) on html
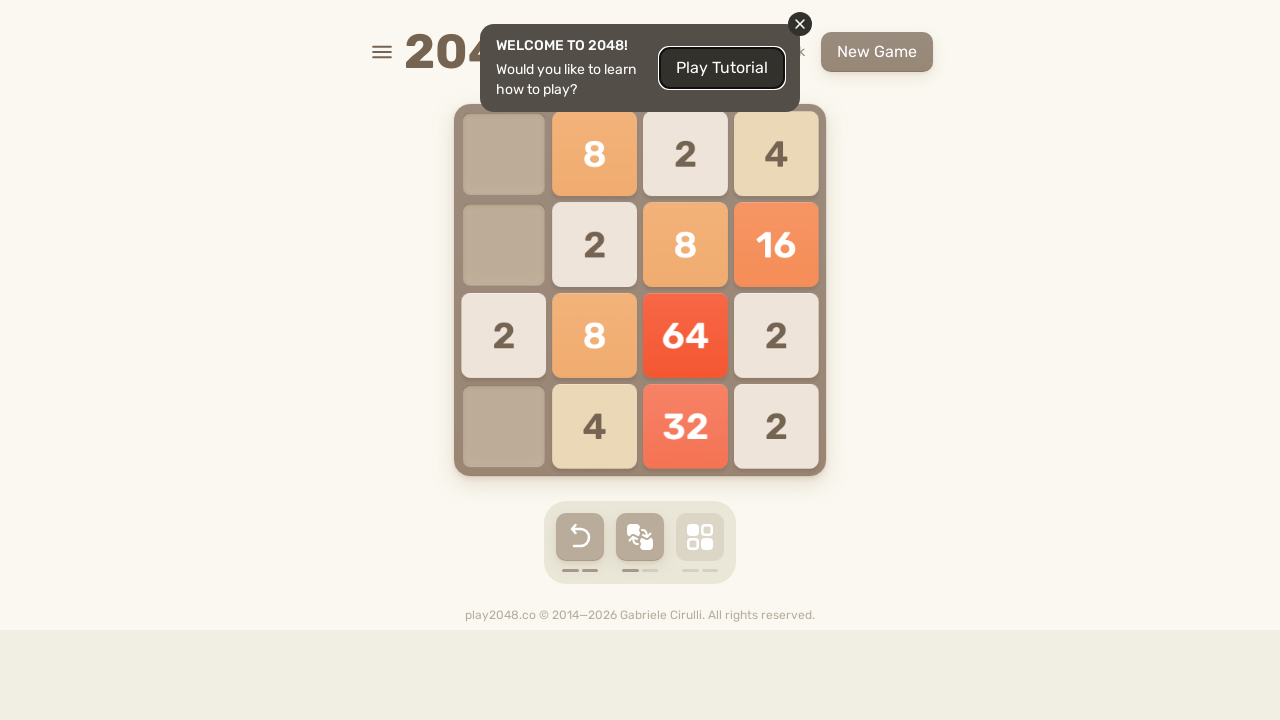

Pressed ArrowLeft (cycle 19/25) on html
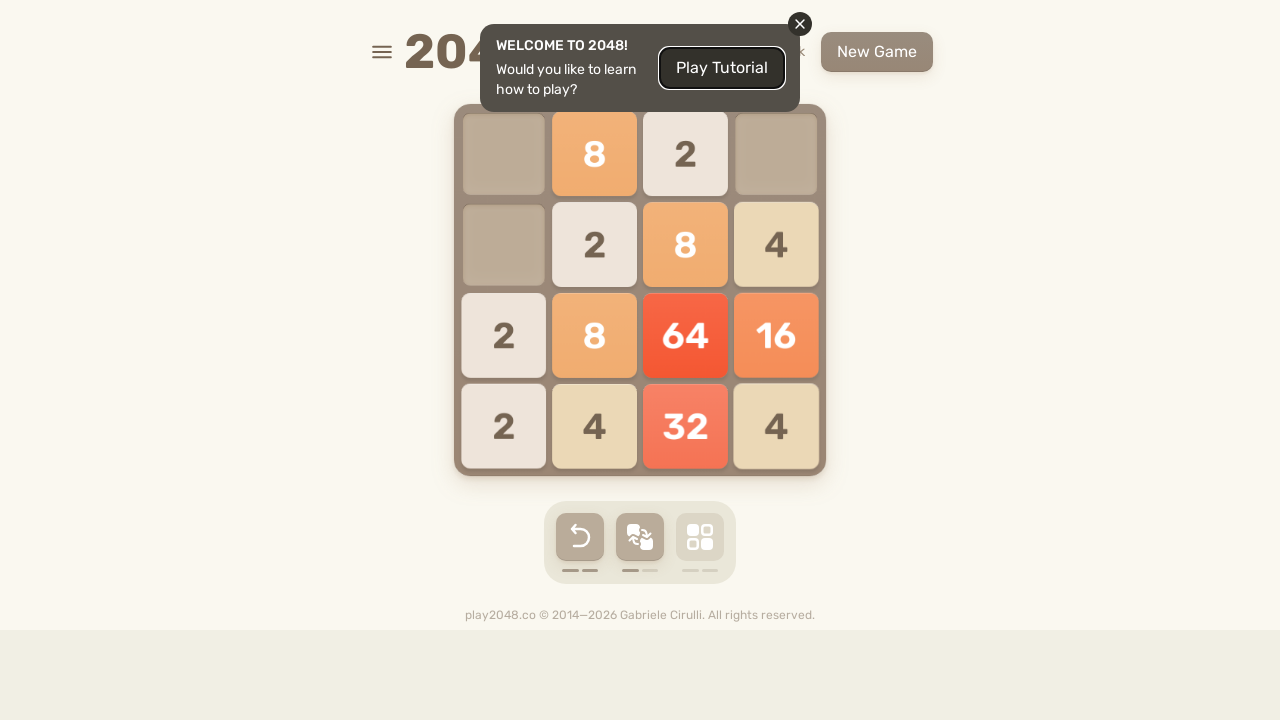

Pressed ArrowUp (cycle 20/25) on html
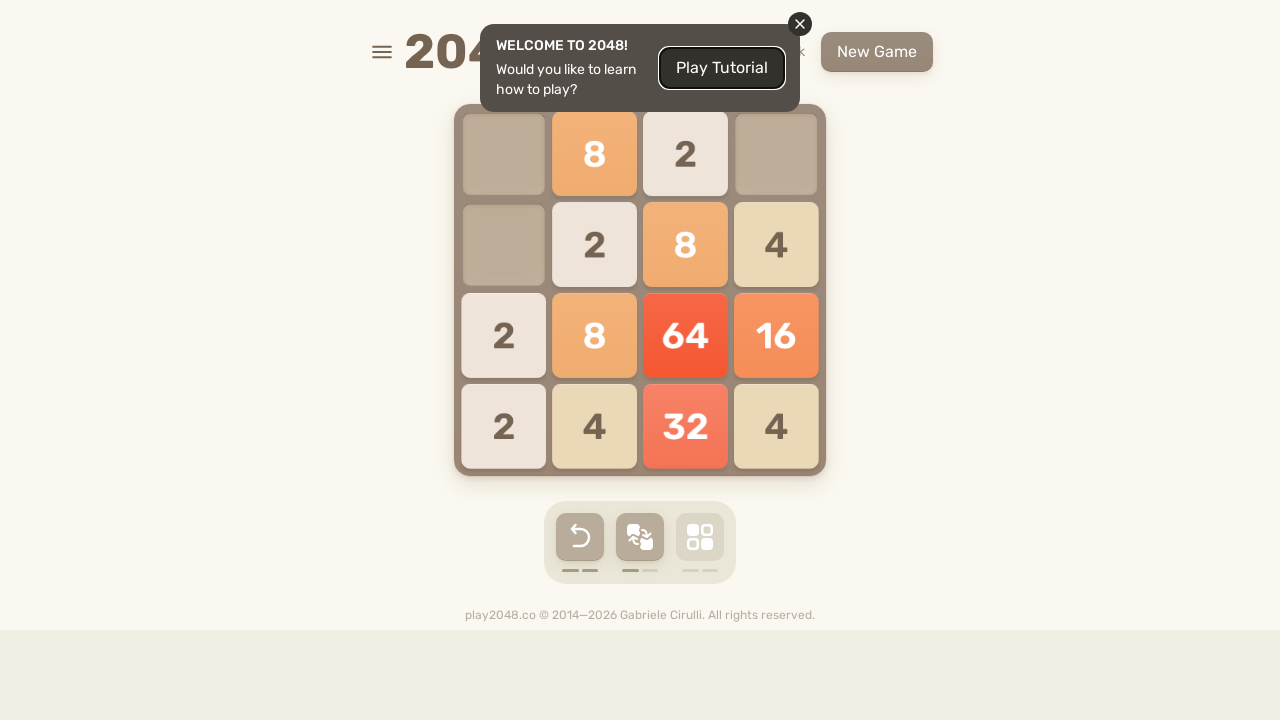

Pressed ArrowRight (cycle 20/25) on html
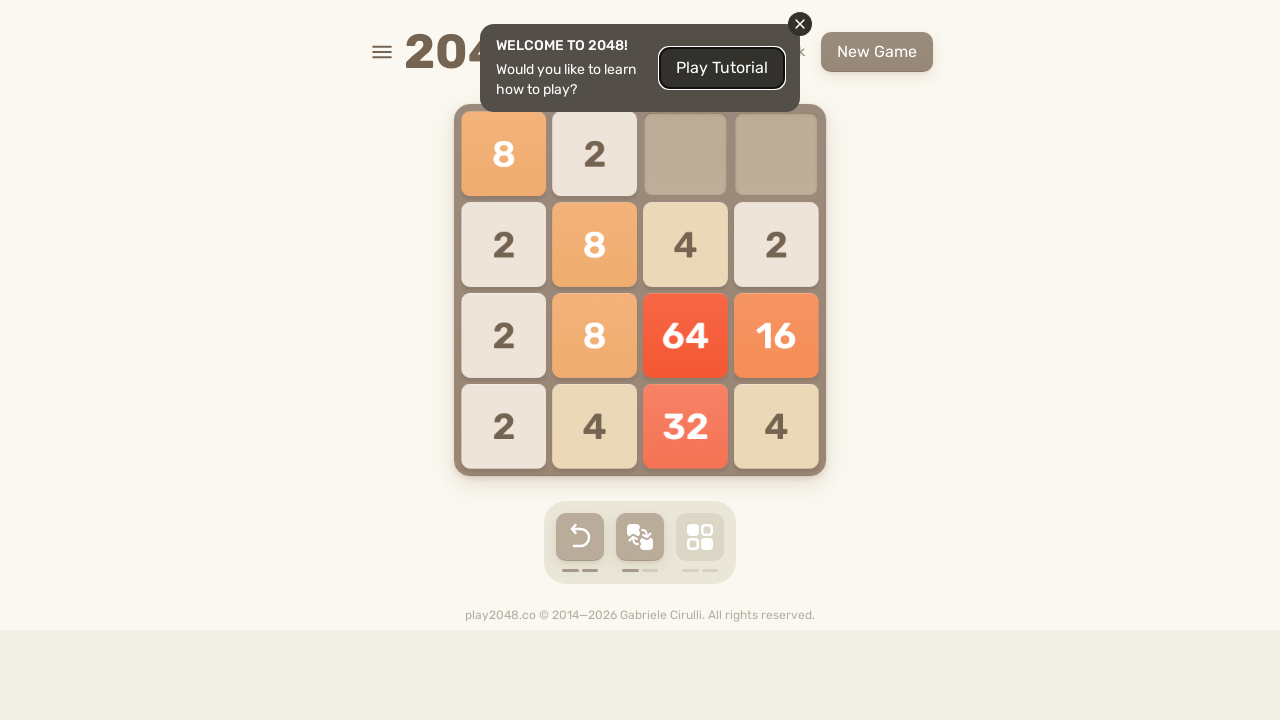

Pressed ArrowDown (cycle 20/25) on html
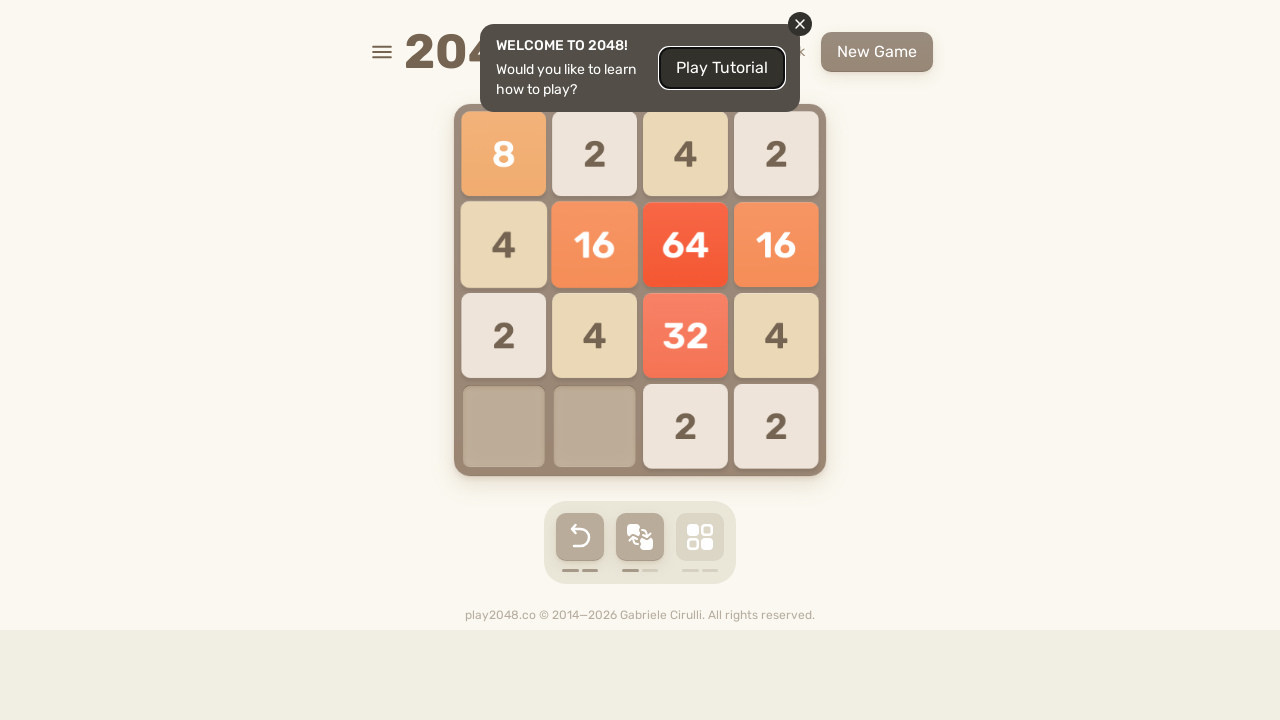

Pressed ArrowLeft (cycle 20/25) on html
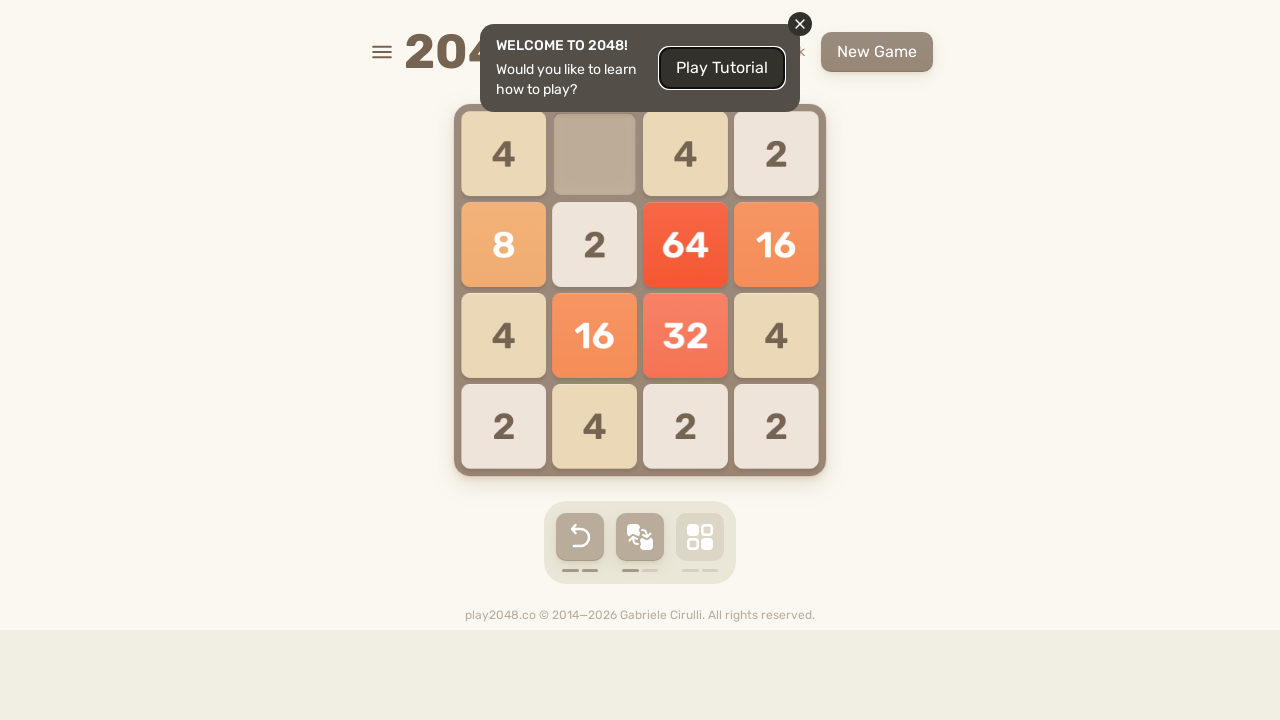

Pressed ArrowUp (cycle 21/25) on html
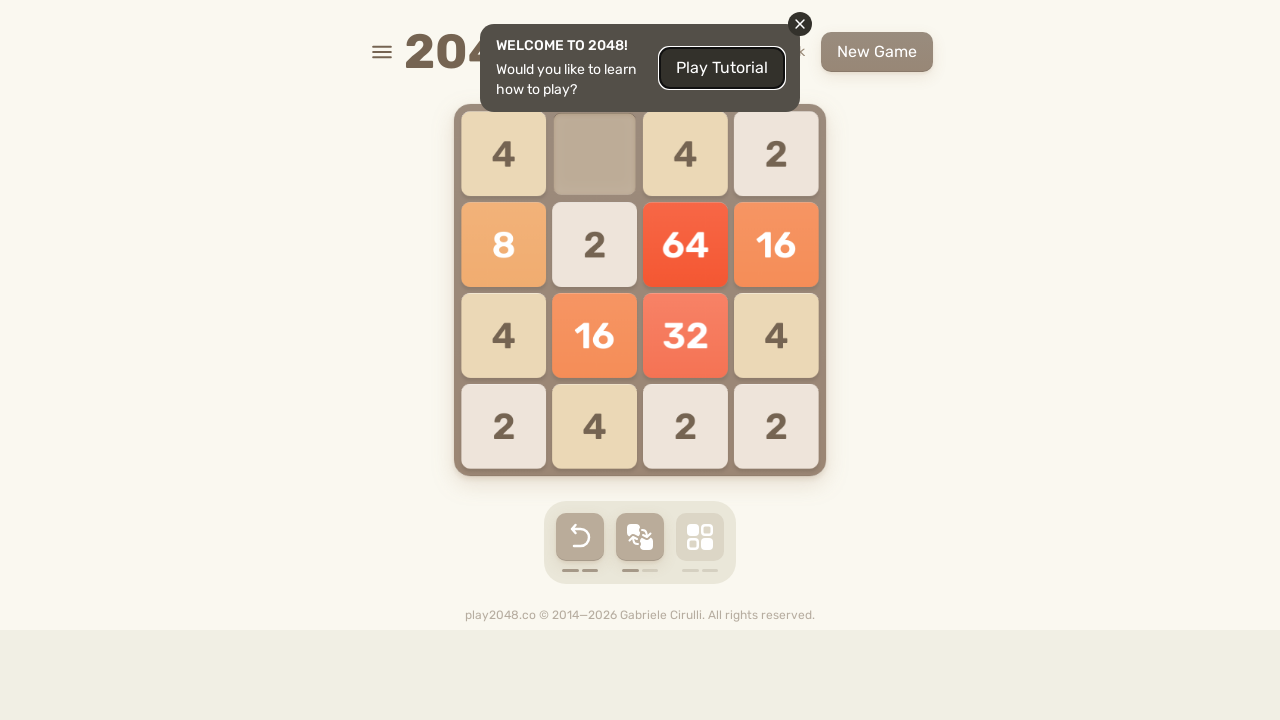

Pressed ArrowRight (cycle 21/25) on html
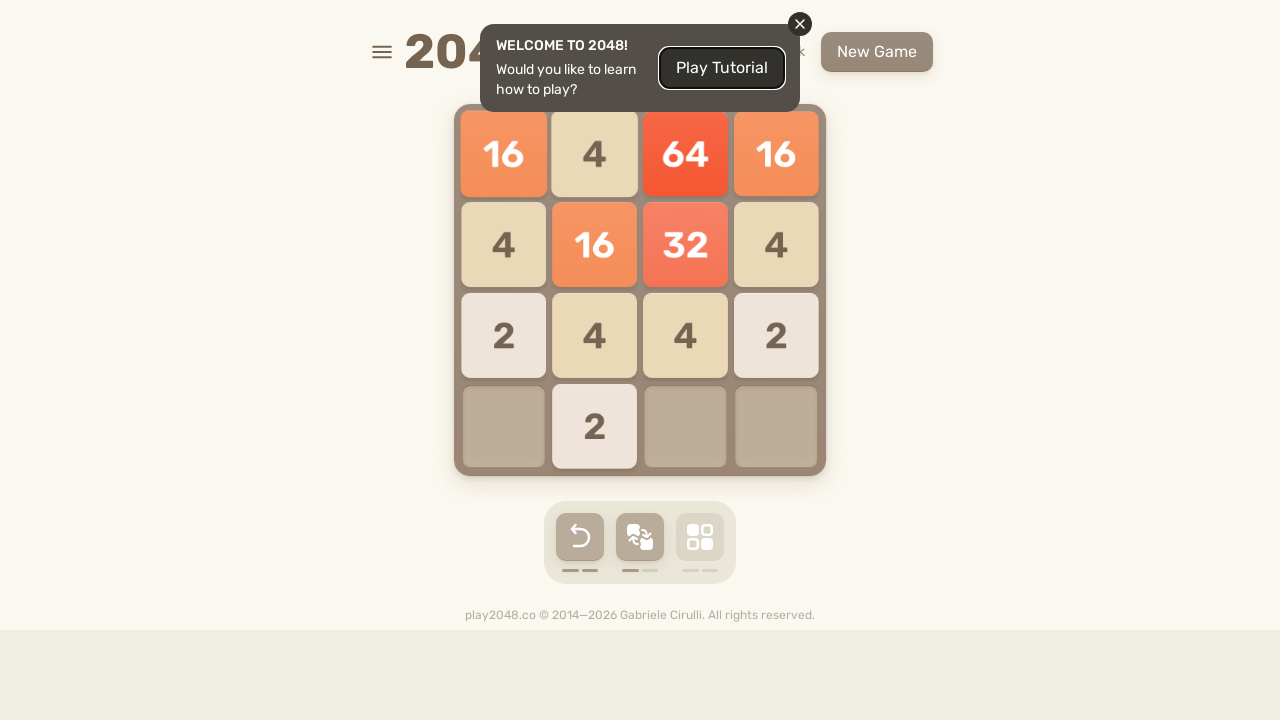

Pressed ArrowDown (cycle 21/25) on html
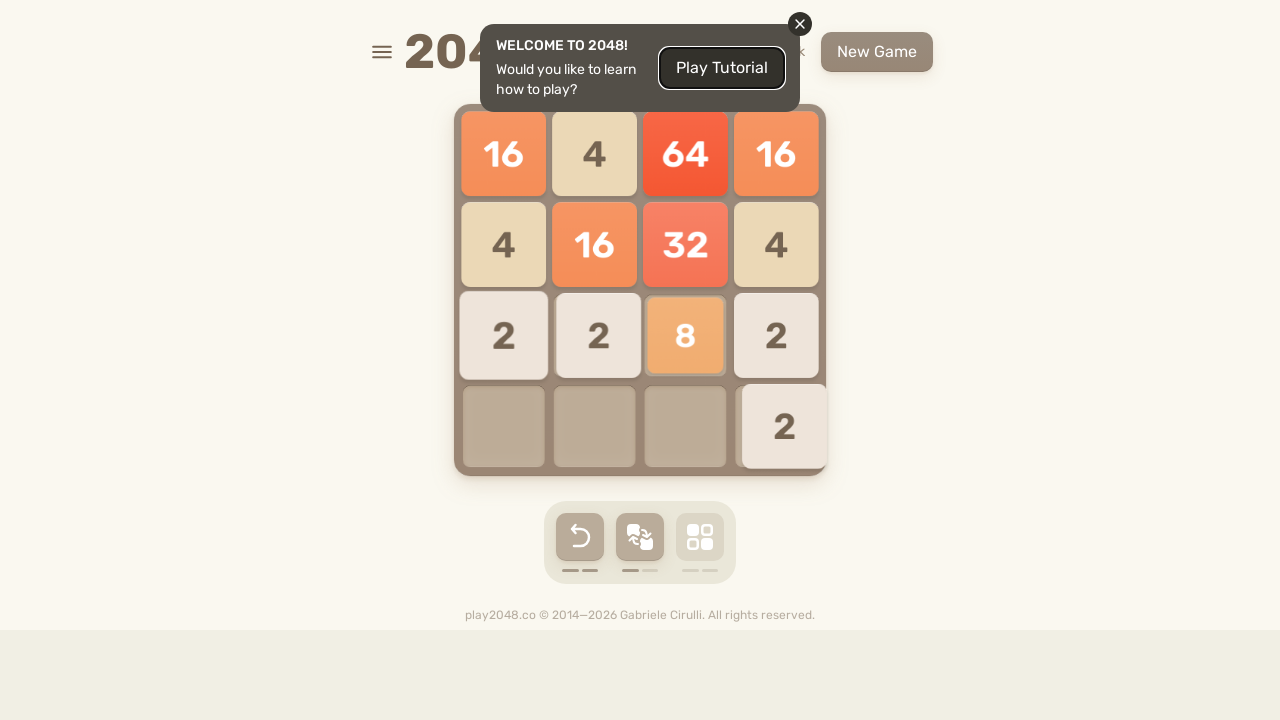

Pressed ArrowLeft (cycle 21/25) on html
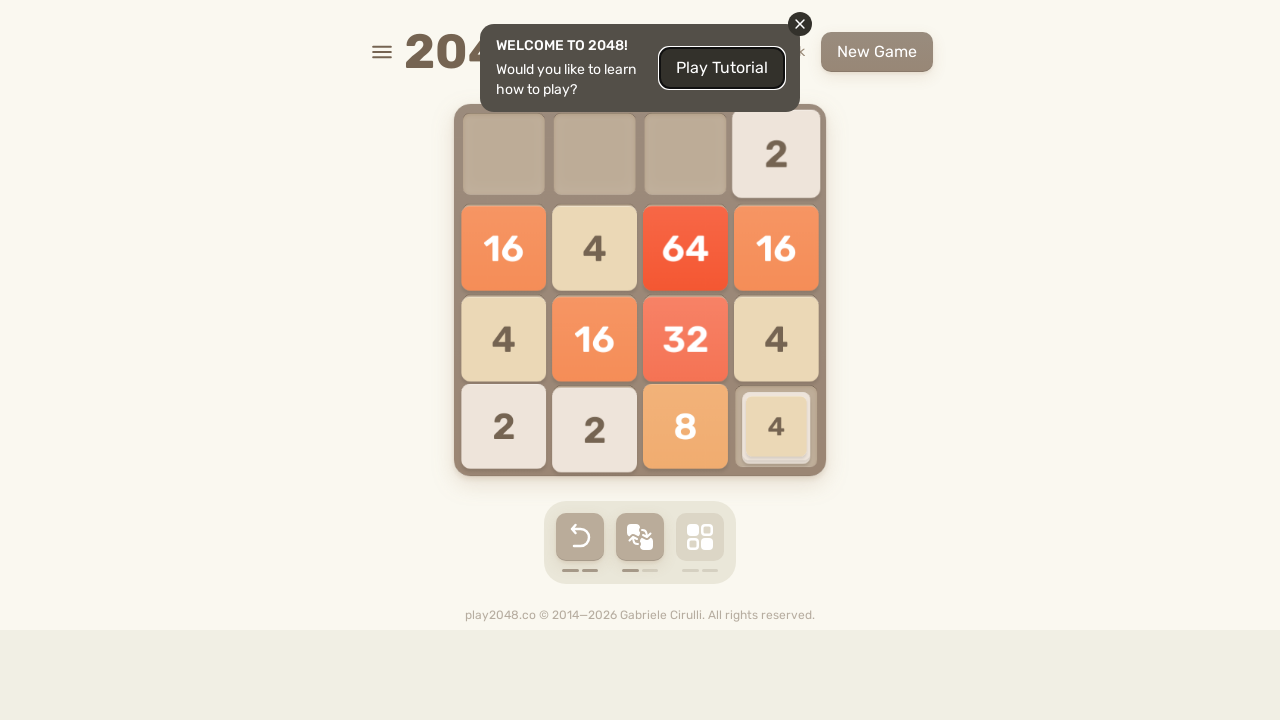

Pressed ArrowUp (cycle 22/25) on html
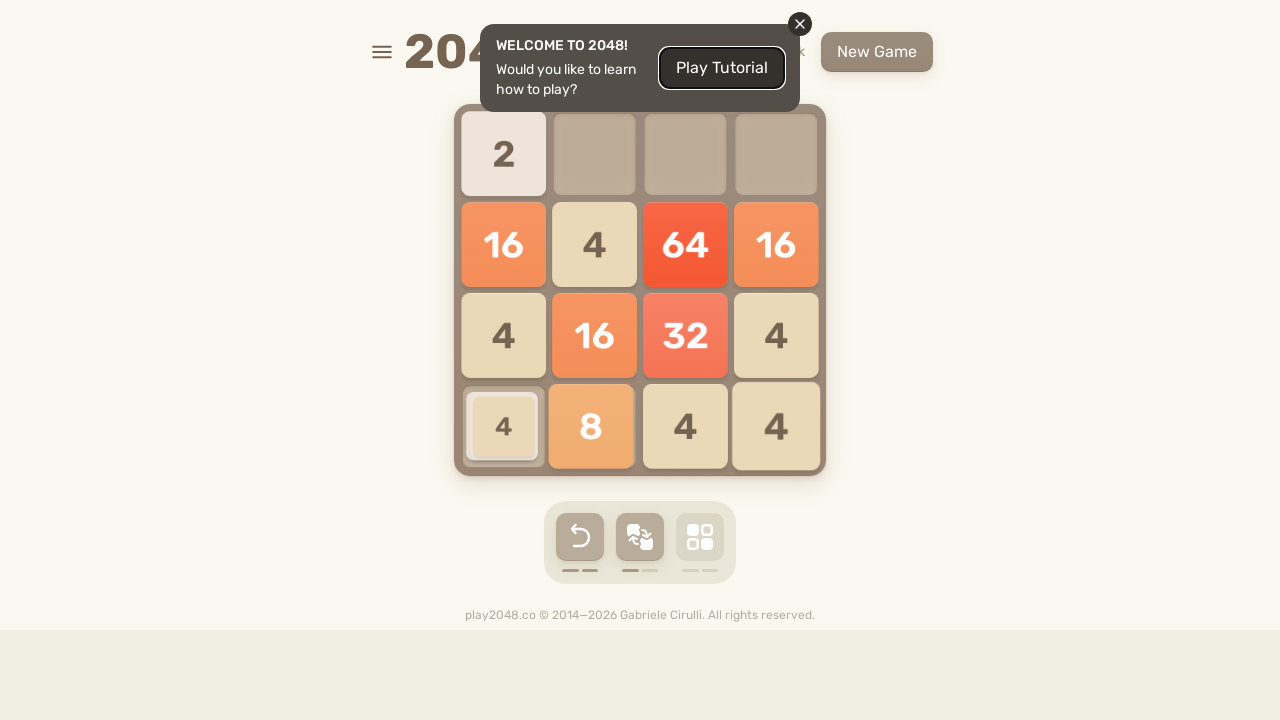

Pressed ArrowRight (cycle 22/25) on html
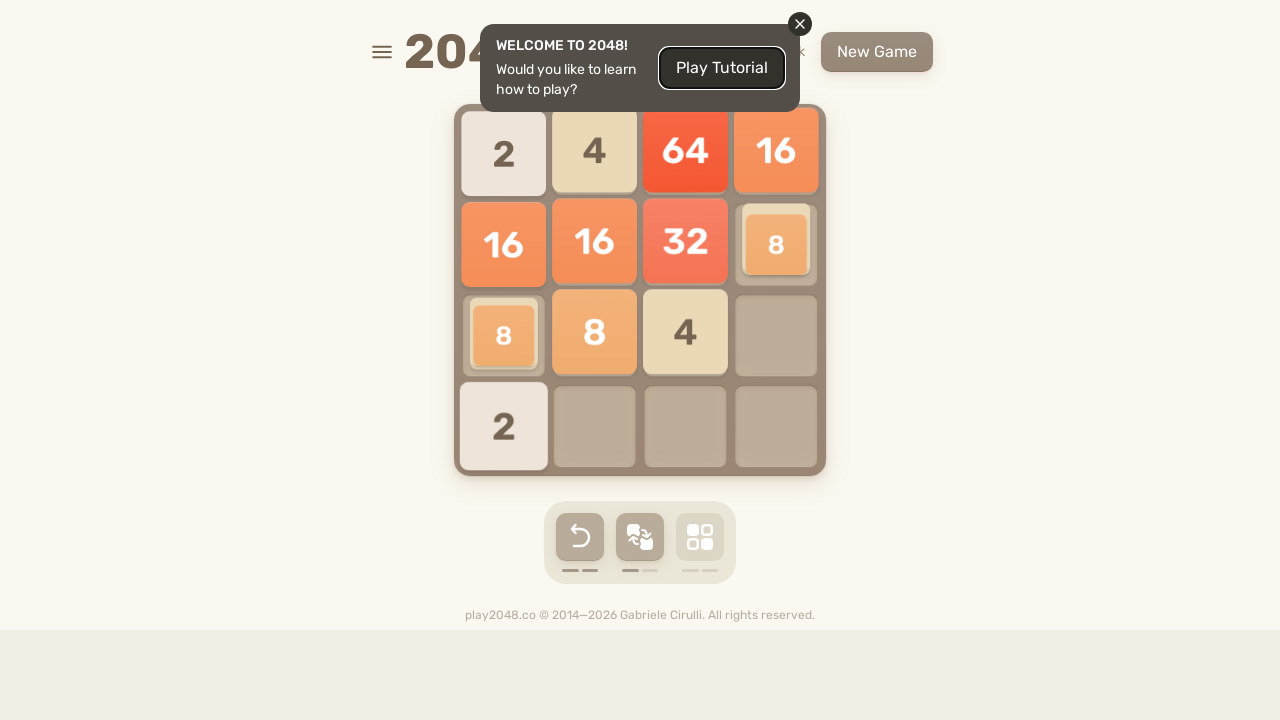

Pressed ArrowDown (cycle 22/25) on html
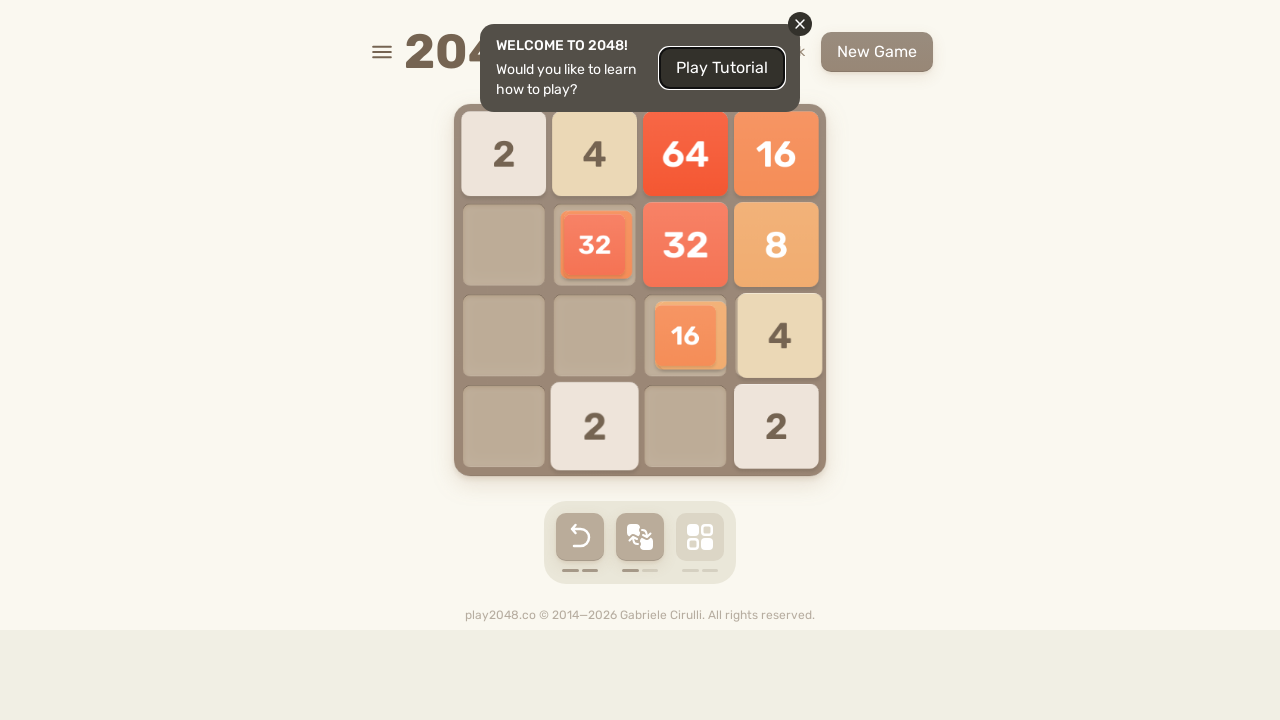

Pressed ArrowLeft (cycle 22/25) on html
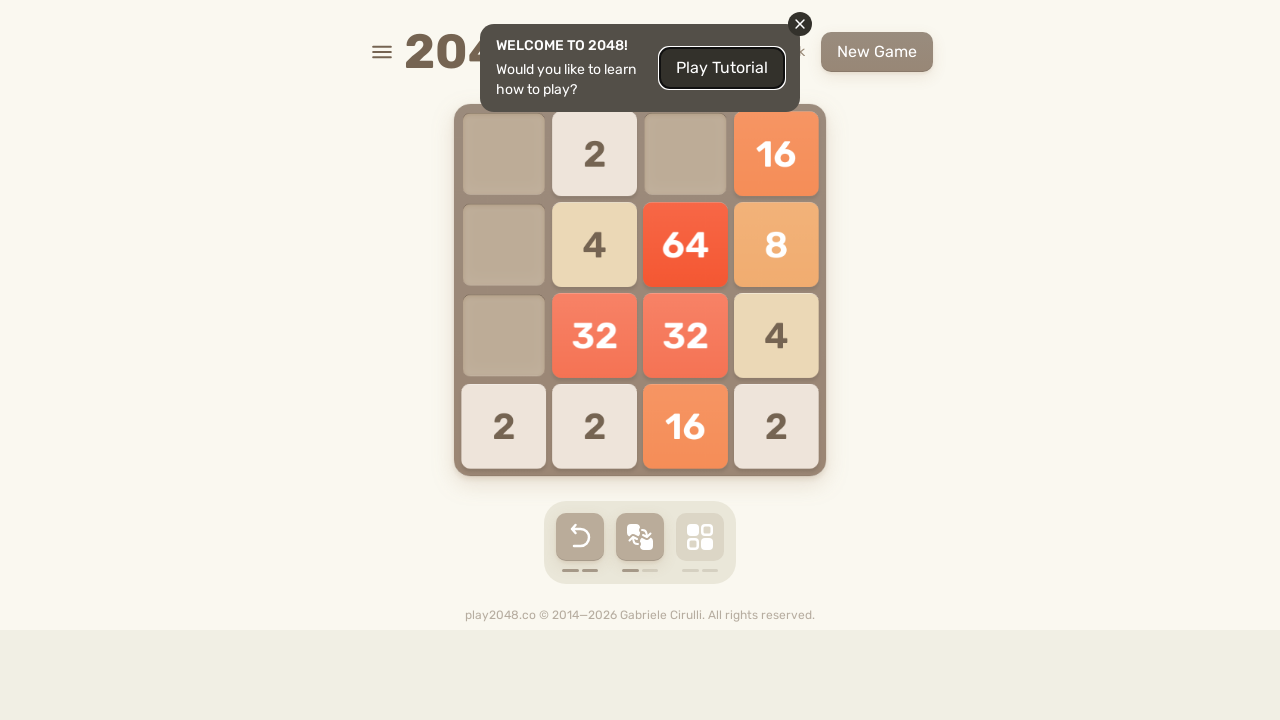

Pressed ArrowUp (cycle 23/25) on html
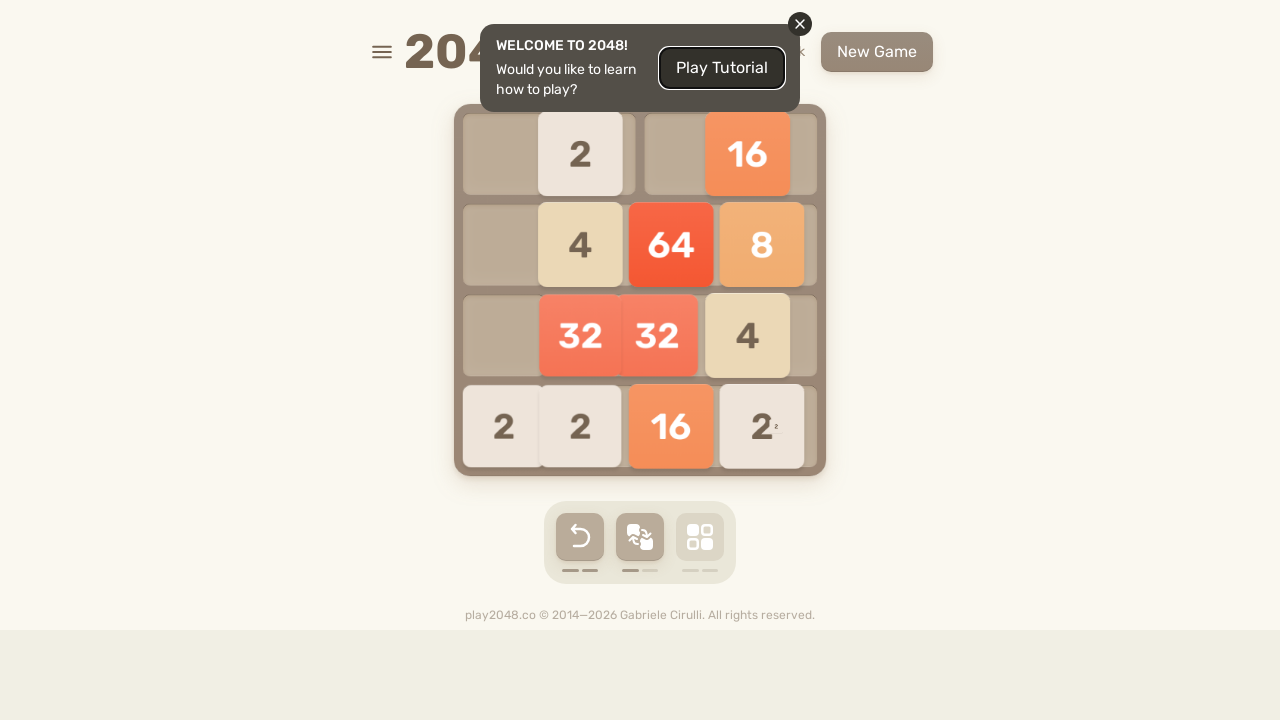

Pressed ArrowRight (cycle 23/25) on html
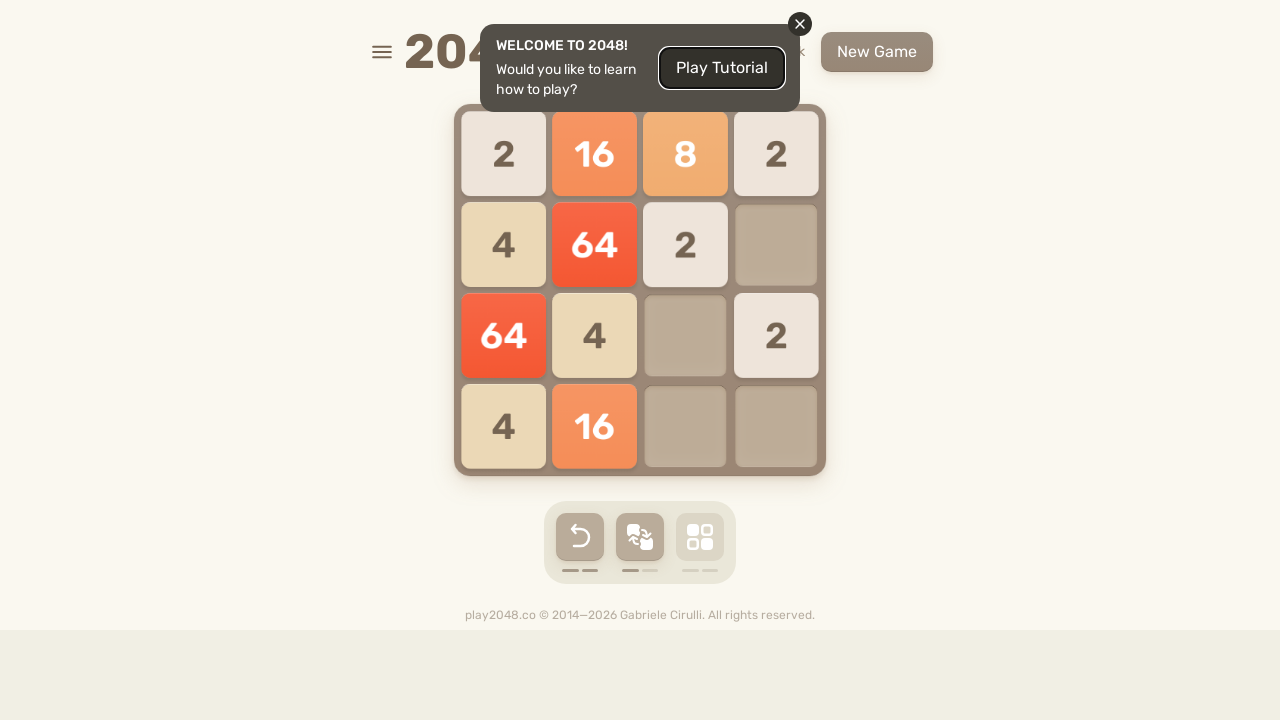

Pressed ArrowDown (cycle 23/25) on html
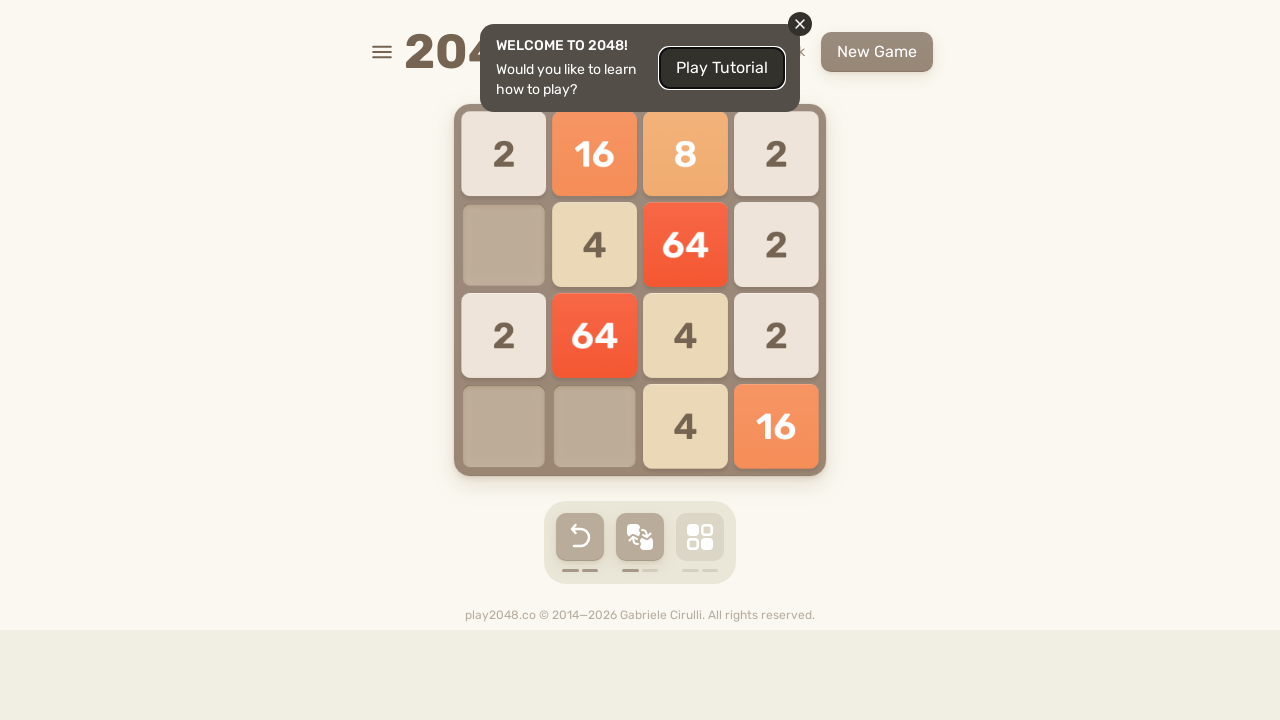

Pressed ArrowLeft (cycle 23/25) on html
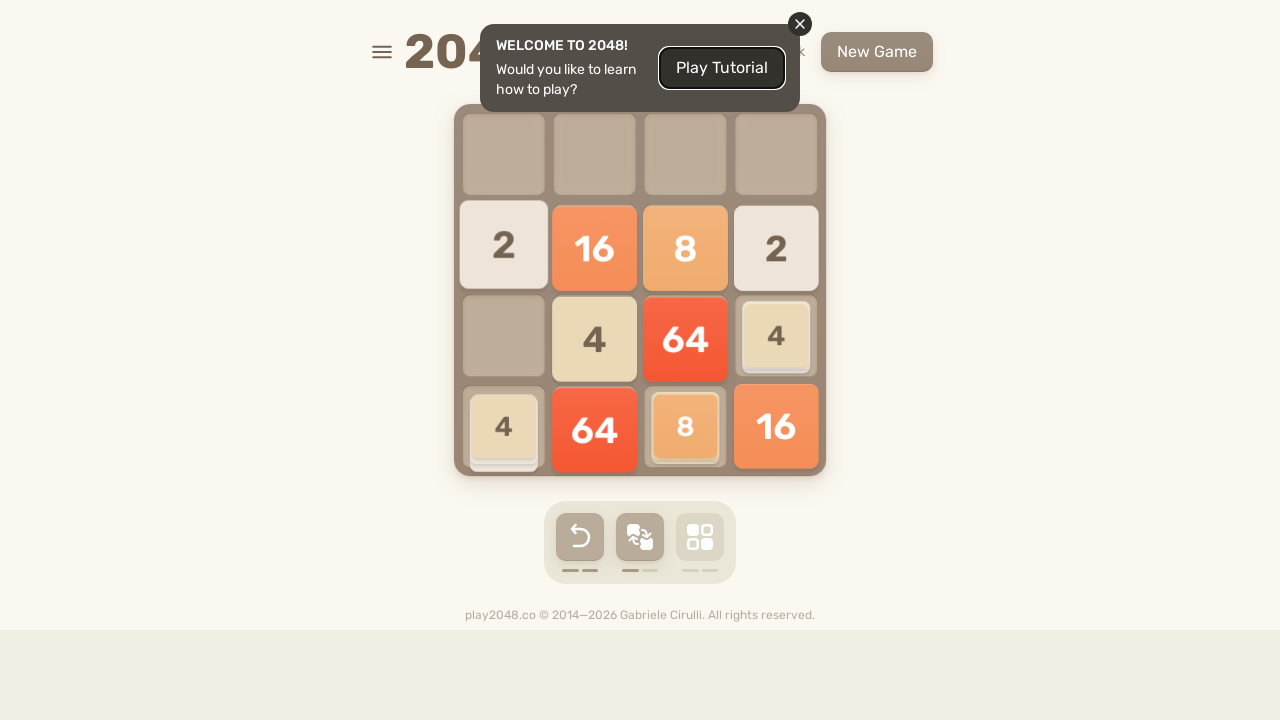

Pressed ArrowUp (cycle 24/25) on html
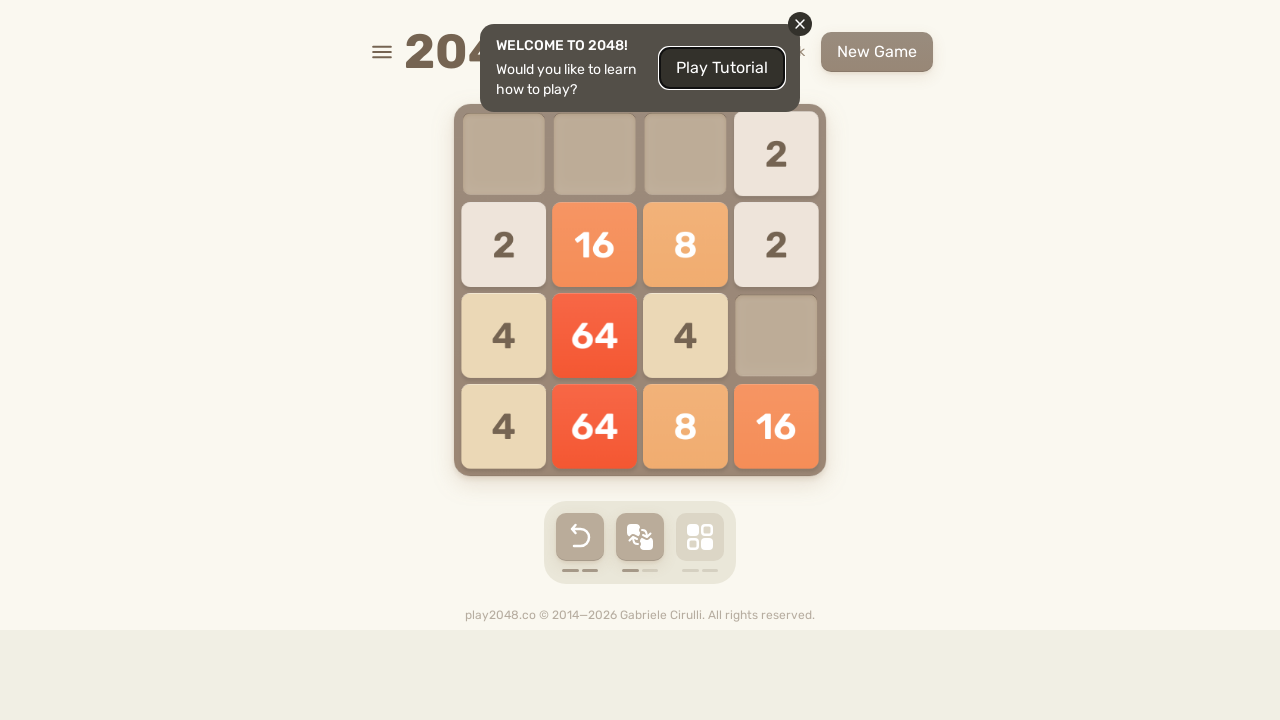

Pressed ArrowRight (cycle 24/25) on html
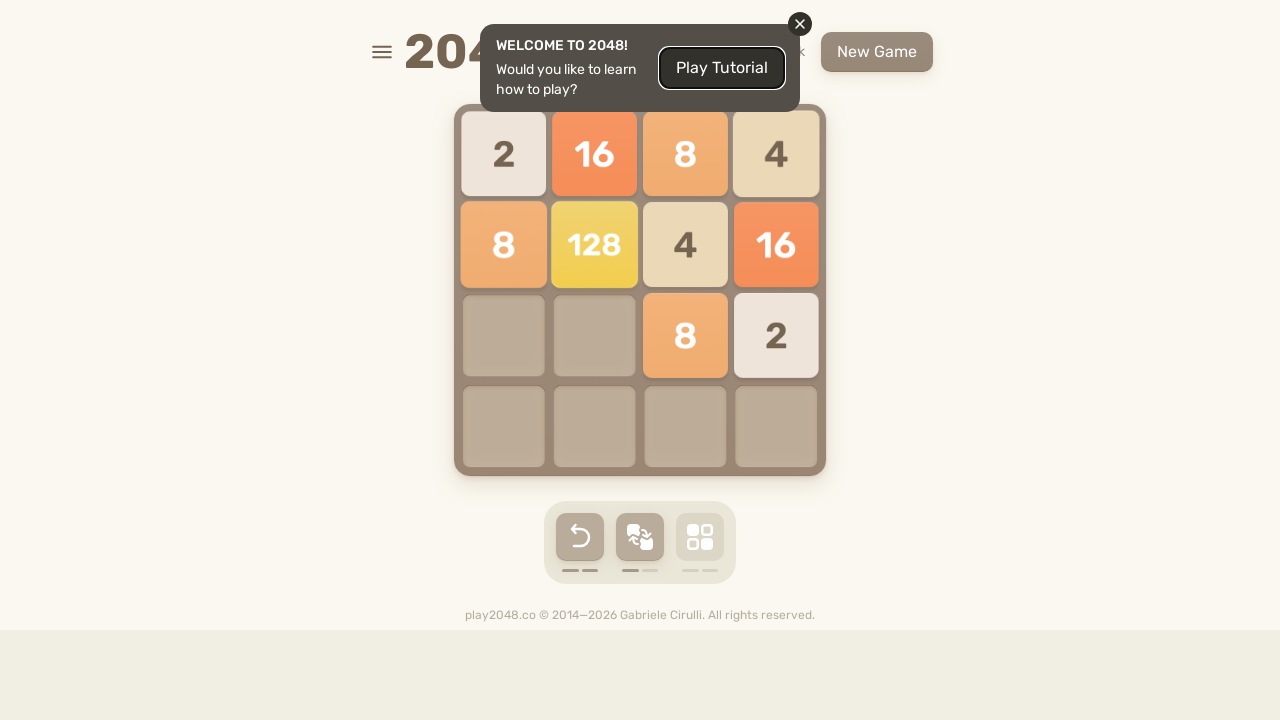

Pressed ArrowDown (cycle 24/25) on html
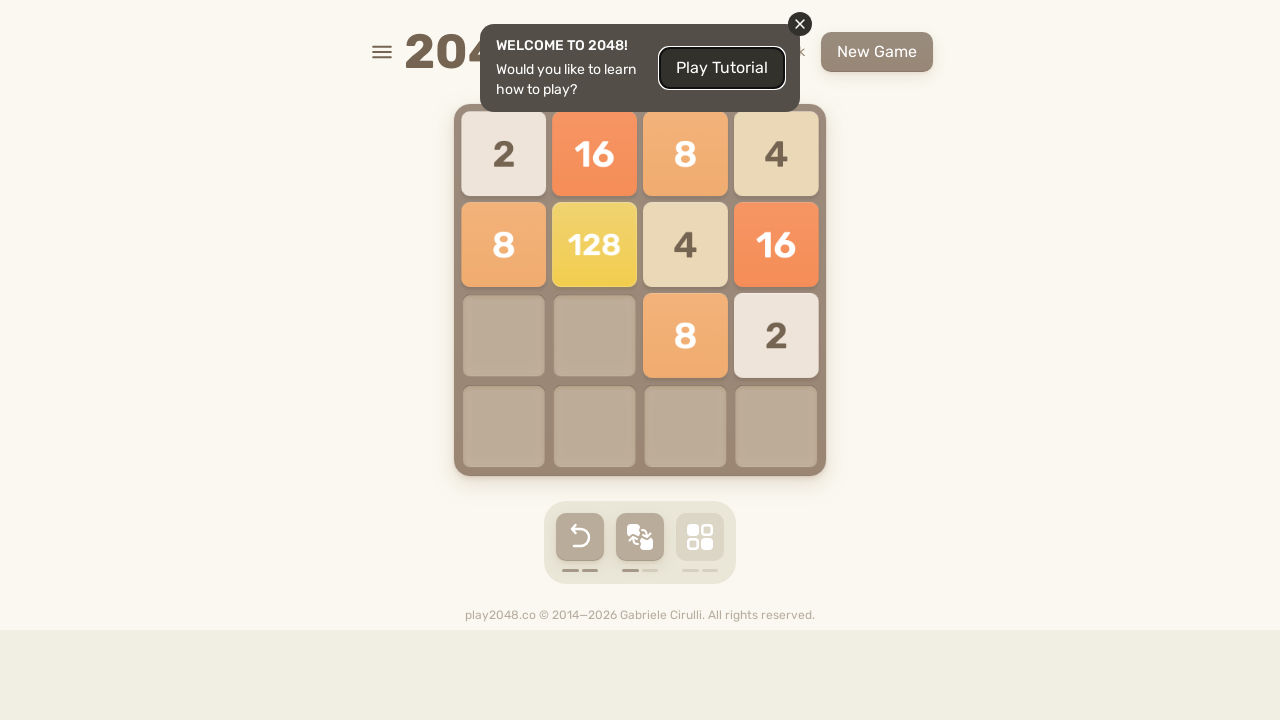

Pressed ArrowLeft (cycle 24/25) on html
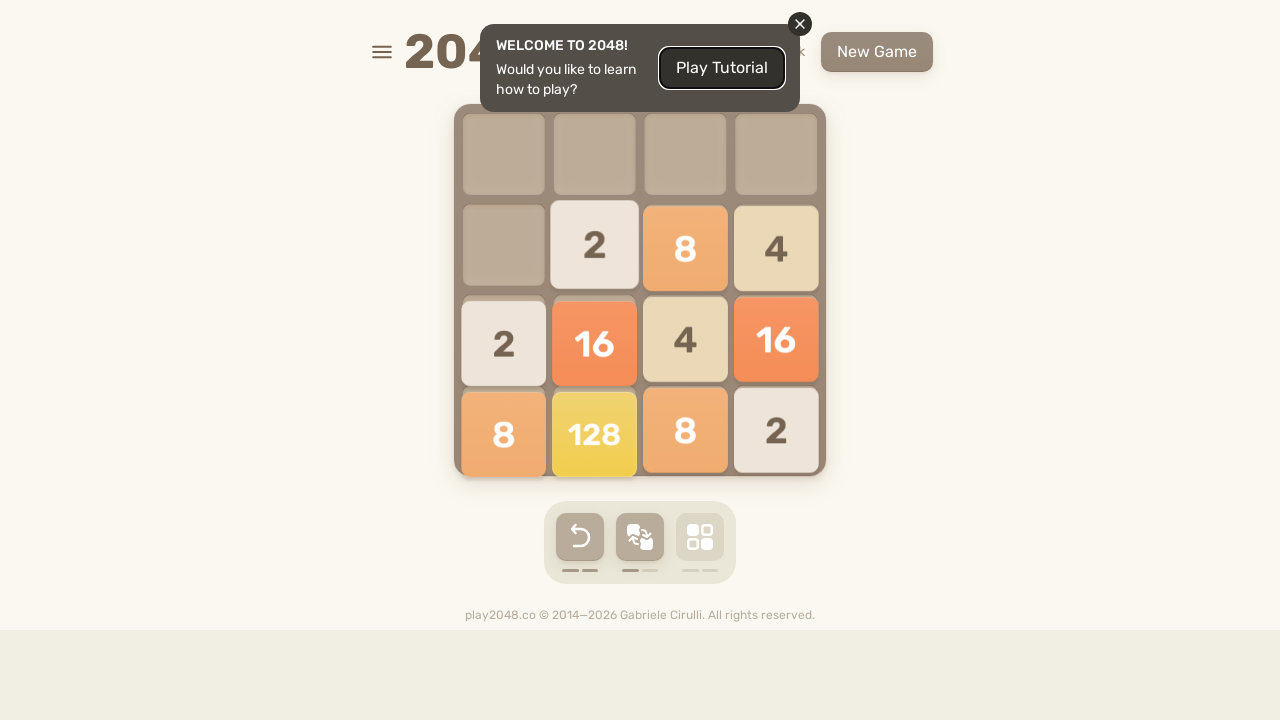

Pressed ArrowUp (cycle 25/25) on html
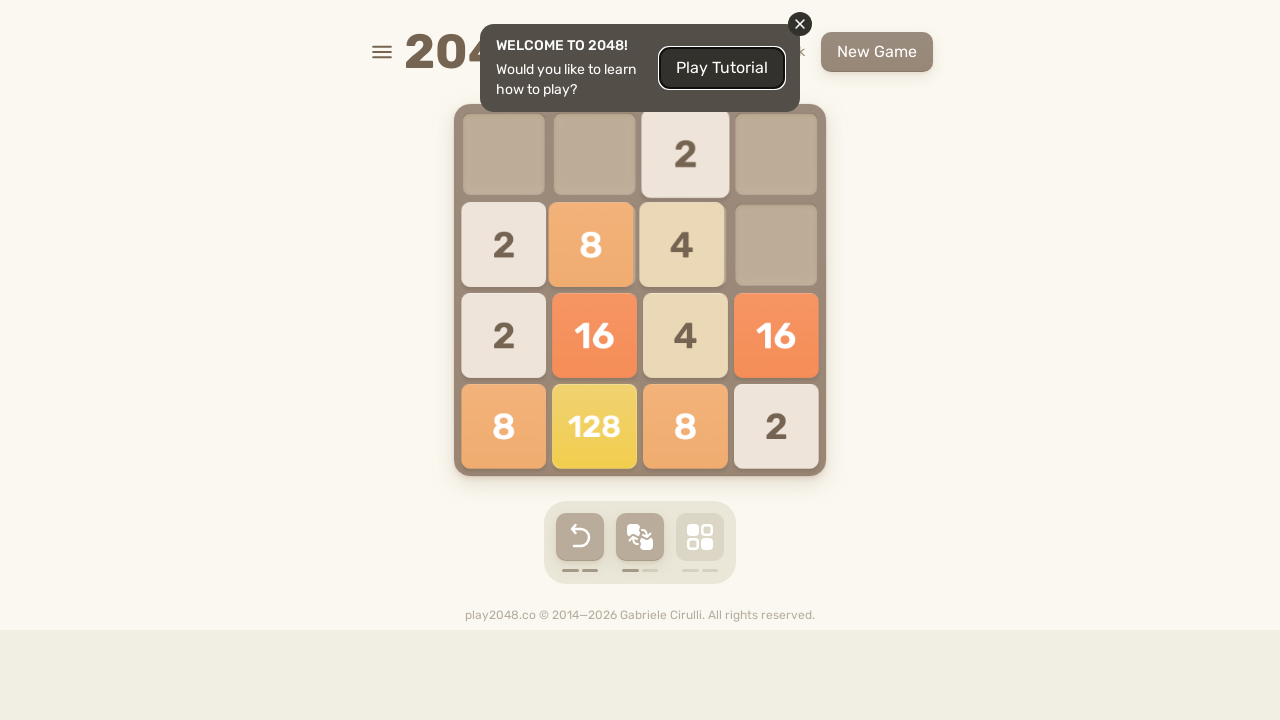

Pressed ArrowRight (cycle 25/25) on html
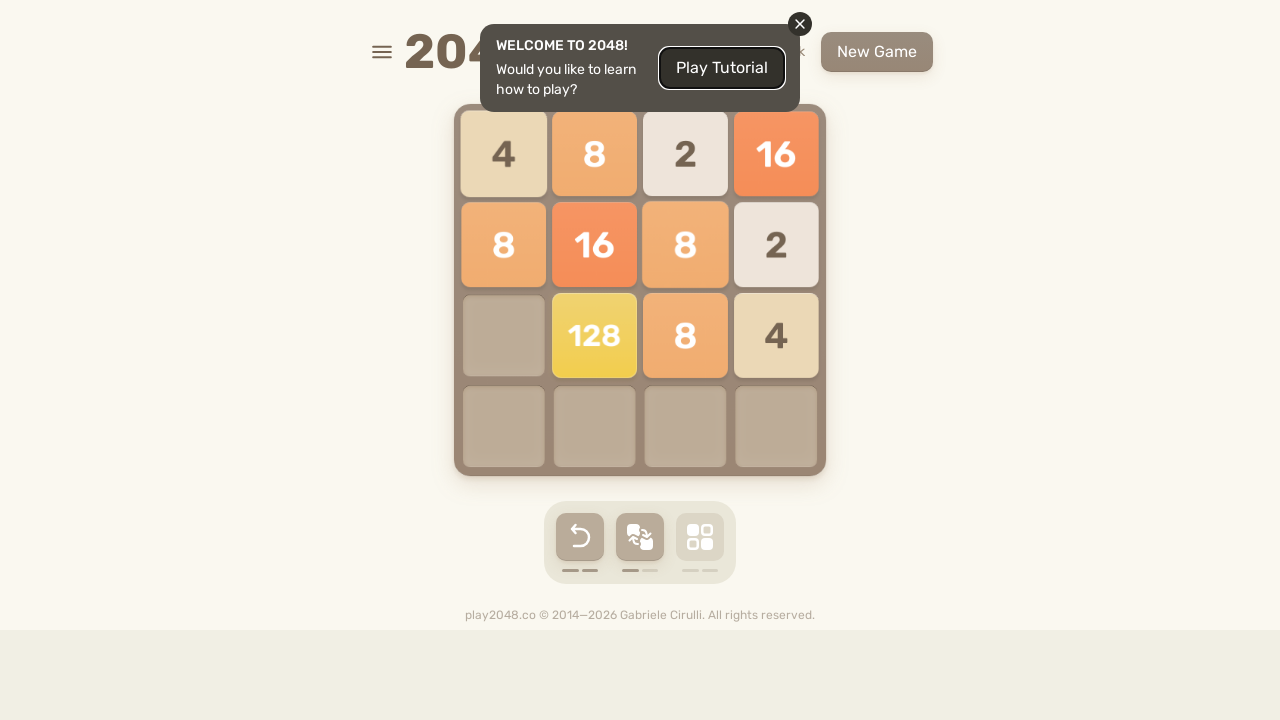

Pressed ArrowDown (cycle 25/25) on html
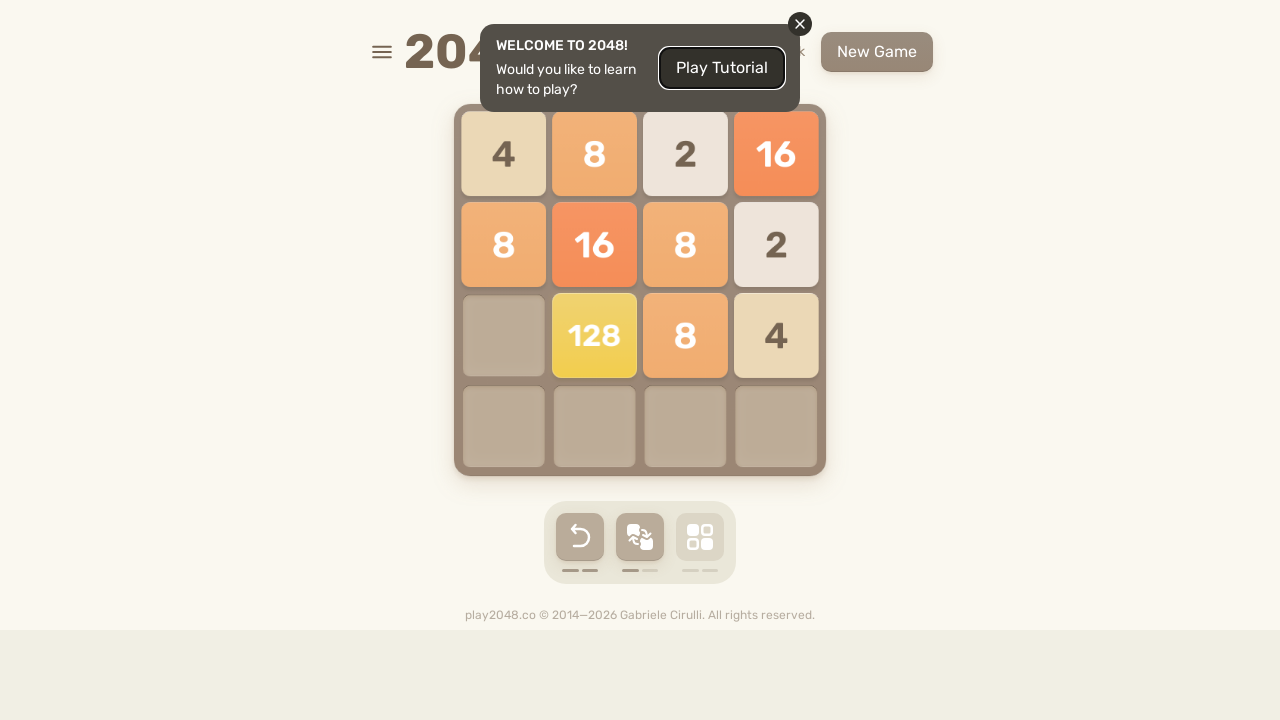

Pressed ArrowLeft (cycle 25/25) on html
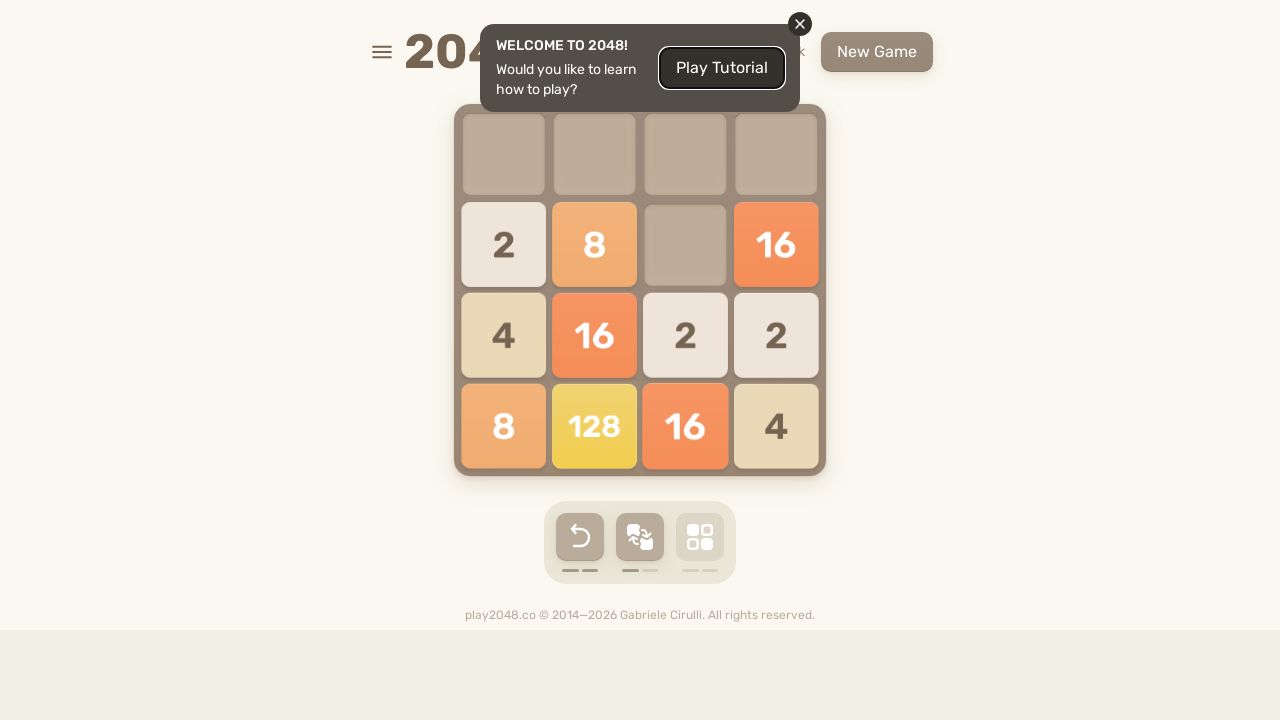

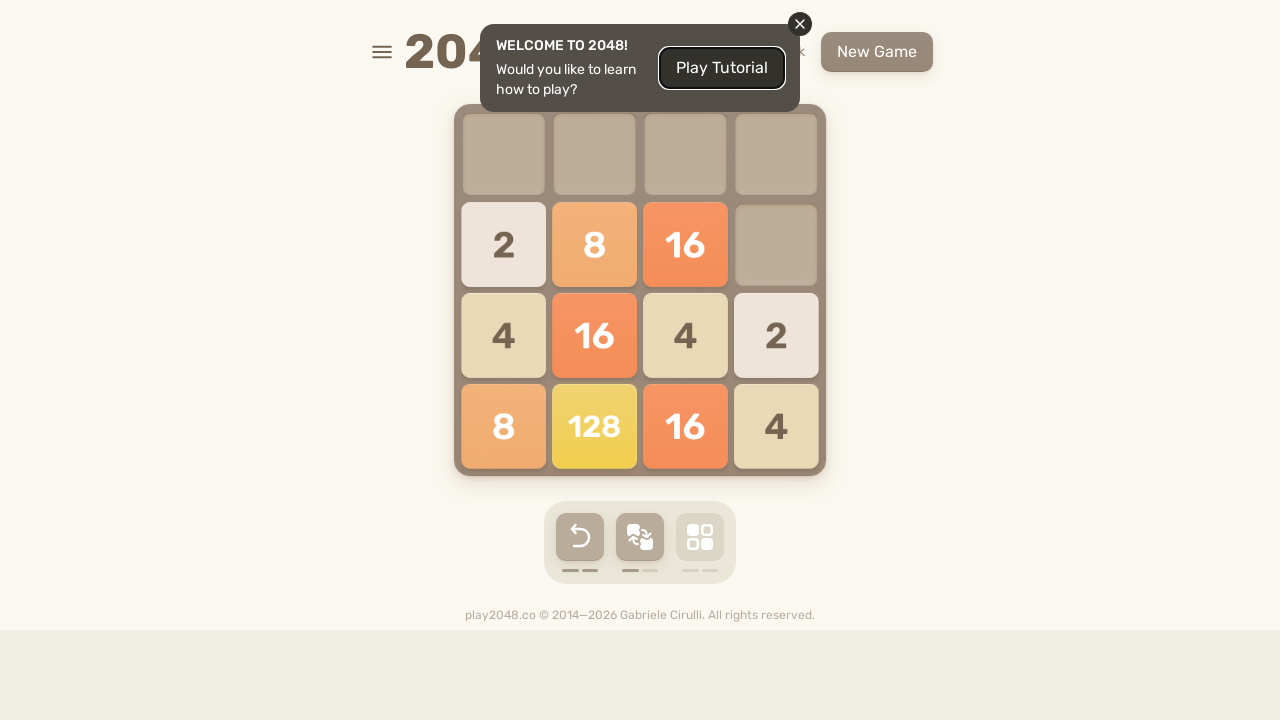